Tests filling out a large form by entering text in all input fields and clicking the submit button

Starting URL: http://suninjuly.github.io/huge_form.html

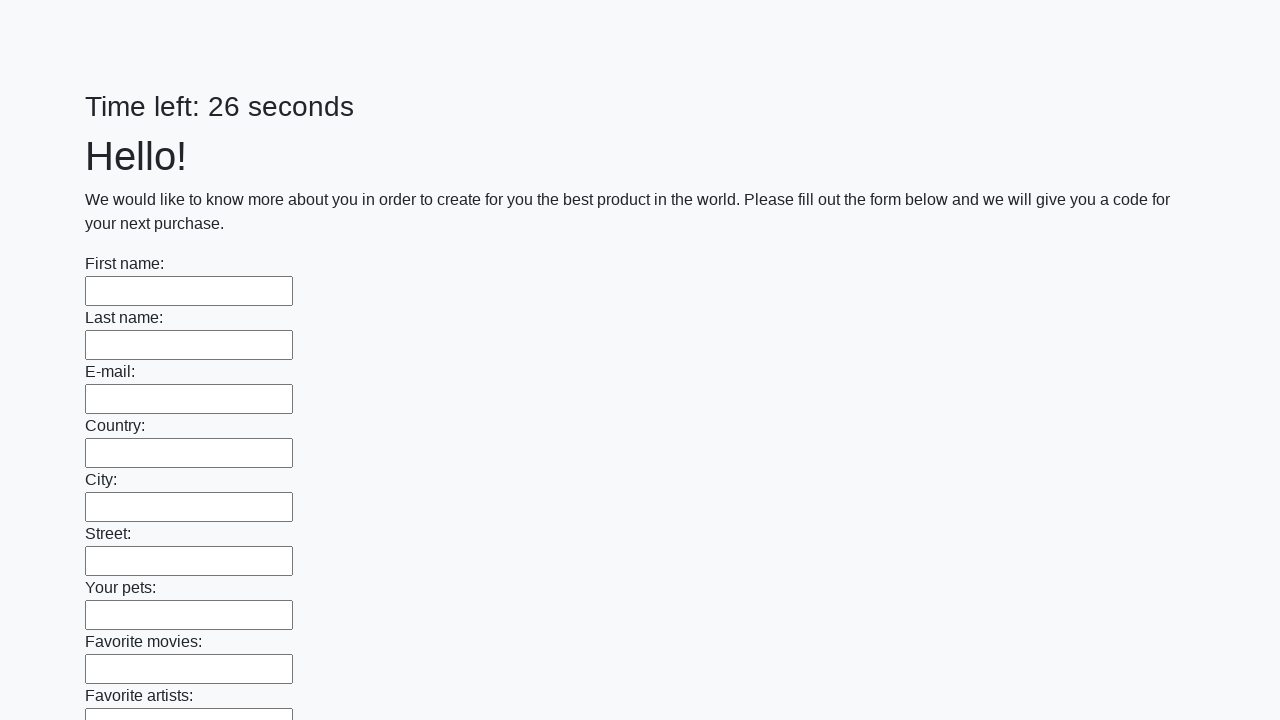

Located all input fields on the huge form
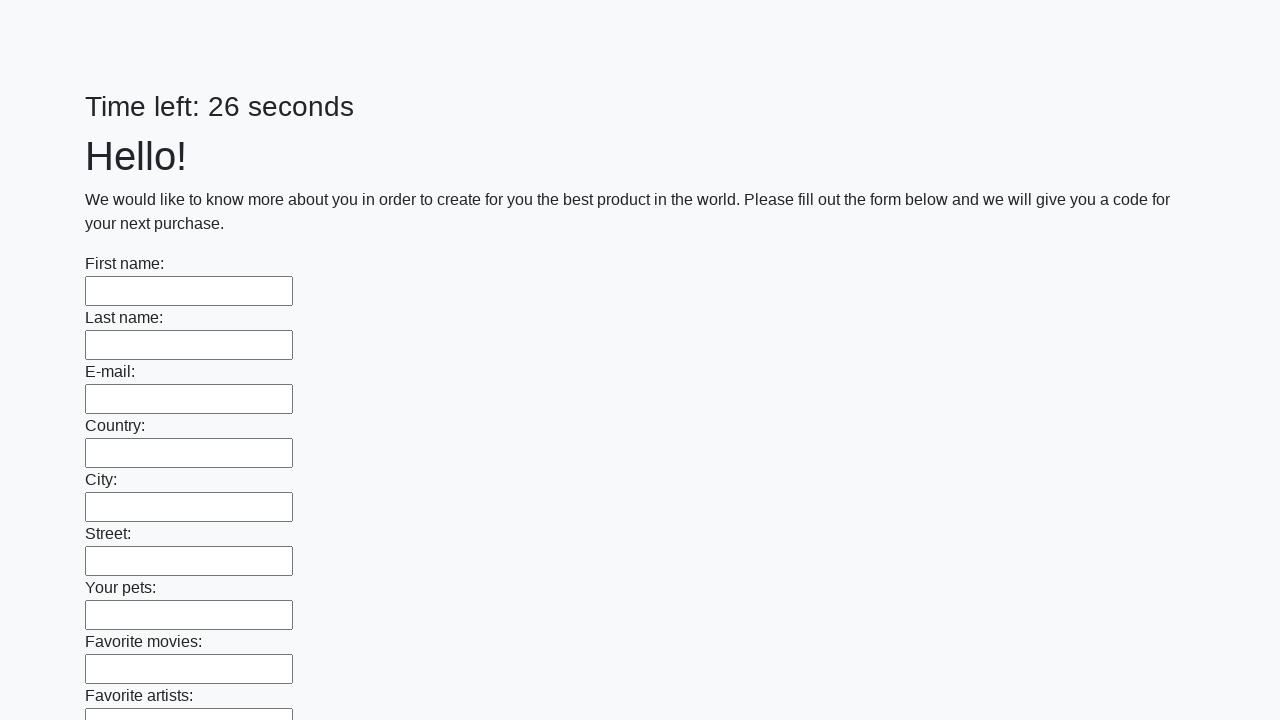

Filled input field with 'Sample Response' on input >> nth=0
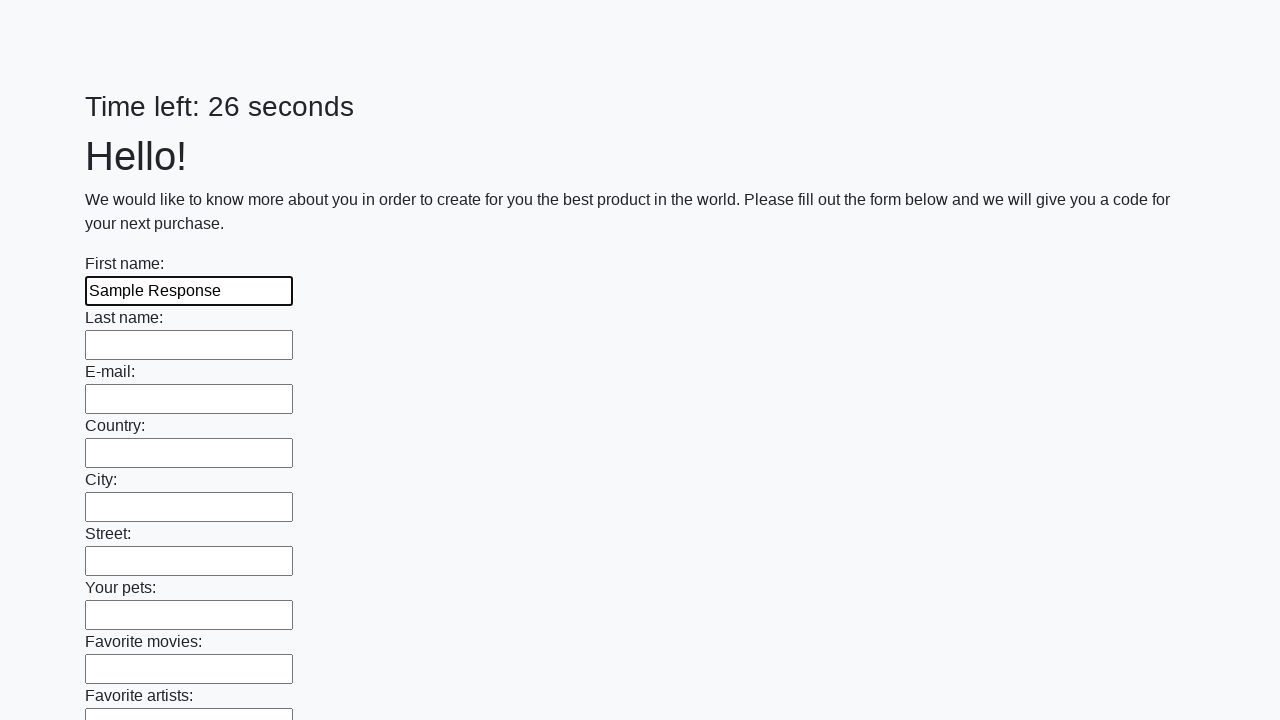

Filled input field with 'Sample Response' on input >> nth=1
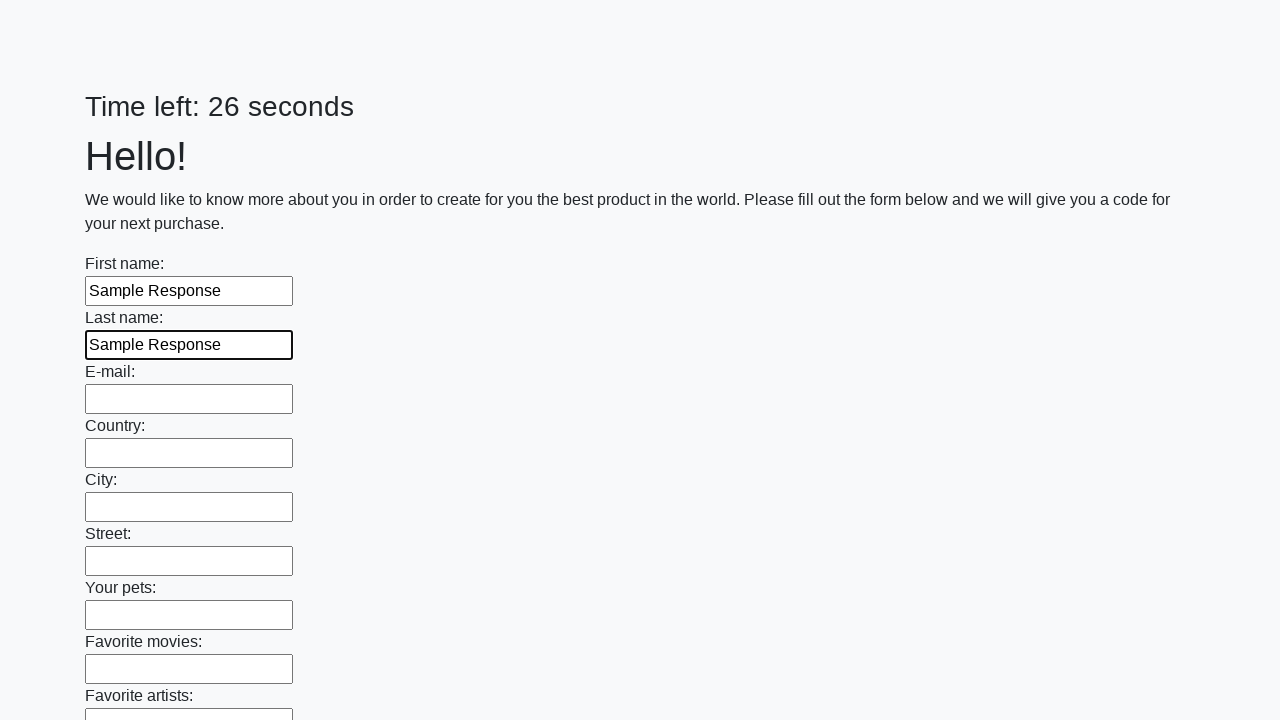

Filled input field with 'Sample Response' on input >> nth=2
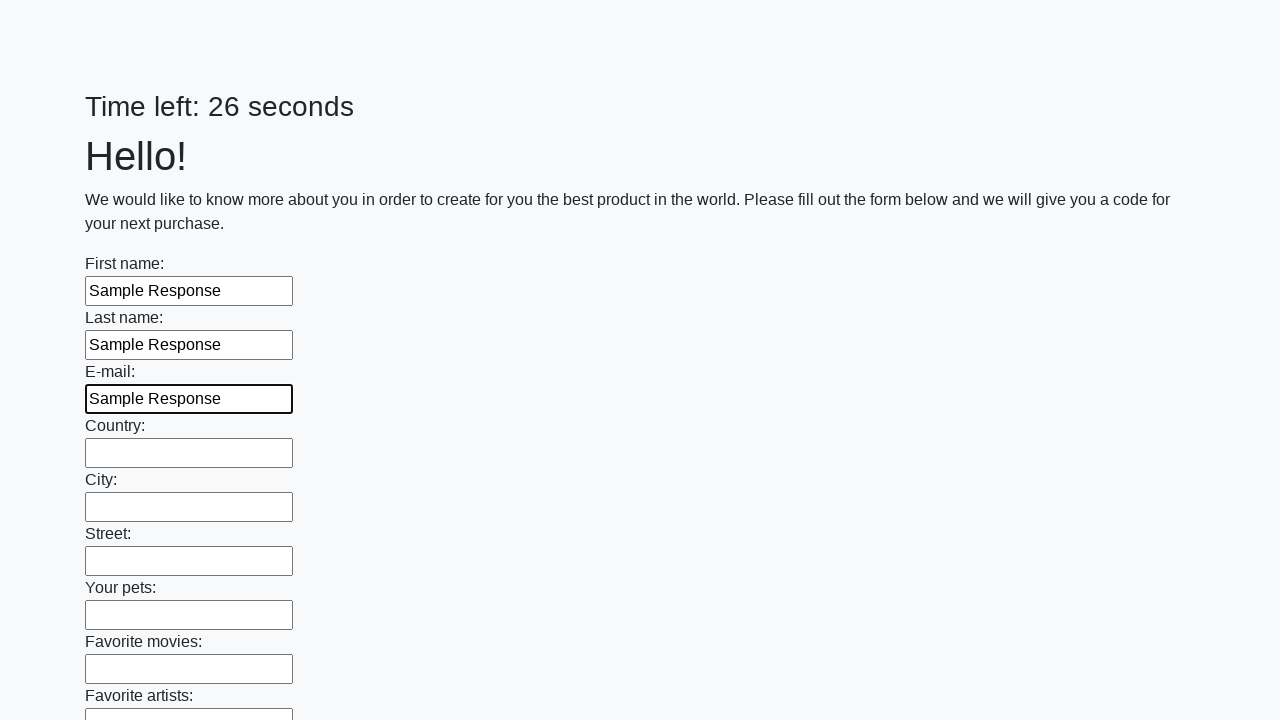

Filled input field with 'Sample Response' on input >> nth=3
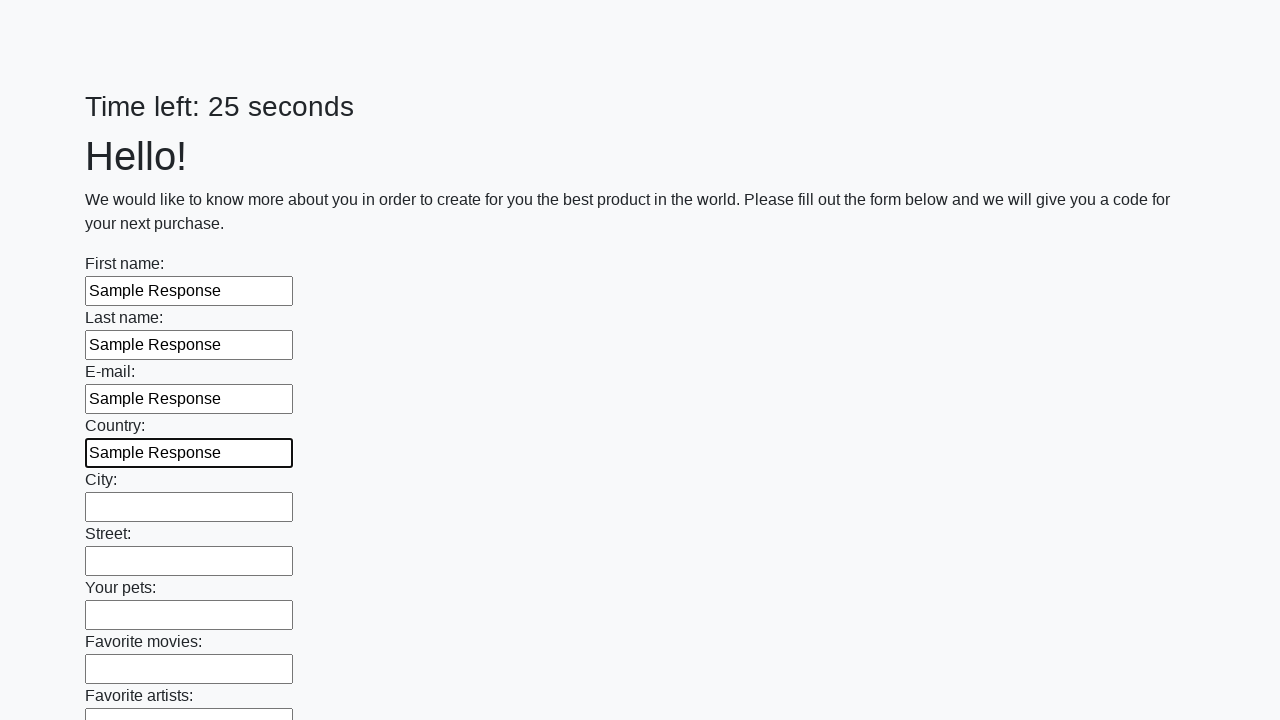

Filled input field with 'Sample Response' on input >> nth=4
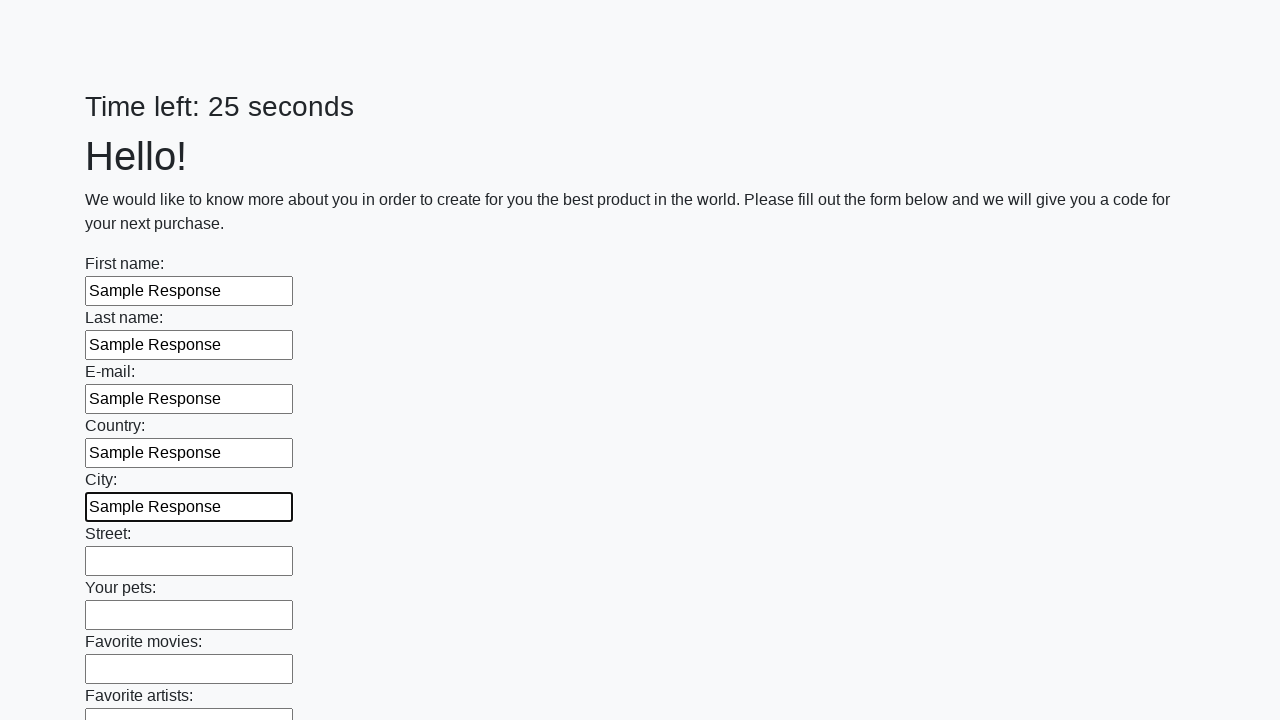

Filled input field with 'Sample Response' on input >> nth=5
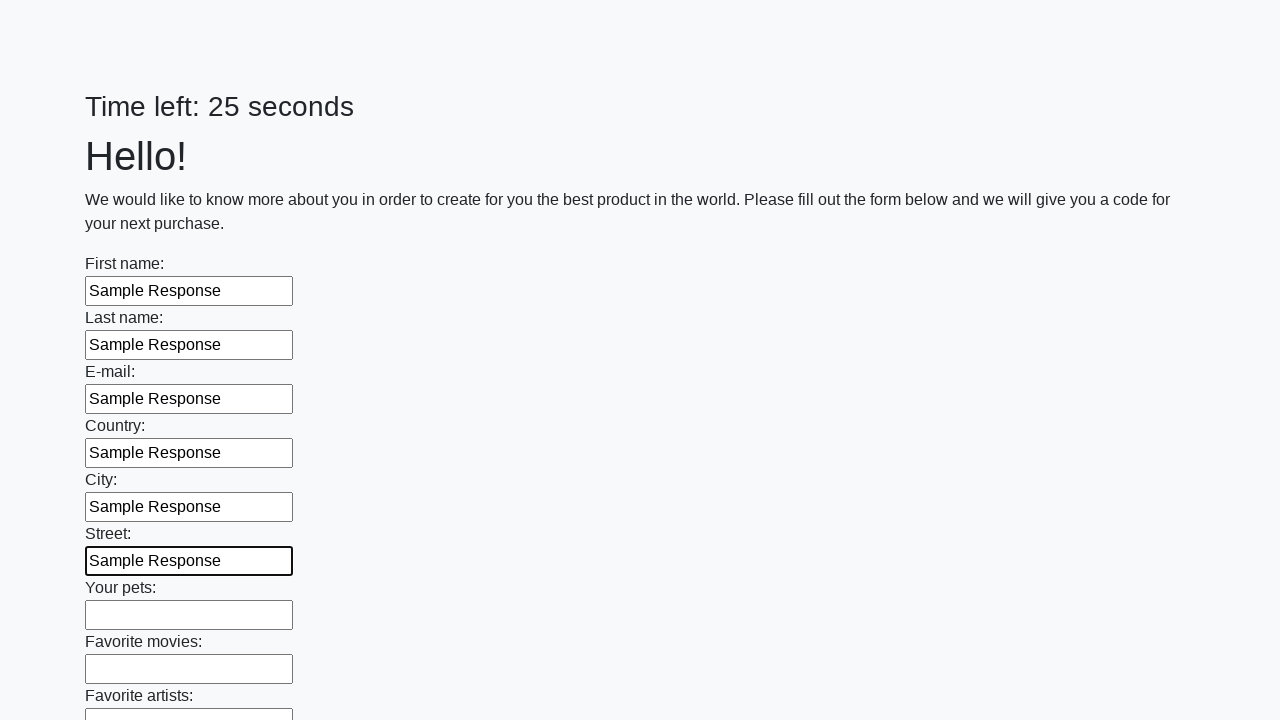

Filled input field with 'Sample Response' on input >> nth=6
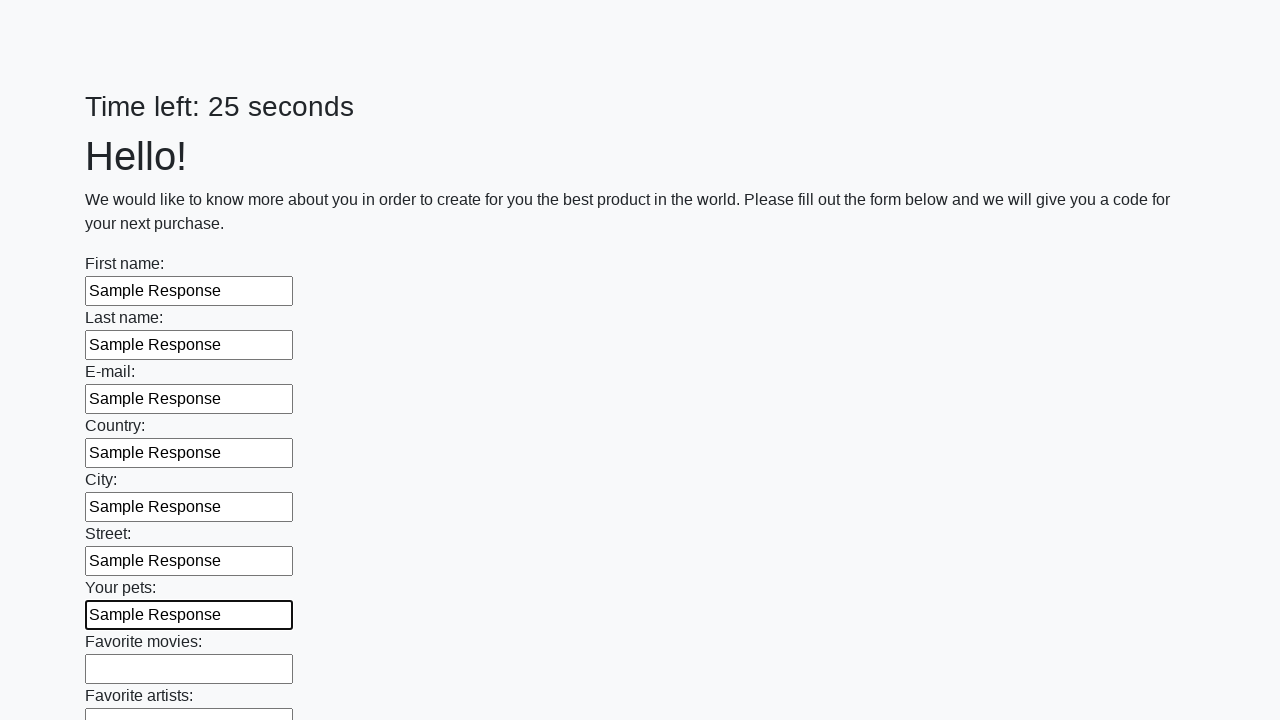

Filled input field with 'Sample Response' on input >> nth=7
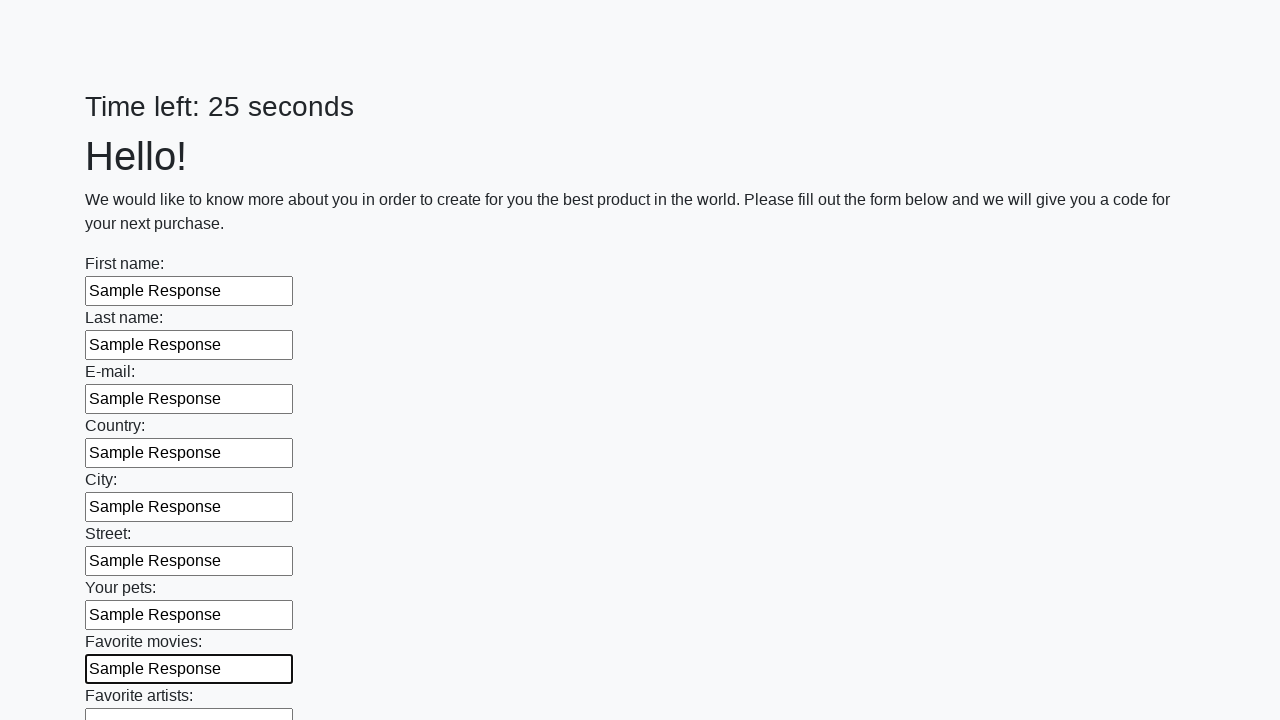

Filled input field with 'Sample Response' on input >> nth=8
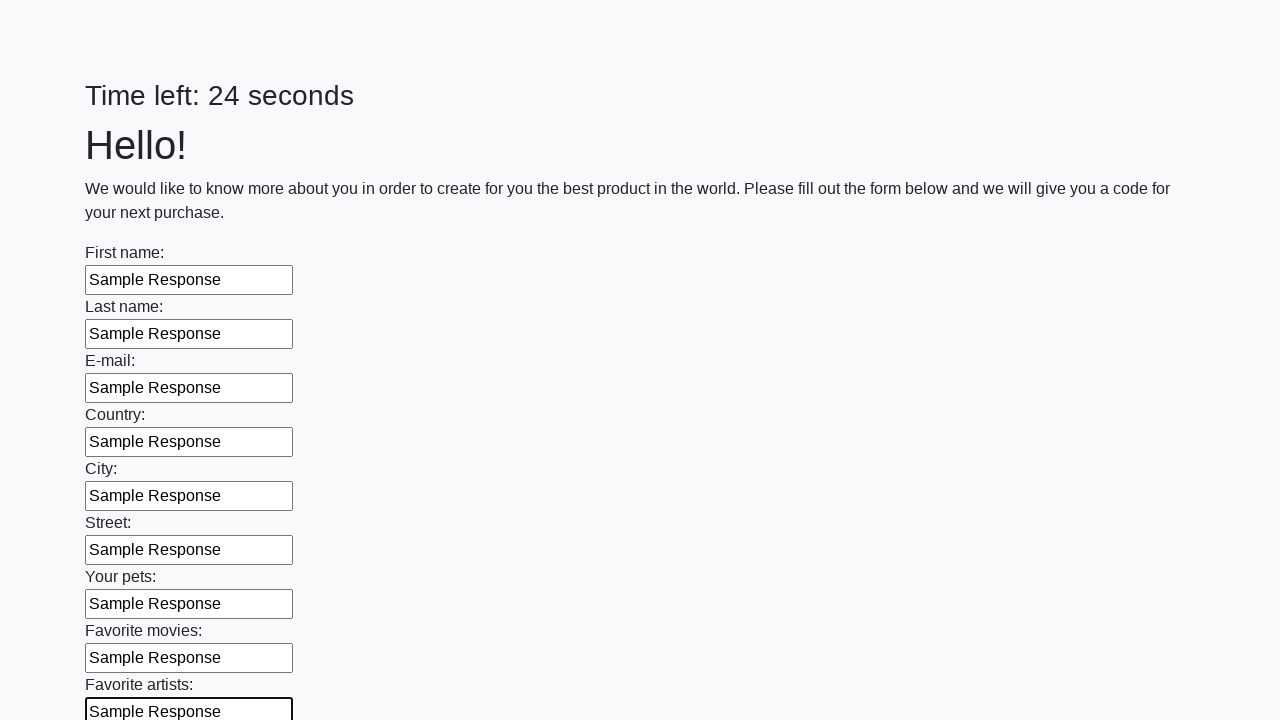

Filled input field with 'Sample Response' on input >> nth=9
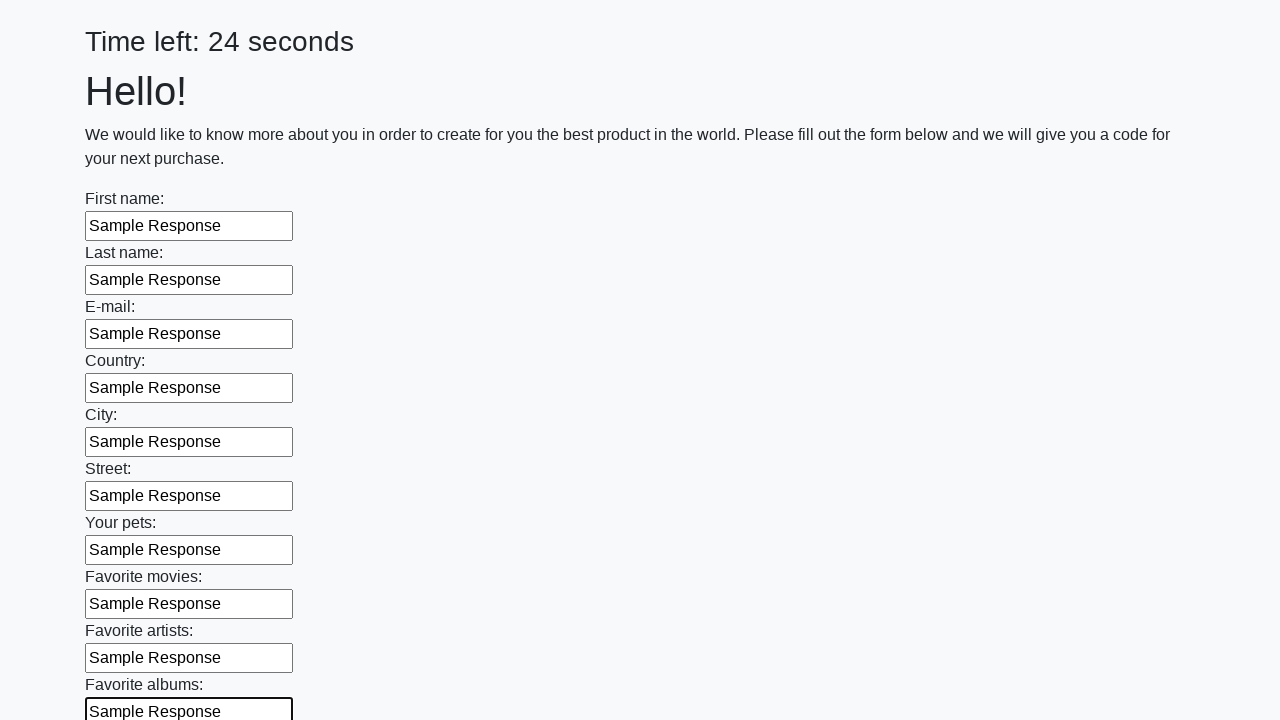

Filled input field with 'Sample Response' on input >> nth=10
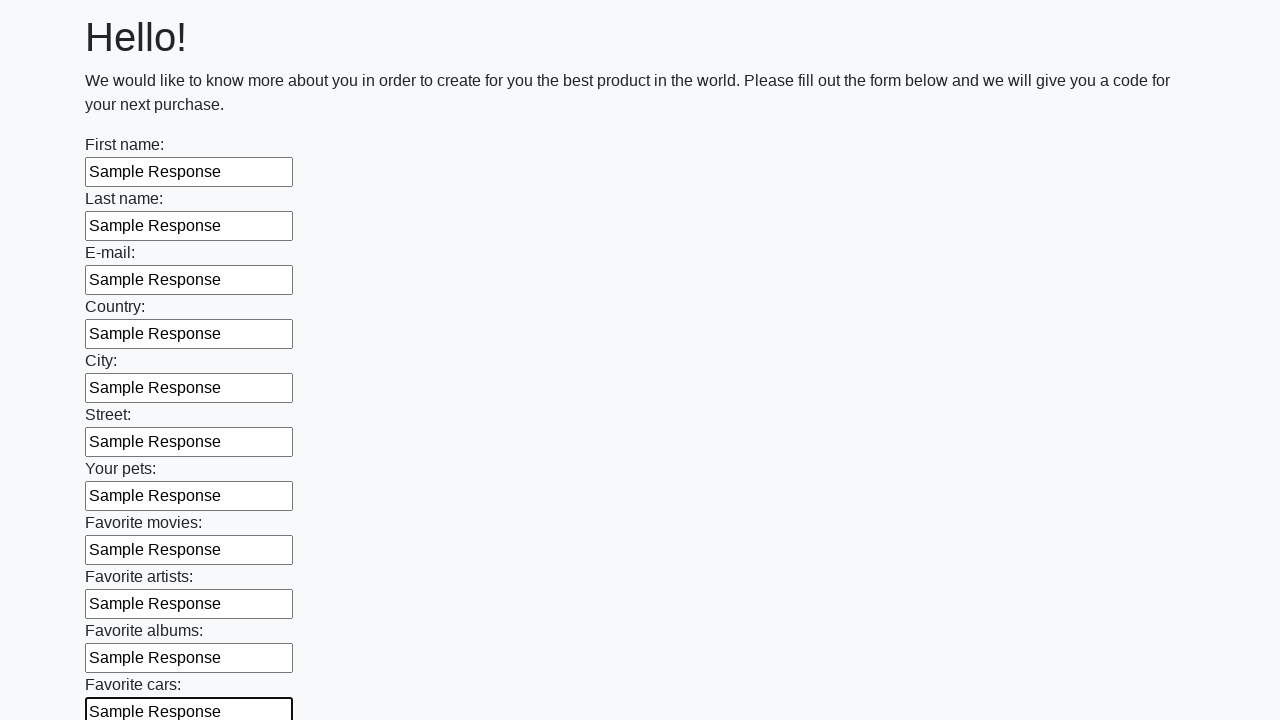

Filled input field with 'Sample Response' on input >> nth=11
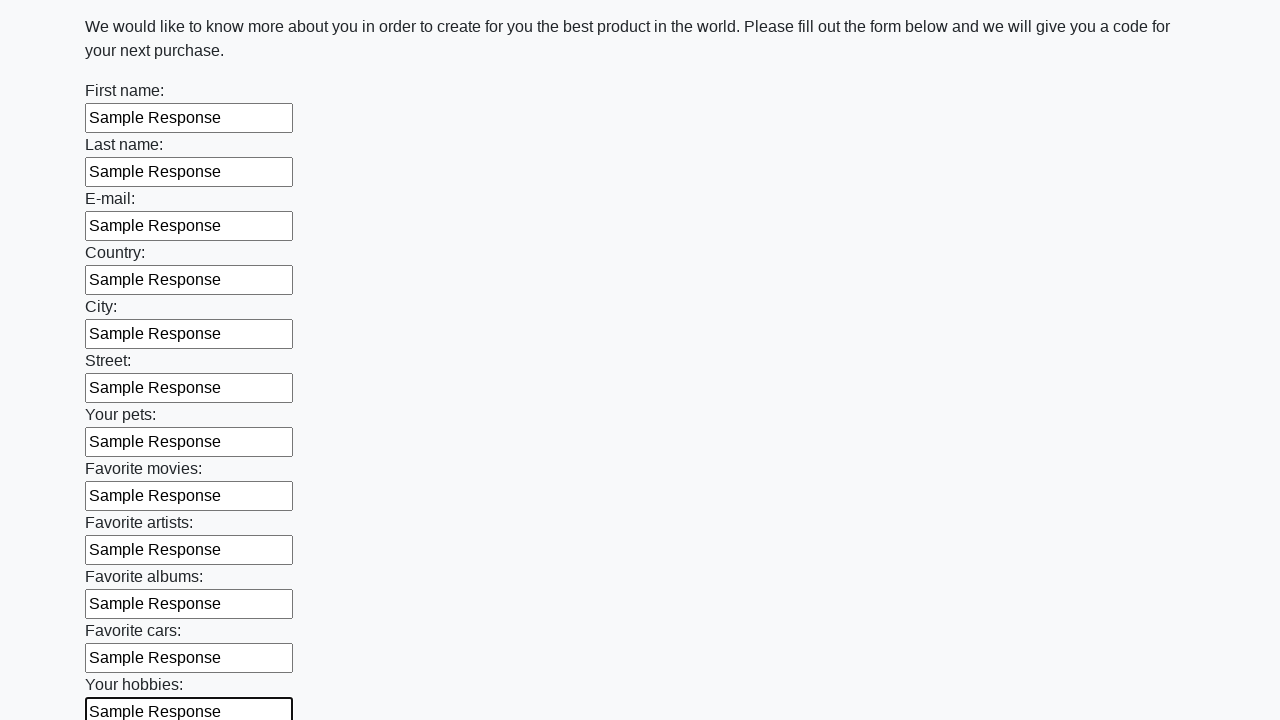

Filled input field with 'Sample Response' on input >> nth=12
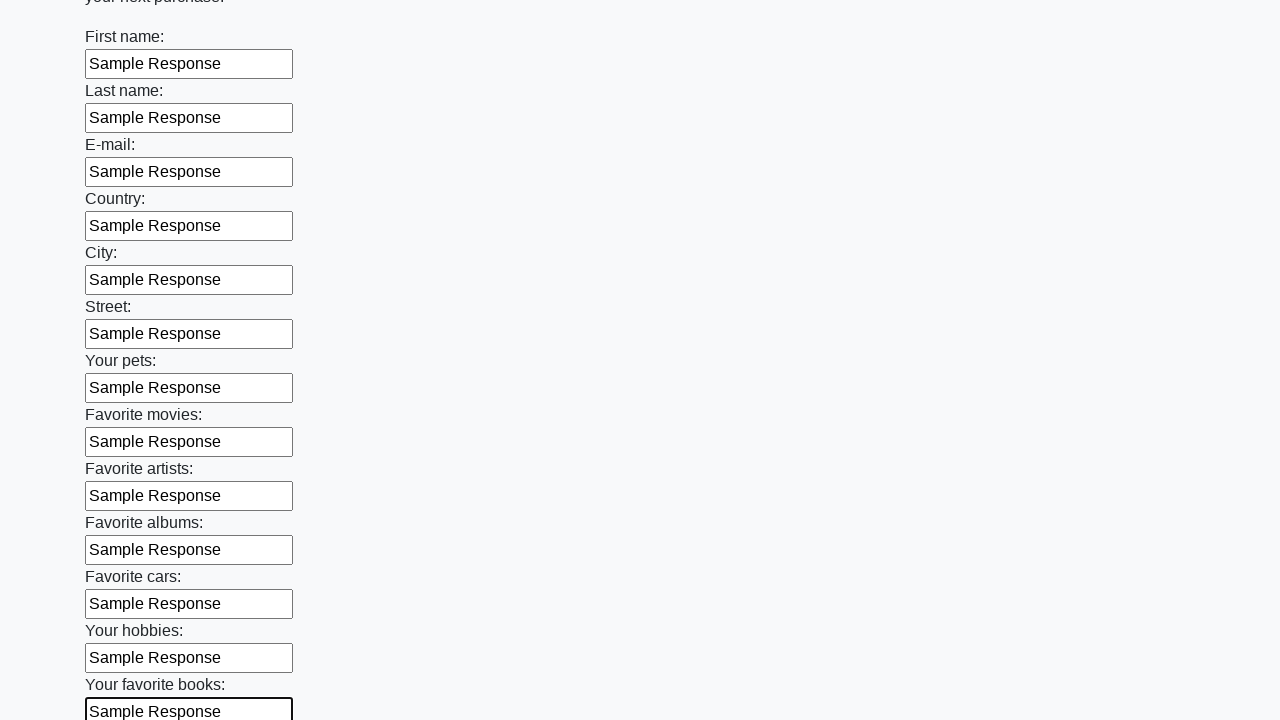

Filled input field with 'Sample Response' on input >> nth=13
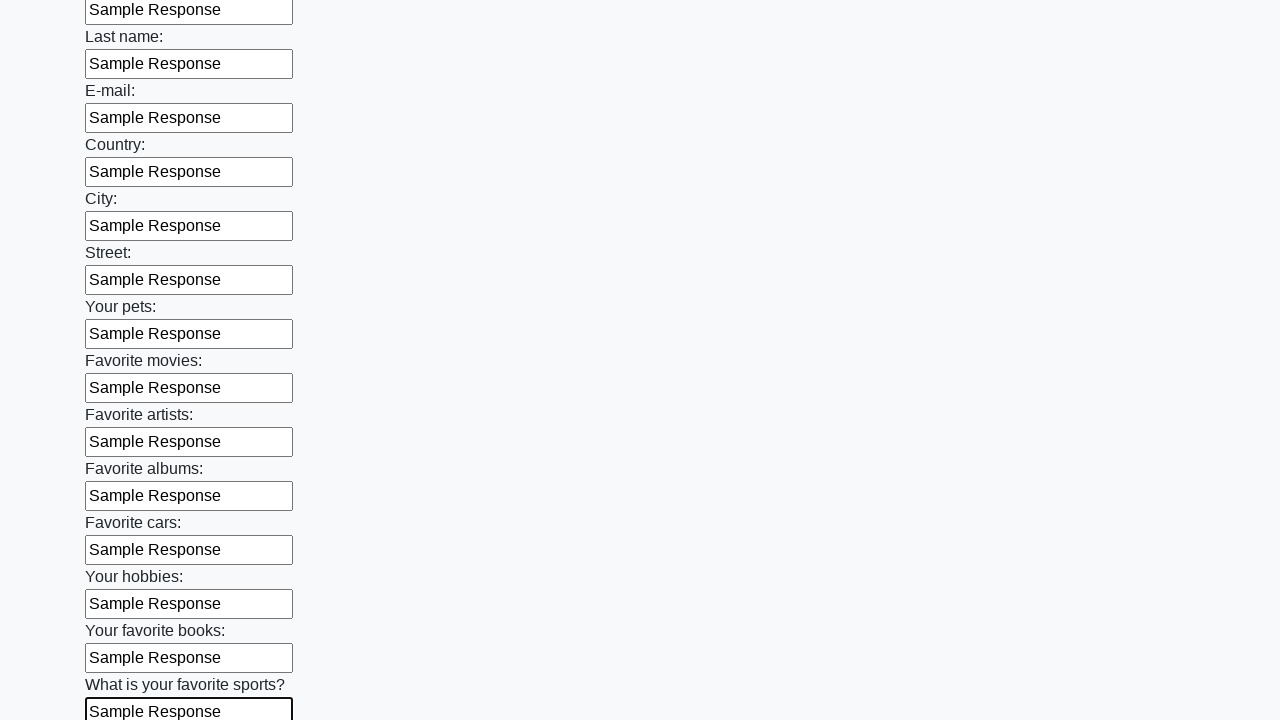

Filled input field with 'Sample Response' on input >> nth=14
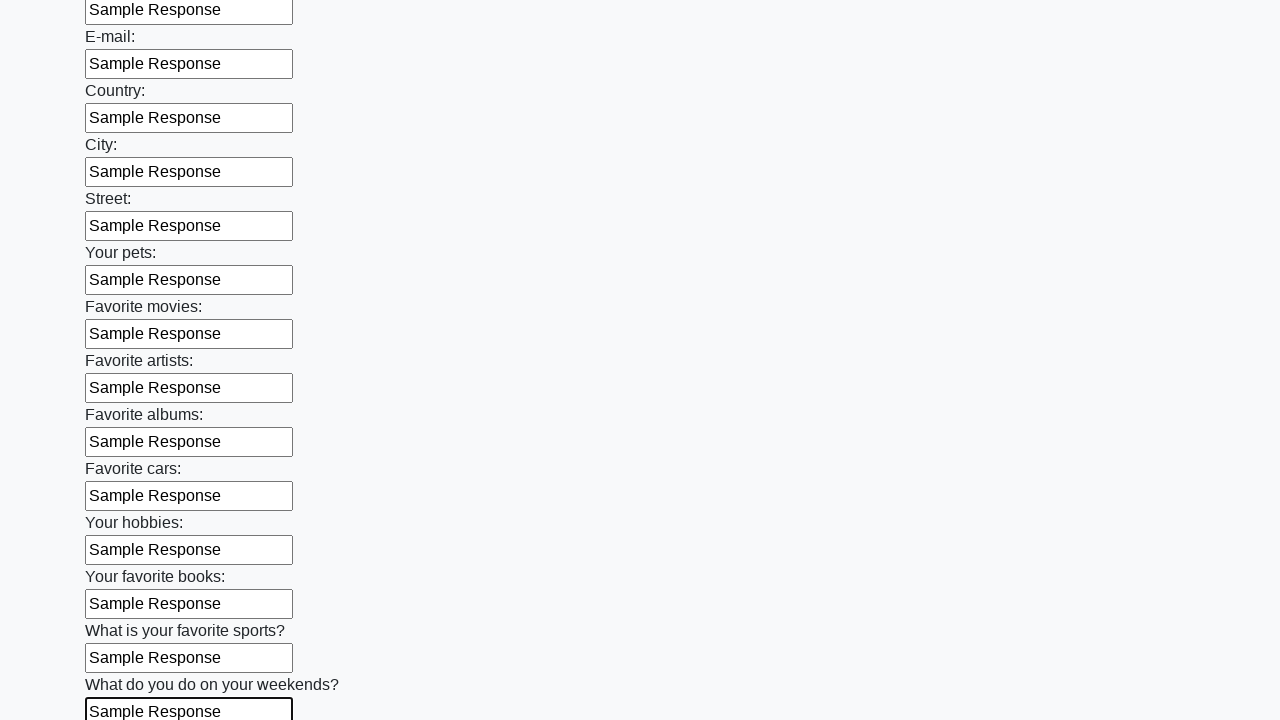

Filled input field with 'Sample Response' on input >> nth=15
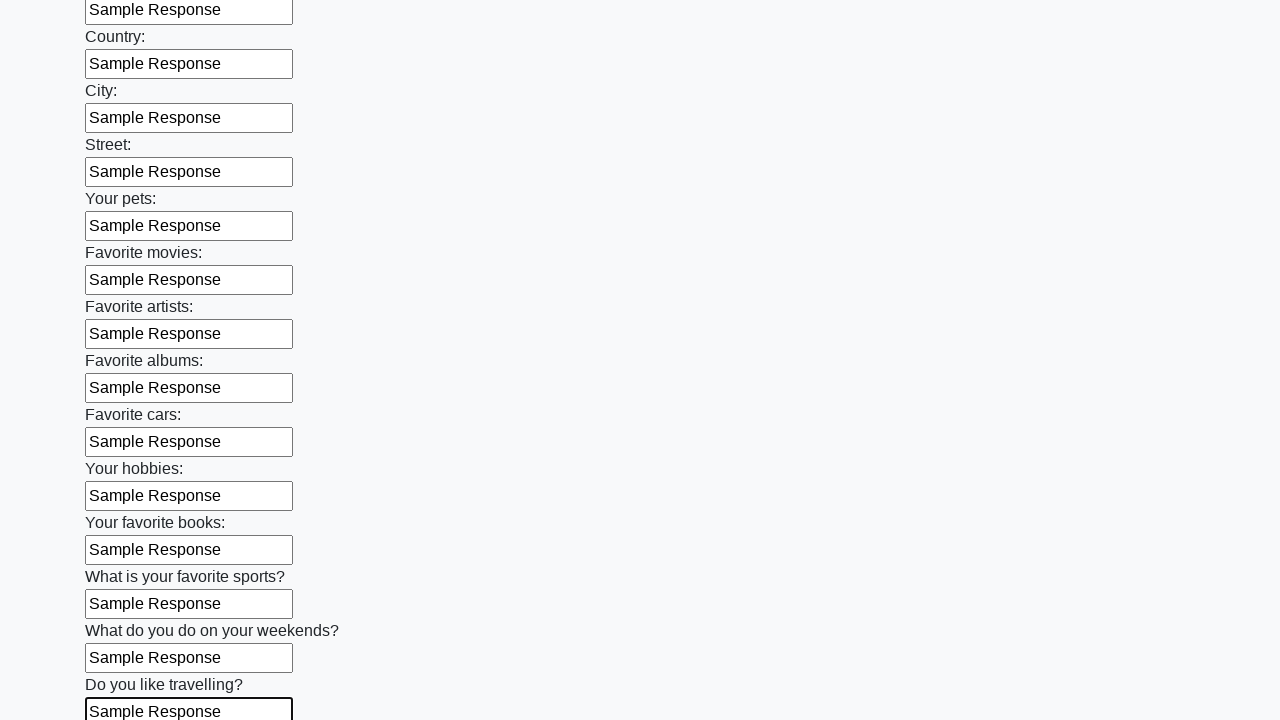

Filled input field with 'Sample Response' on input >> nth=16
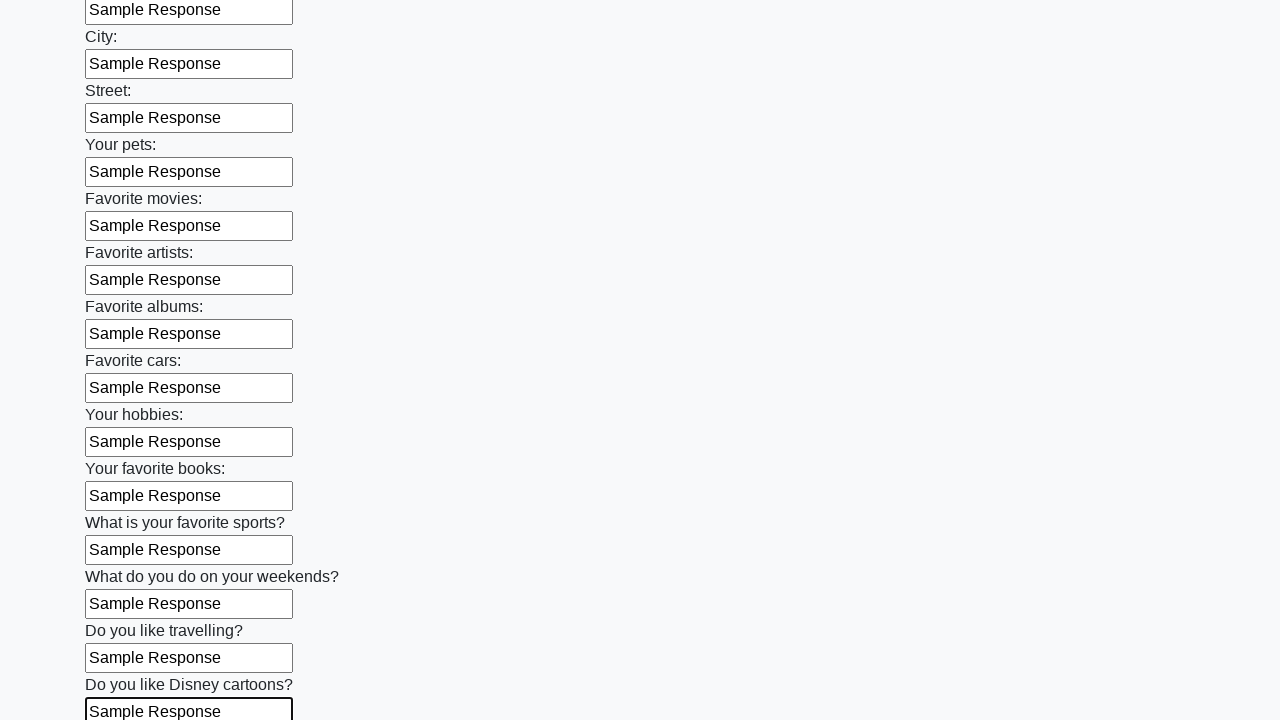

Filled input field with 'Sample Response' on input >> nth=17
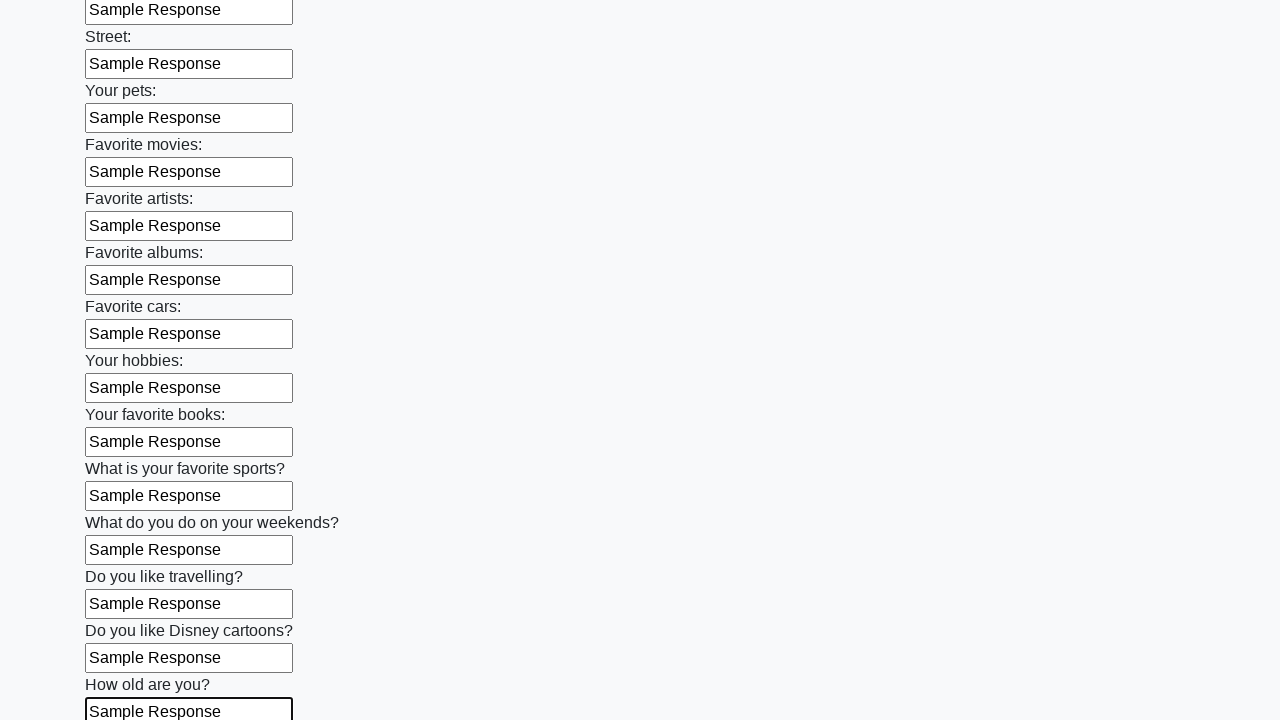

Filled input field with 'Sample Response' on input >> nth=18
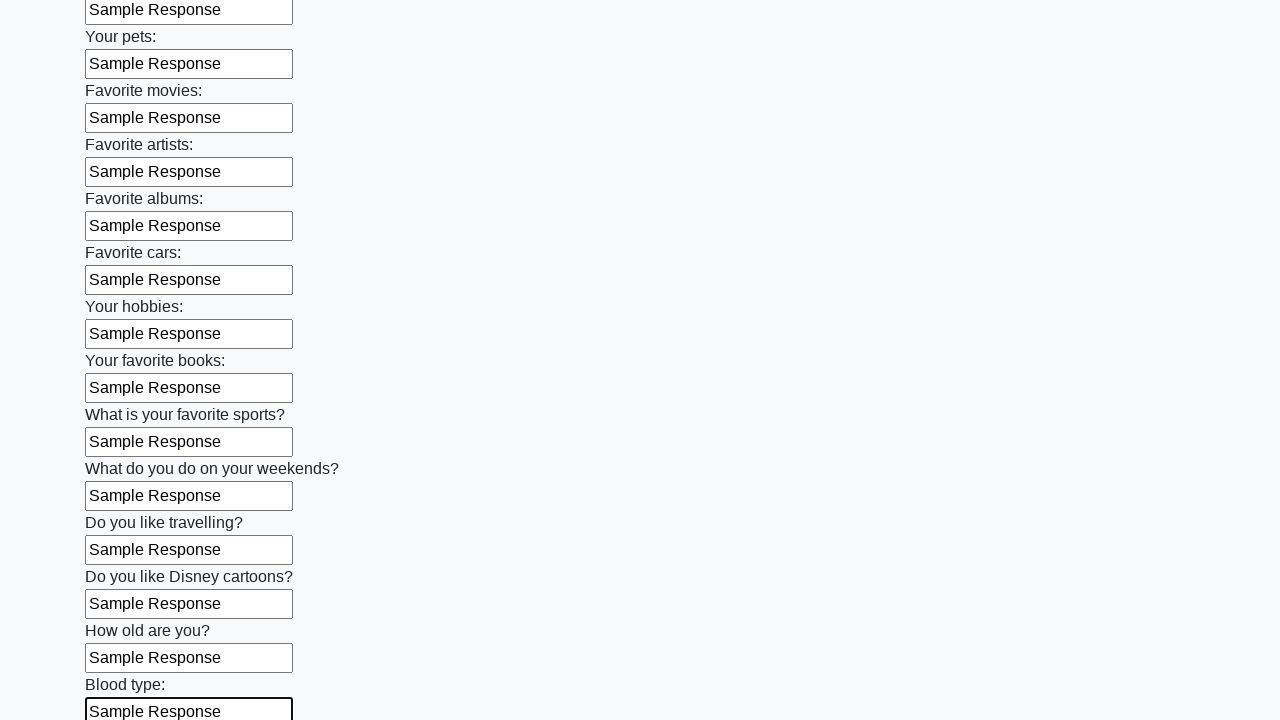

Filled input field with 'Sample Response' on input >> nth=19
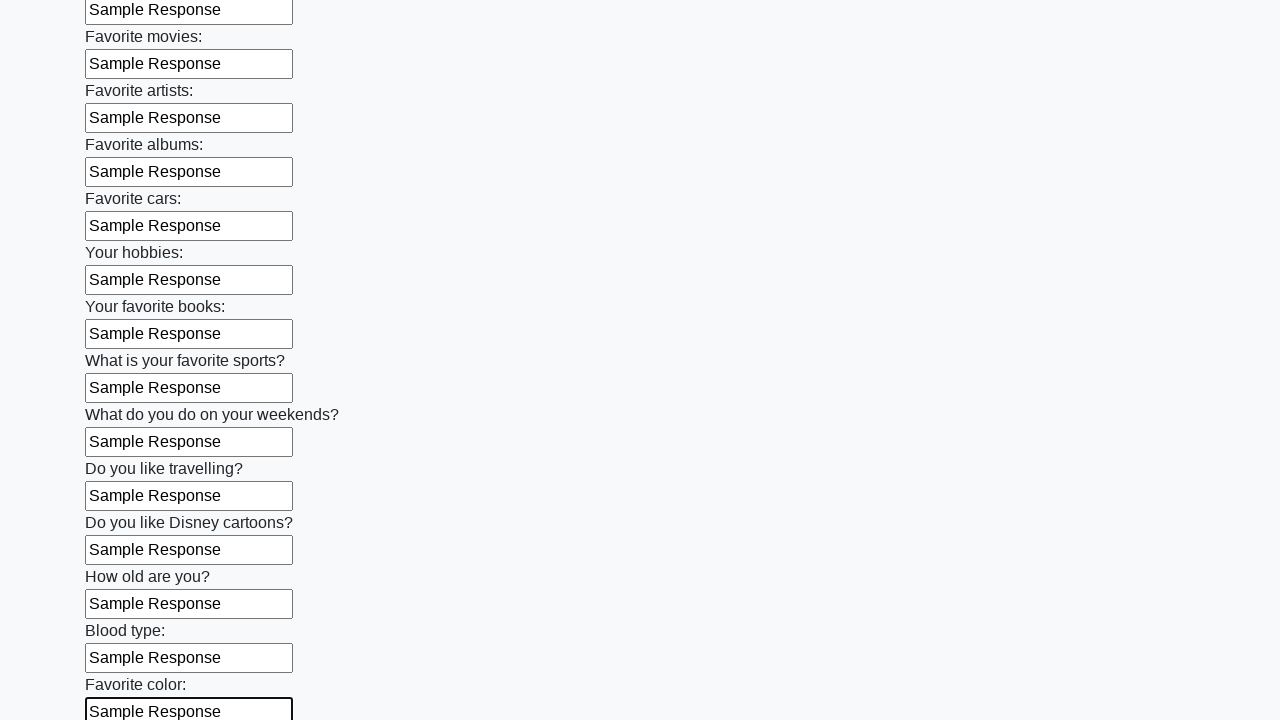

Filled input field with 'Sample Response' on input >> nth=20
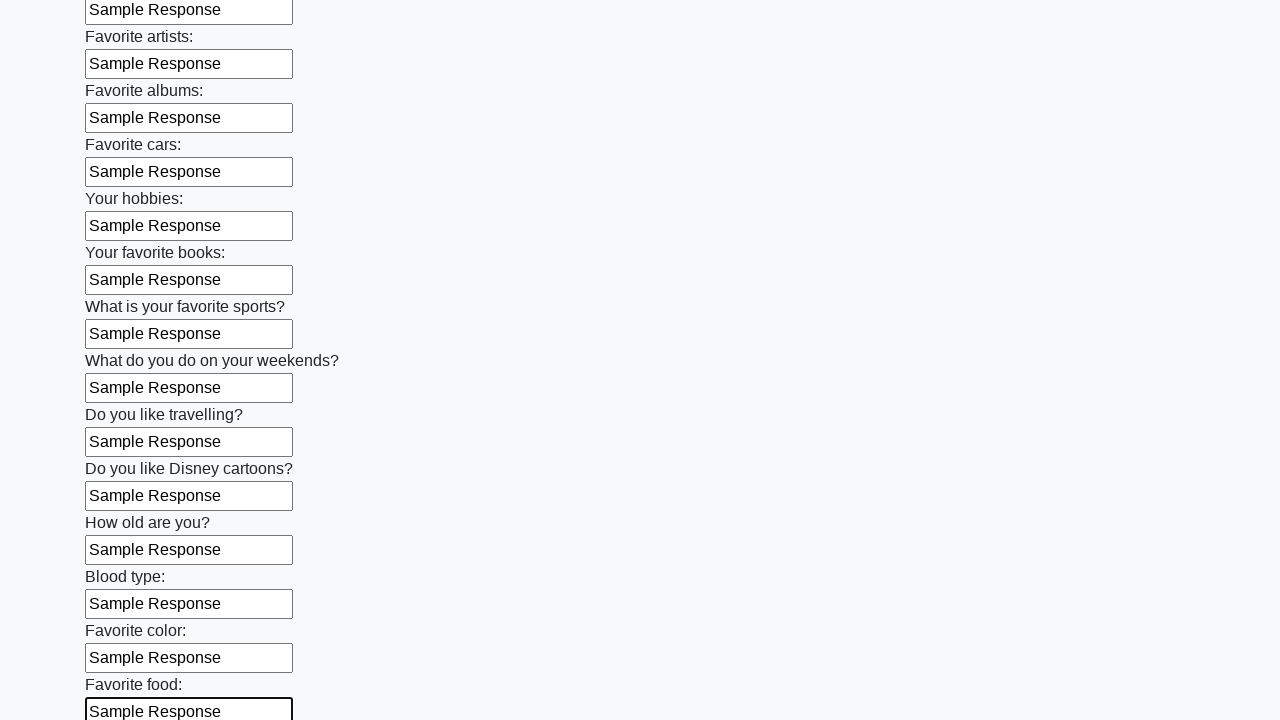

Filled input field with 'Sample Response' on input >> nth=21
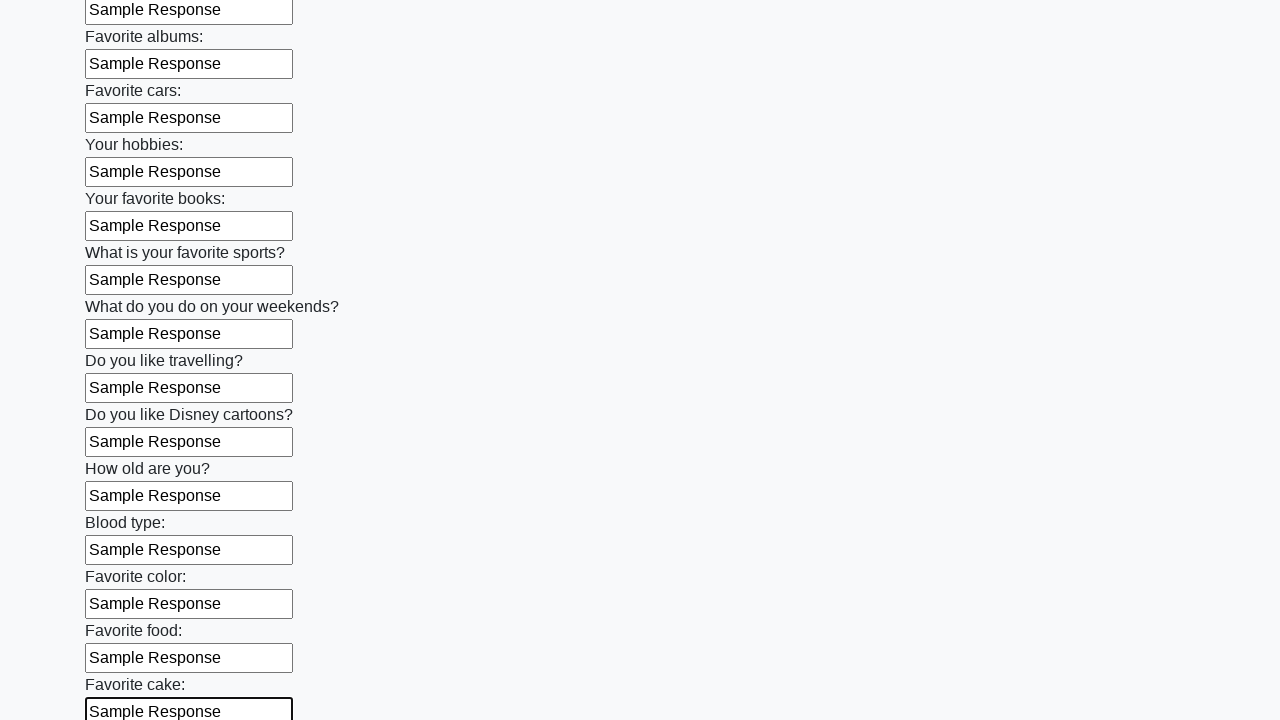

Filled input field with 'Sample Response' on input >> nth=22
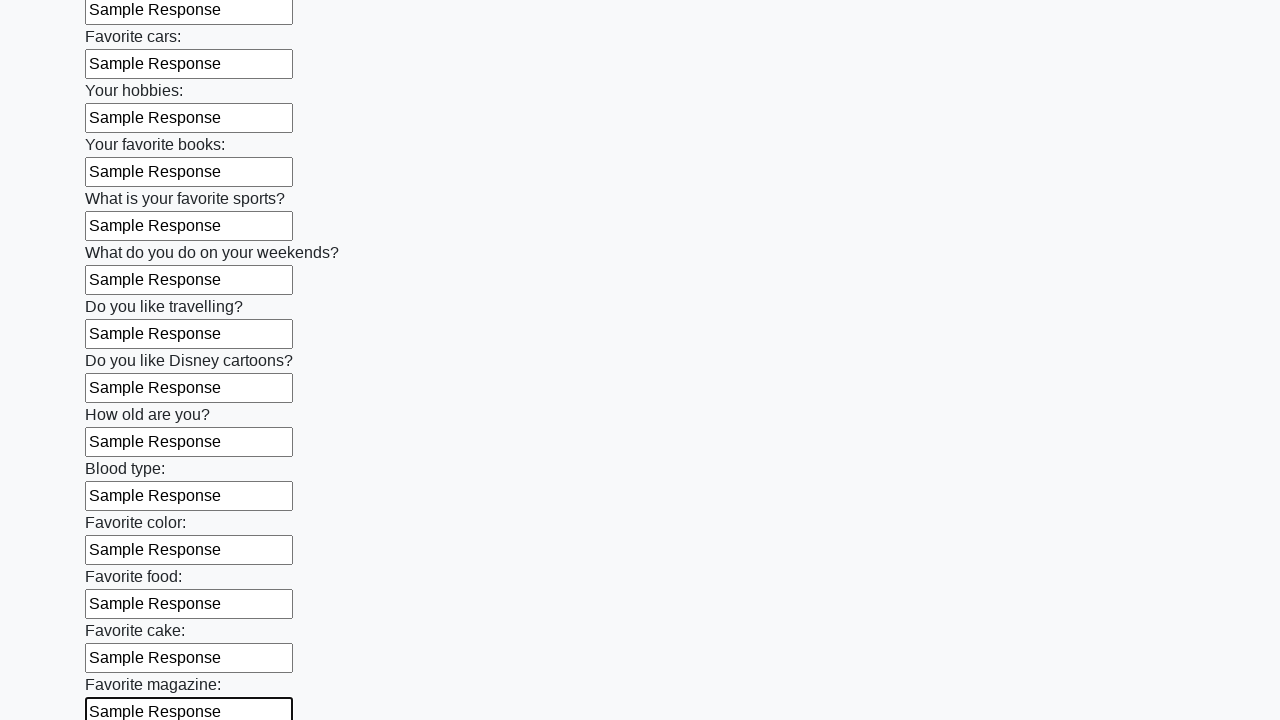

Filled input field with 'Sample Response' on input >> nth=23
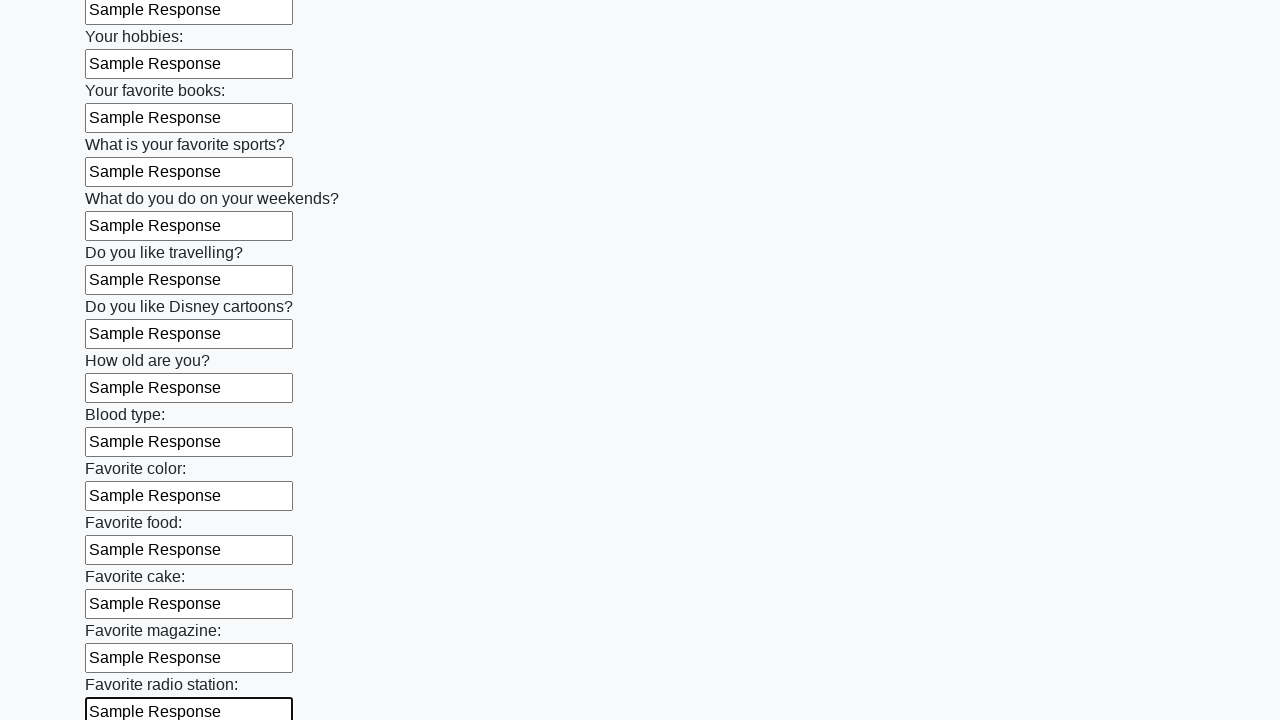

Filled input field with 'Sample Response' on input >> nth=24
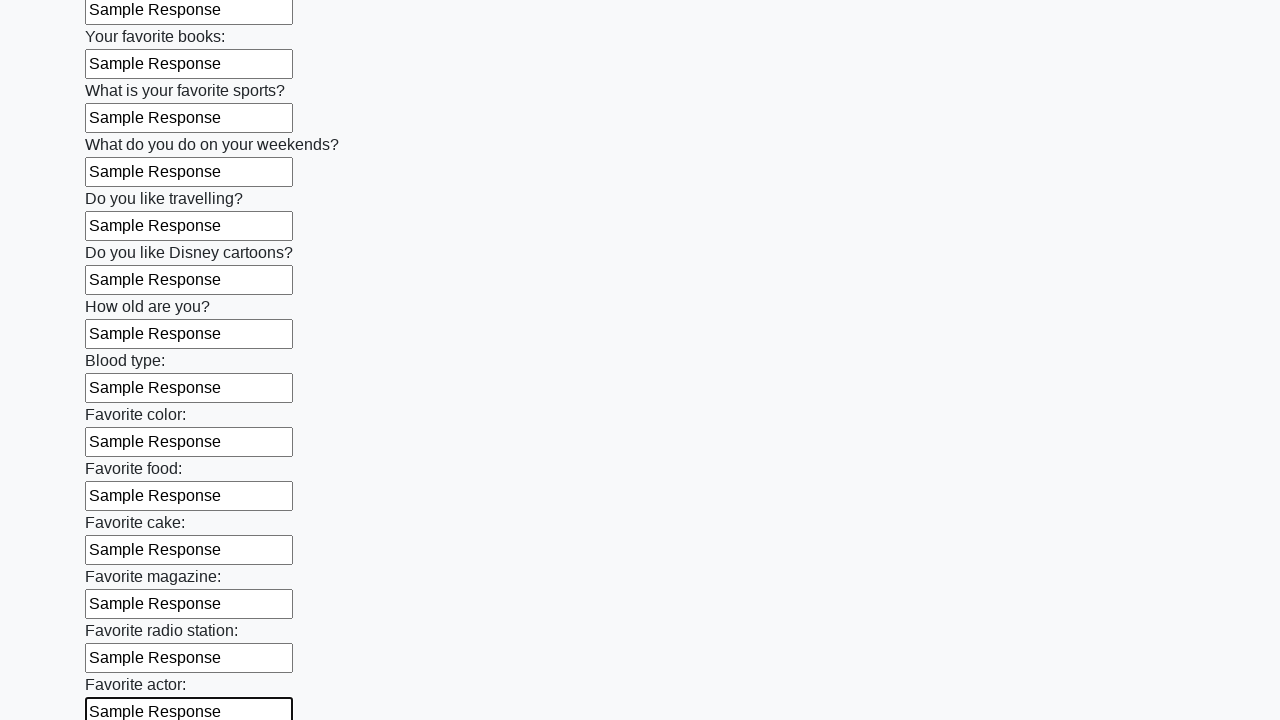

Filled input field with 'Sample Response' on input >> nth=25
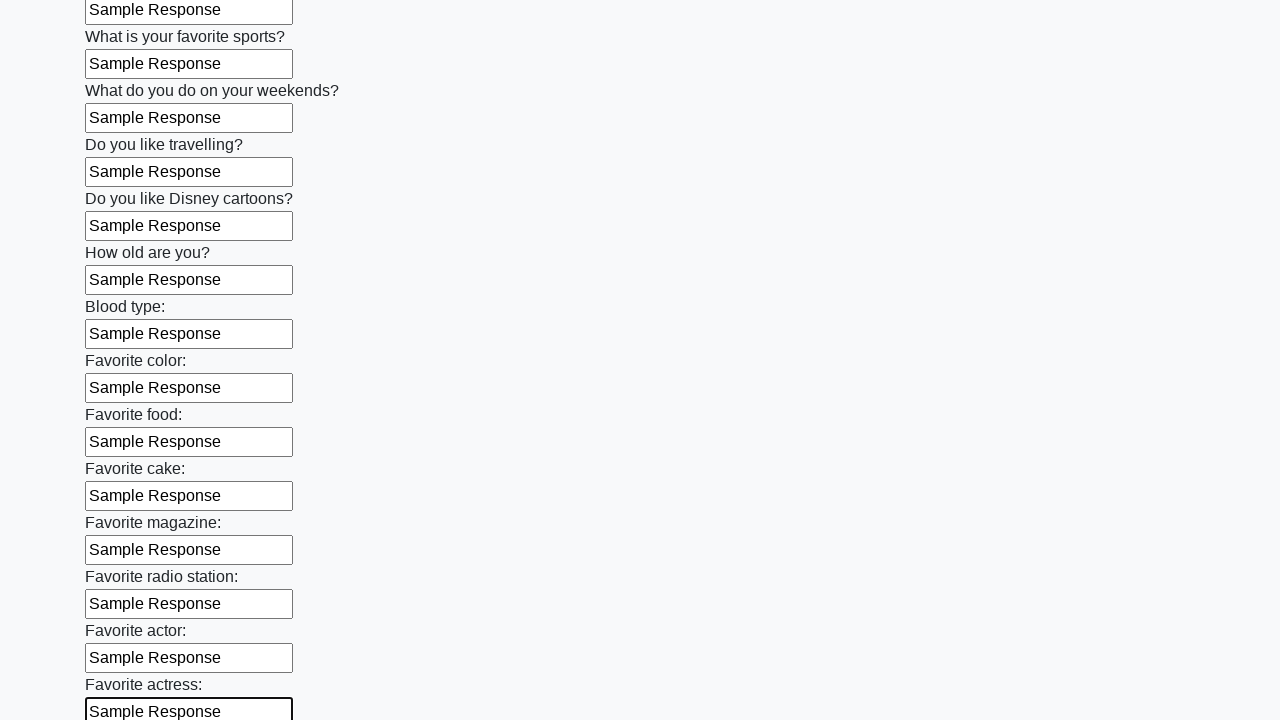

Filled input field with 'Sample Response' on input >> nth=26
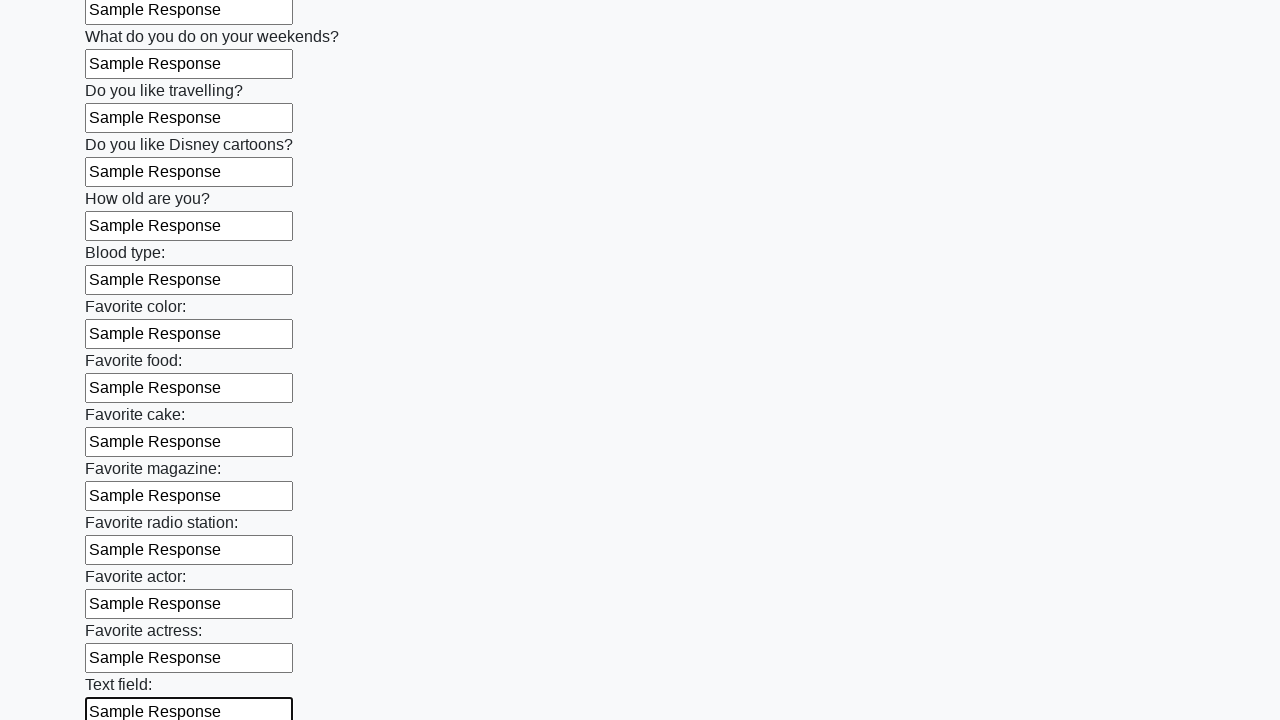

Filled input field with 'Sample Response' on input >> nth=27
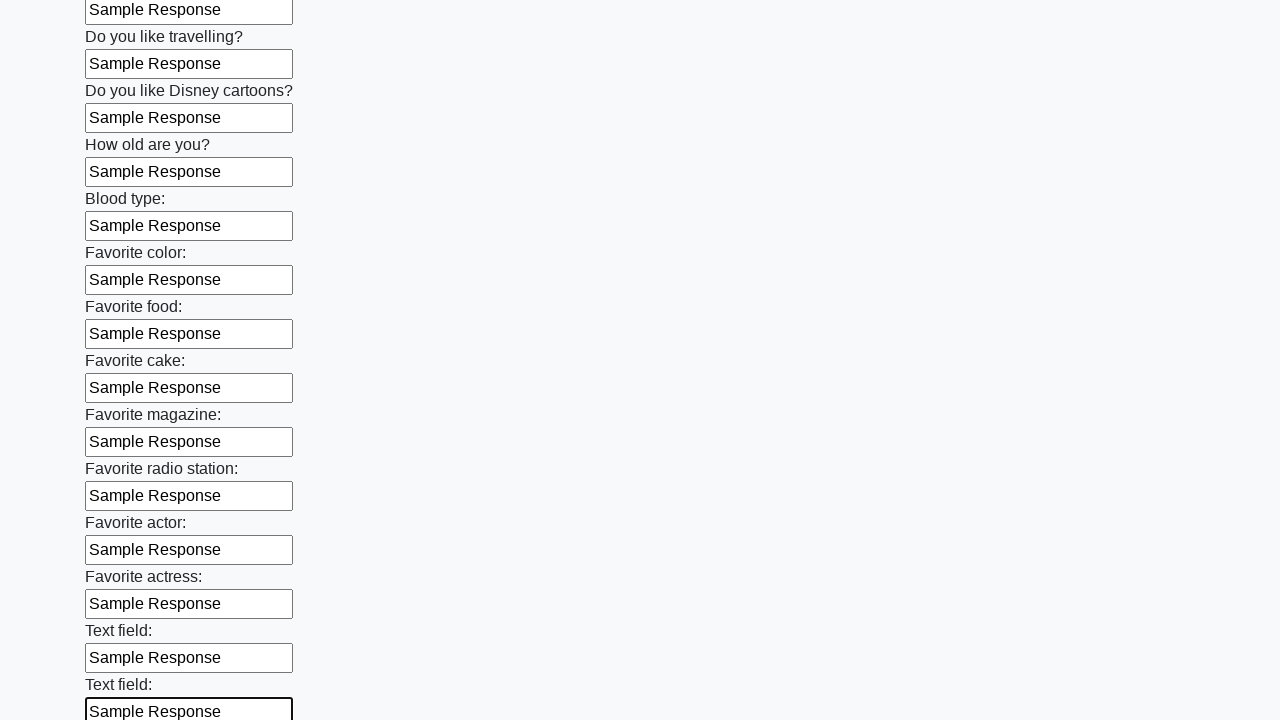

Filled input field with 'Sample Response' on input >> nth=28
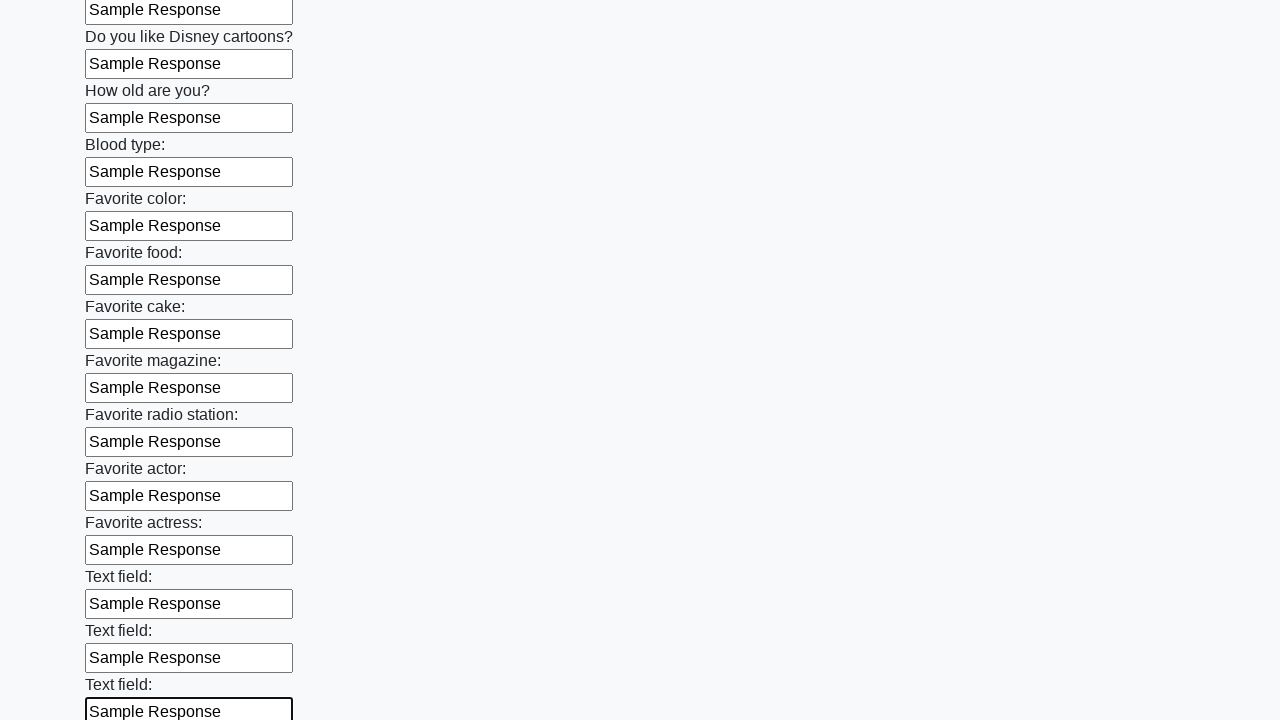

Filled input field with 'Sample Response' on input >> nth=29
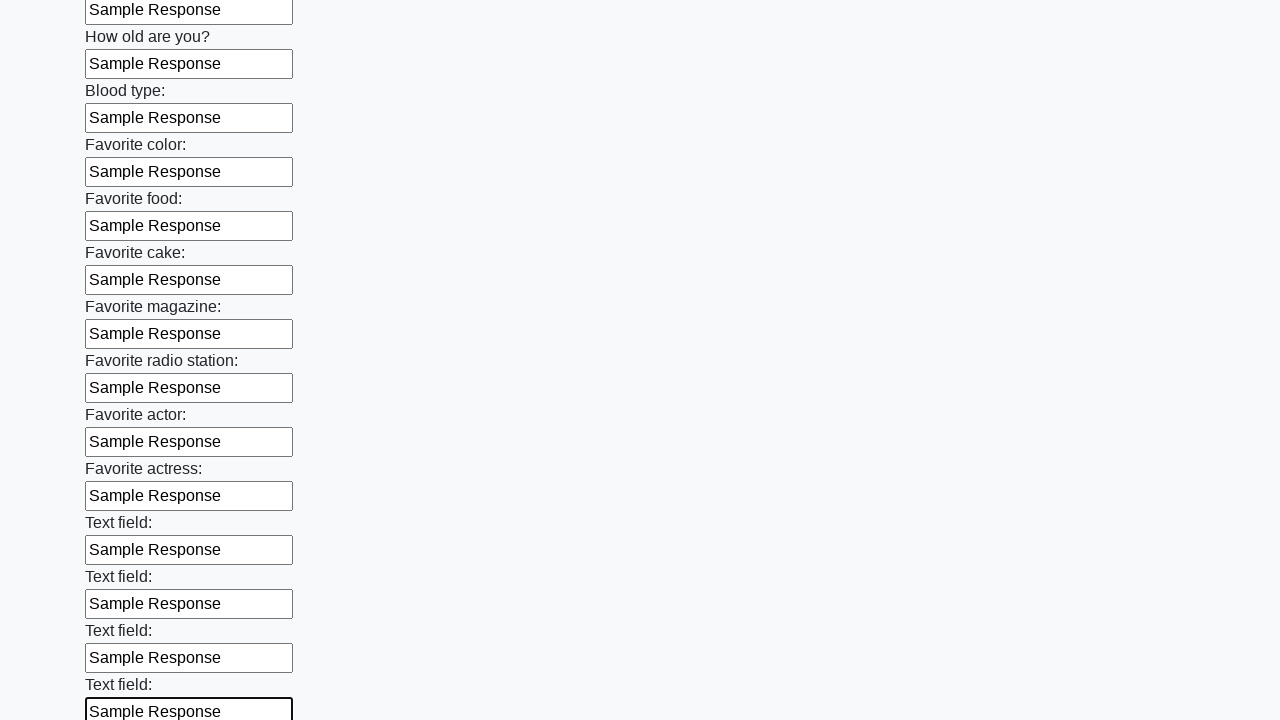

Filled input field with 'Sample Response' on input >> nth=30
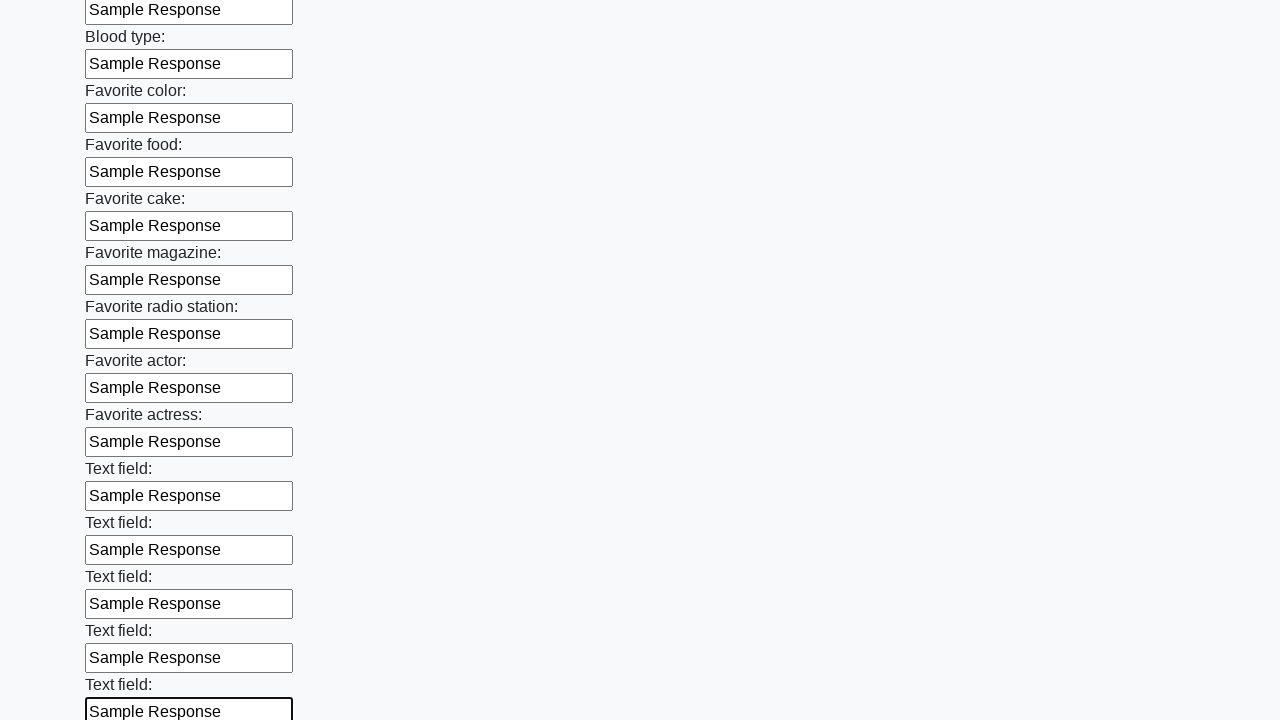

Filled input field with 'Sample Response' on input >> nth=31
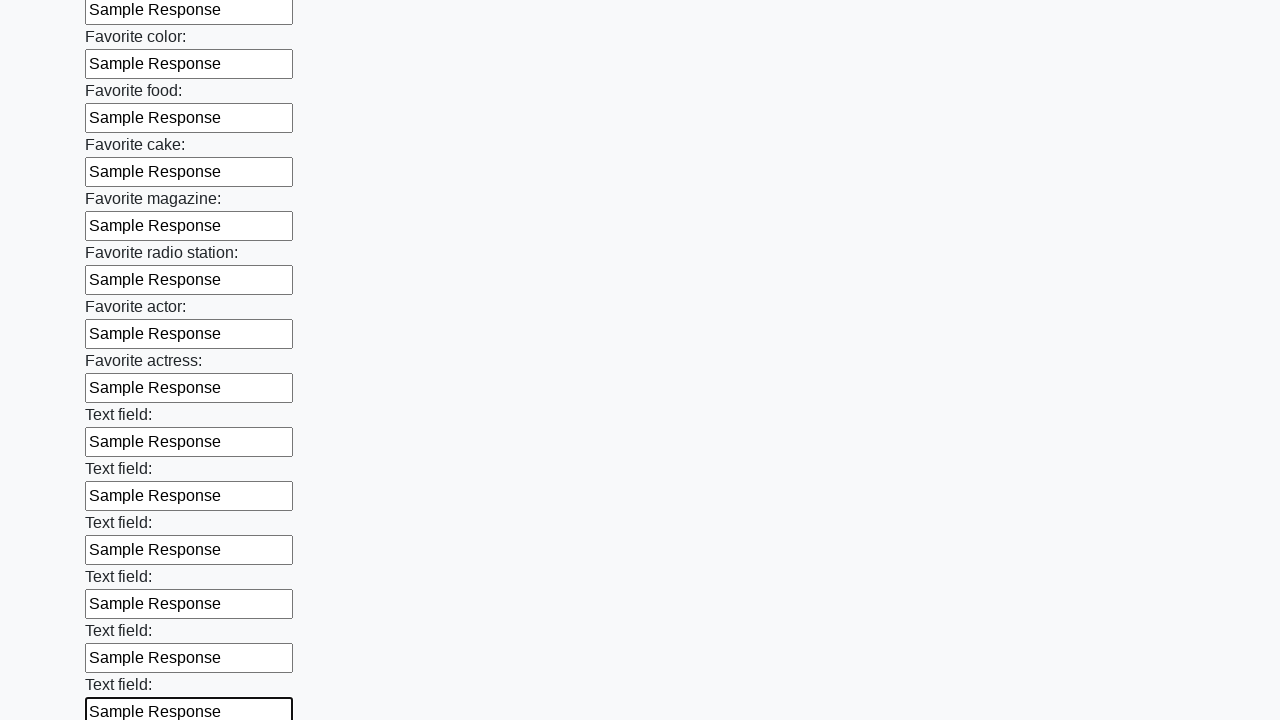

Filled input field with 'Sample Response' on input >> nth=32
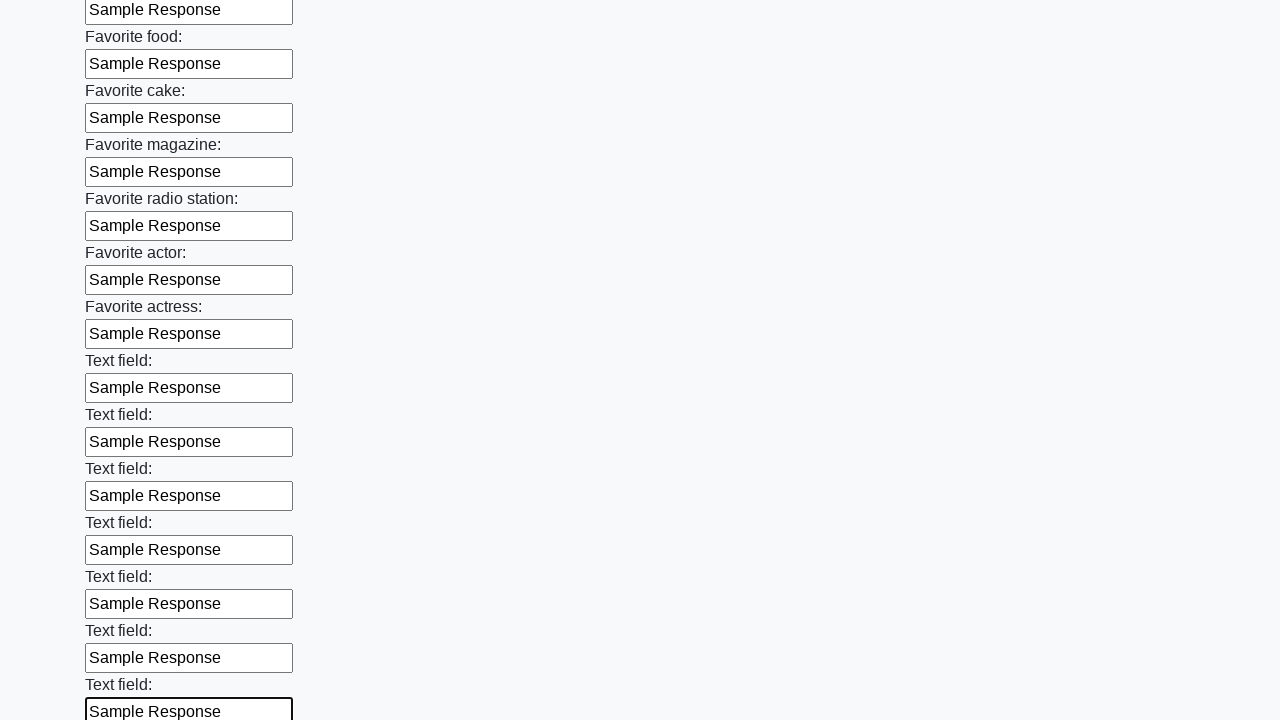

Filled input field with 'Sample Response' on input >> nth=33
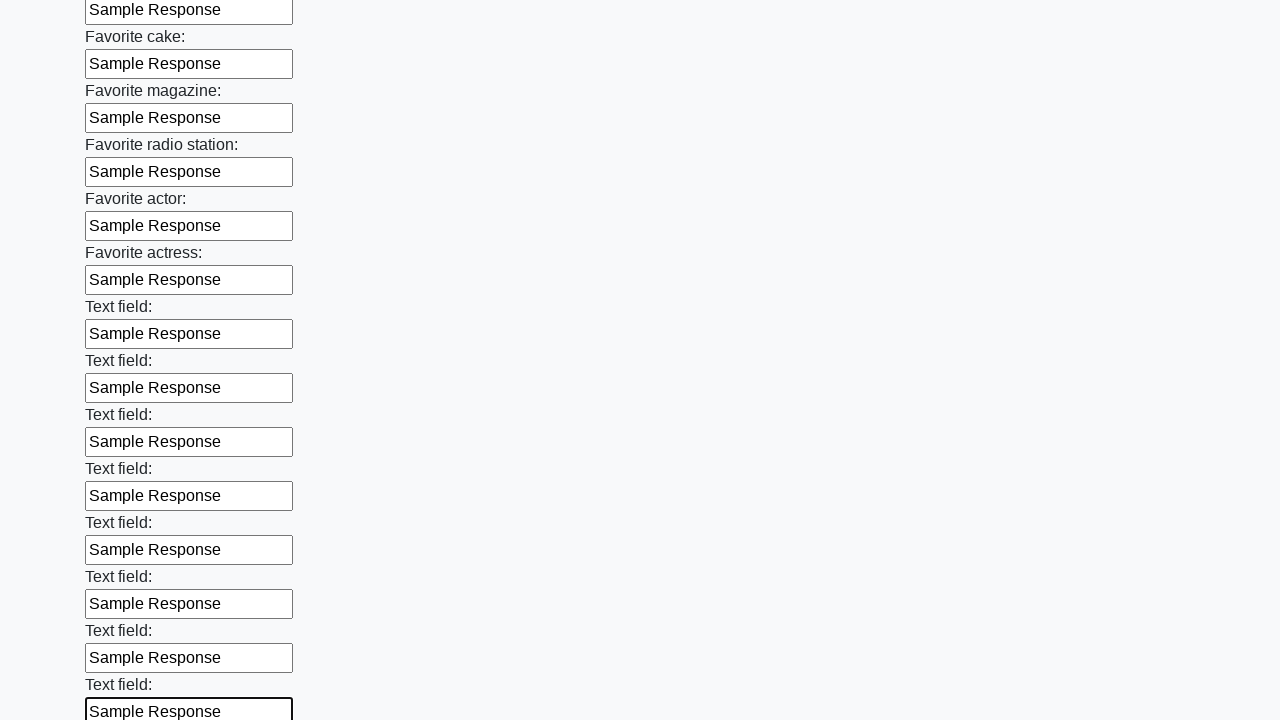

Filled input field with 'Sample Response' on input >> nth=34
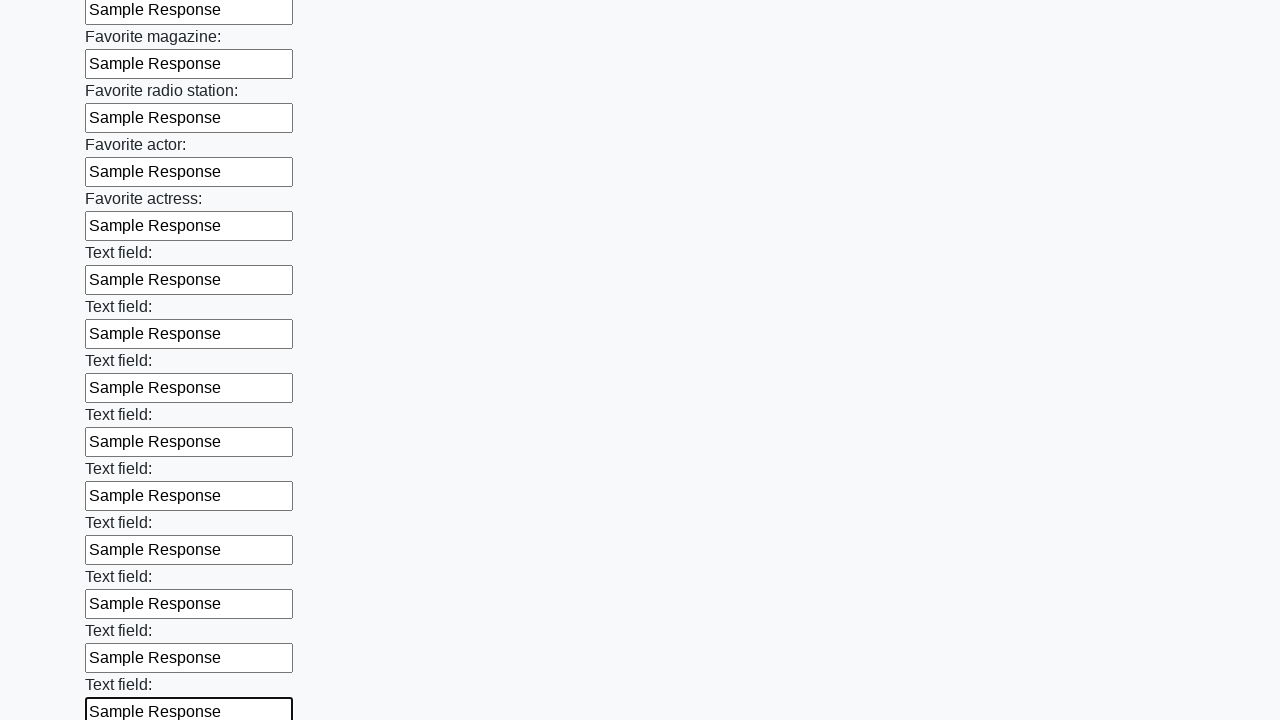

Filled input field with 'Sample Response' on input >> nth=35
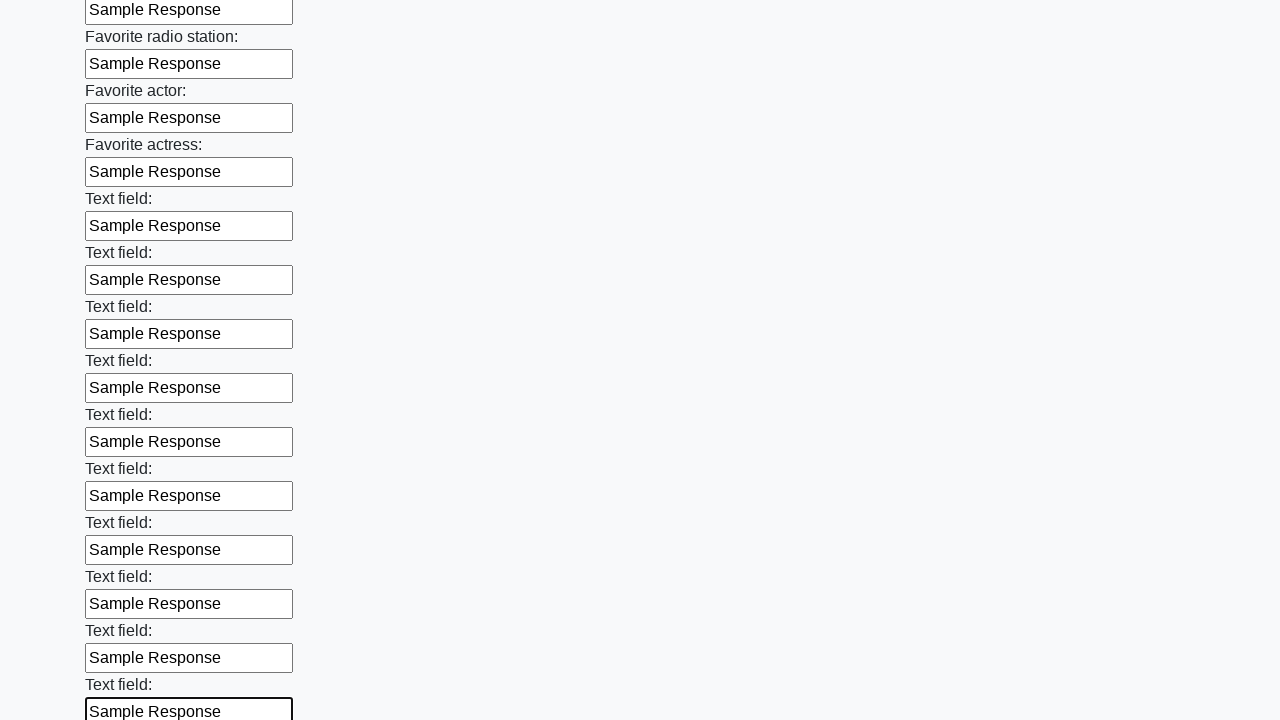

Filled input field with 'Sample Response' on input >> nth=36
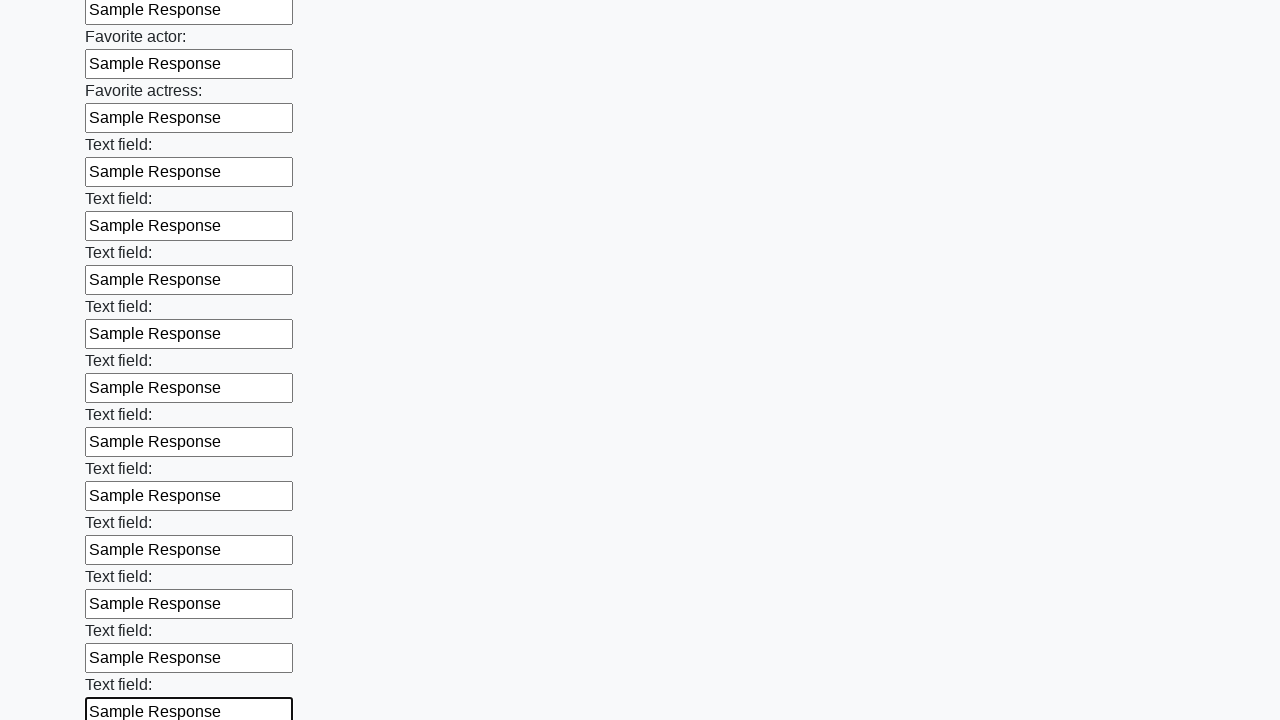

Filled input field with 'Sample Response' on input >> nth=37
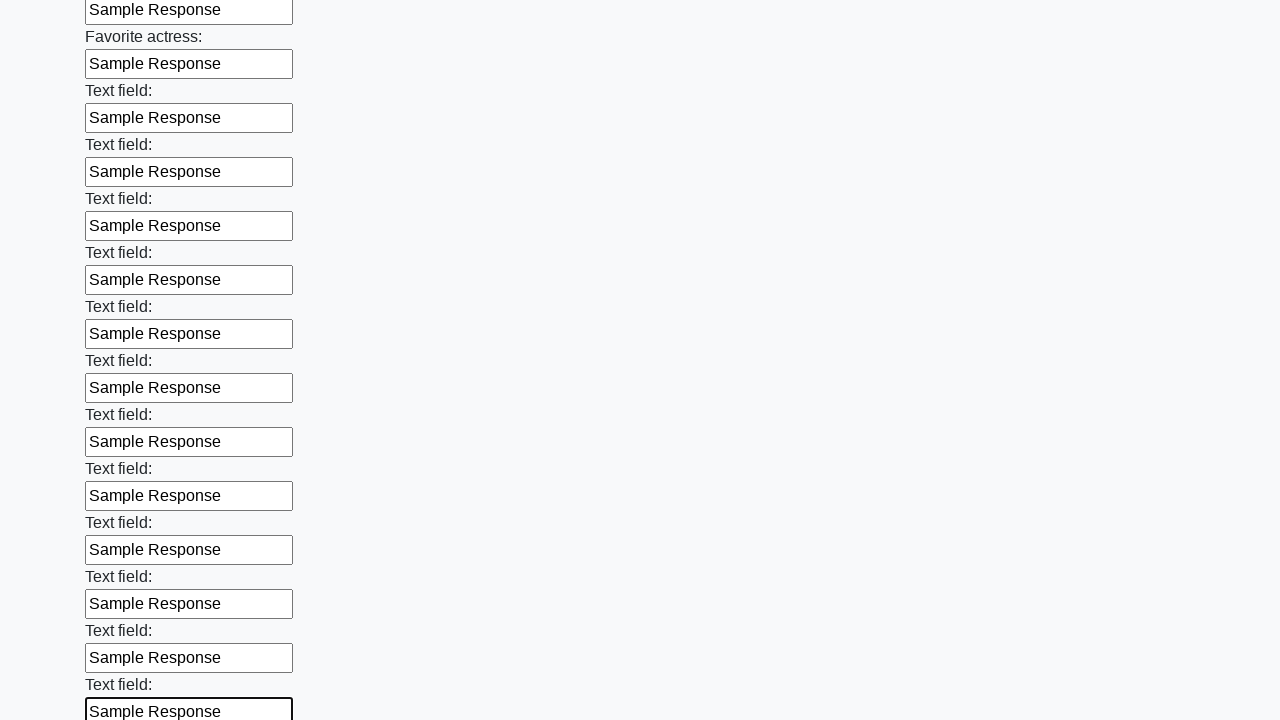

Filled input field with 'Sample Response' on input >> nth=38
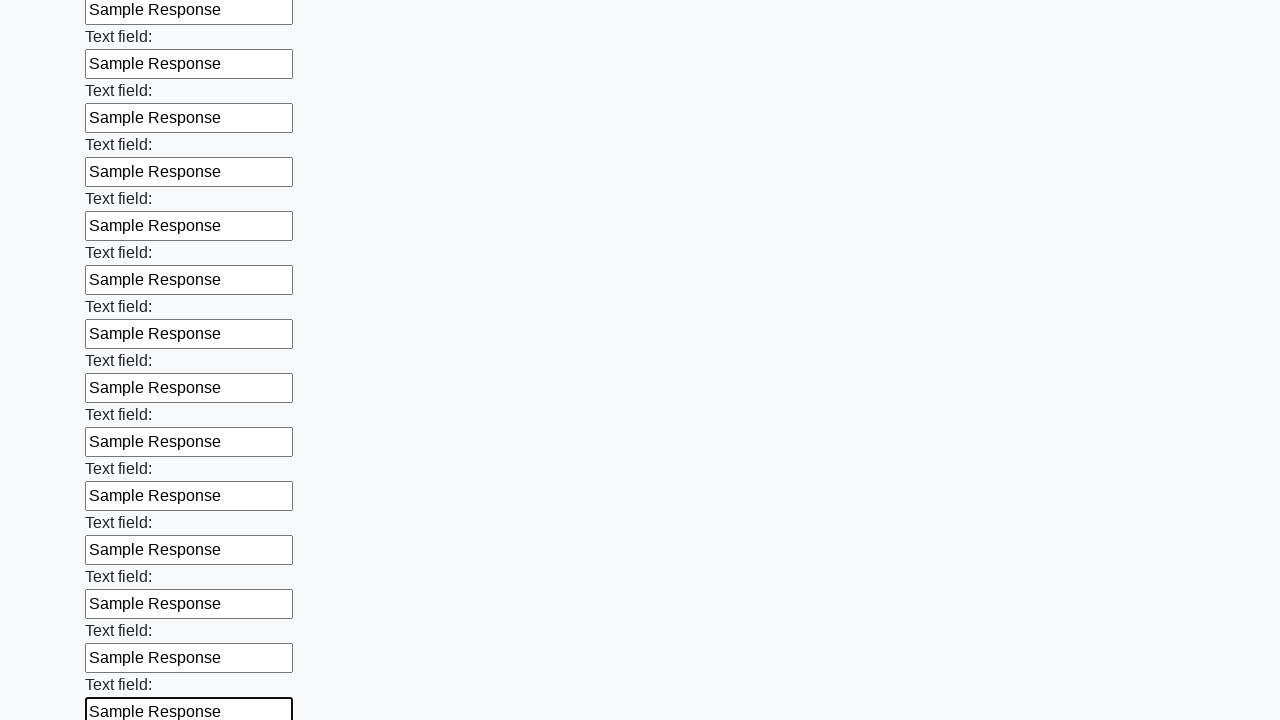

Filled input field with 'Sample Response' on input >> nth=39
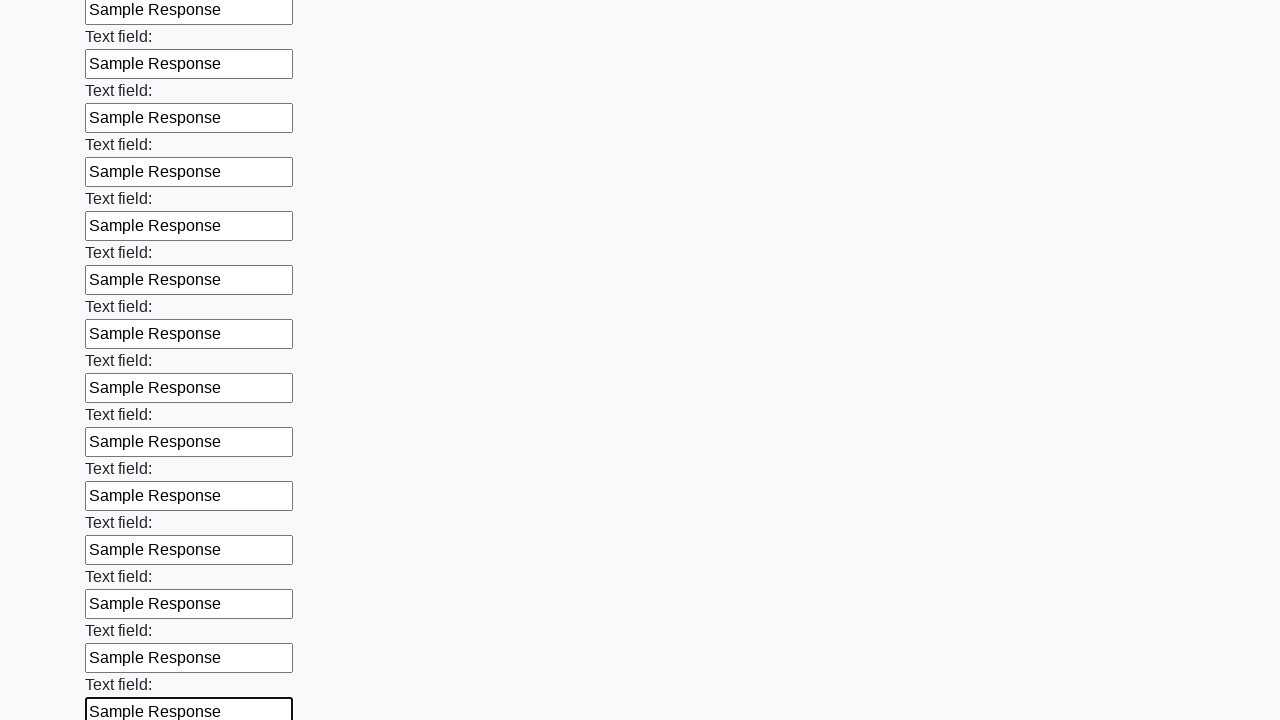

Filled input field with 'Sample Response' on input >> nth=40
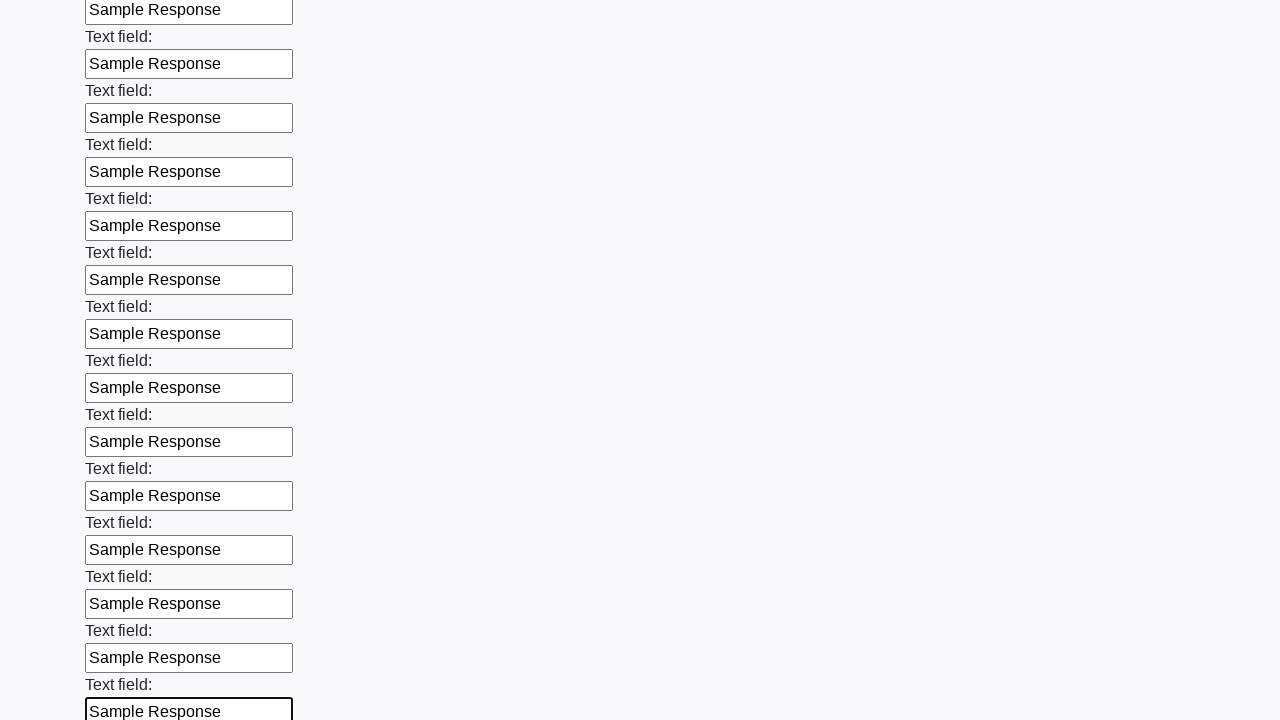

Filled input field with 'Sample Response' on input >> nth=41
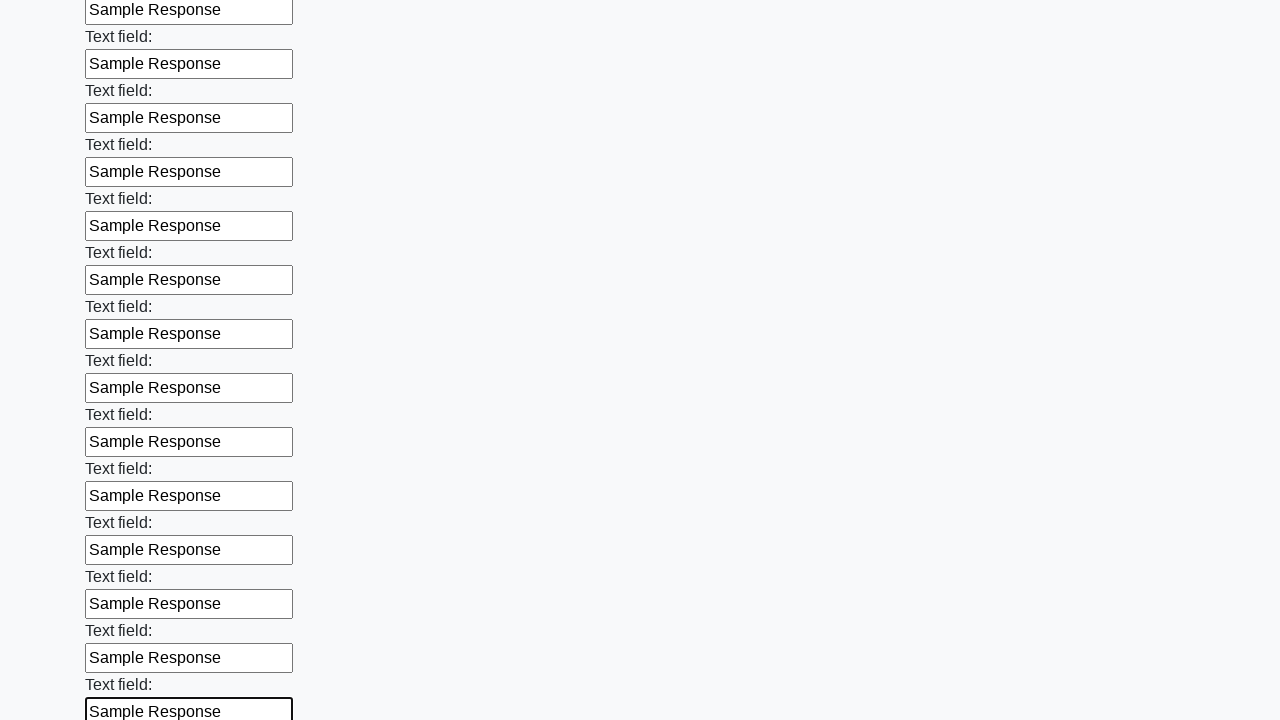

Filled input field with 'Sample Response' on input >> nth=42
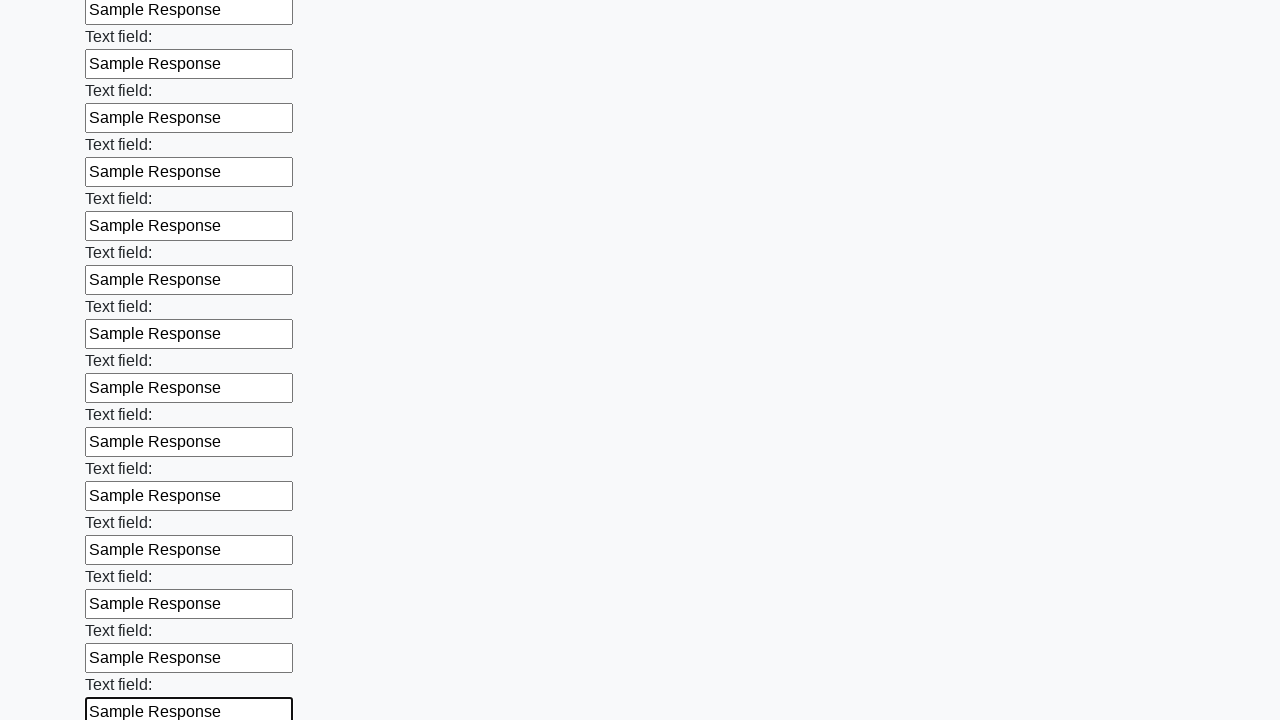

Filled input field with 'Sample Response' on input >> nth=43
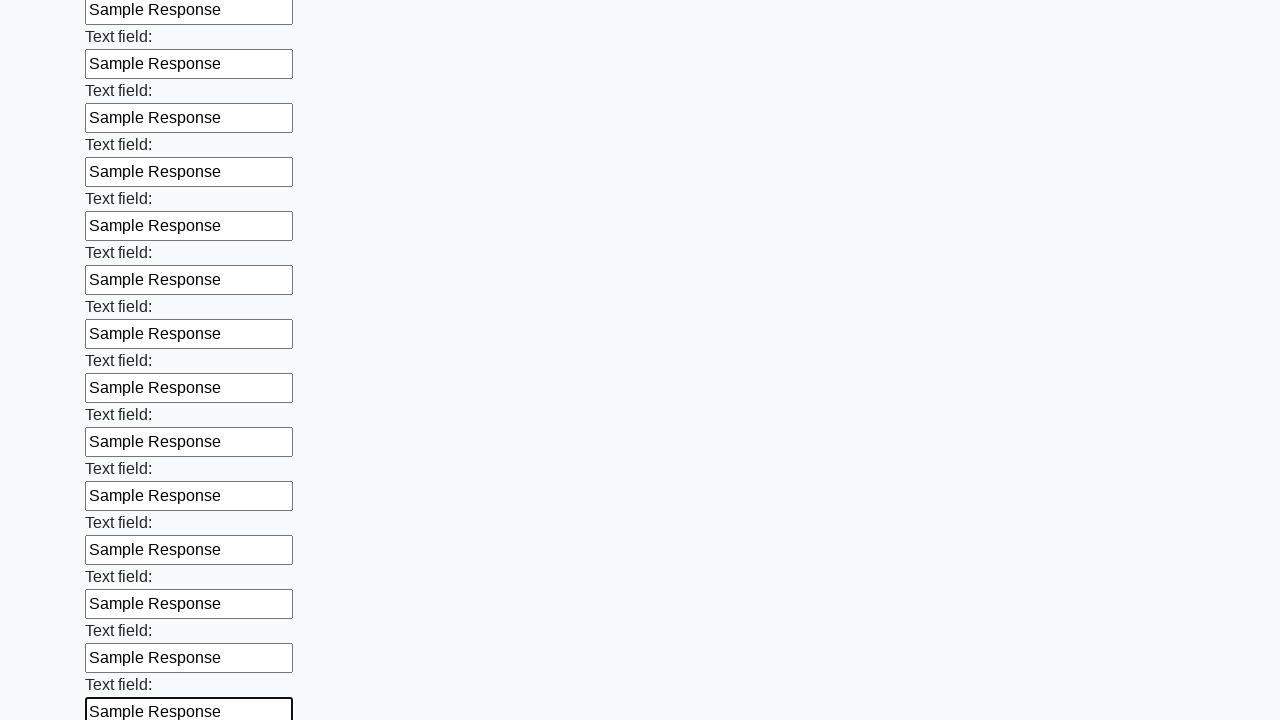

Filled input field with 'Sample Response' on input >> nth=44
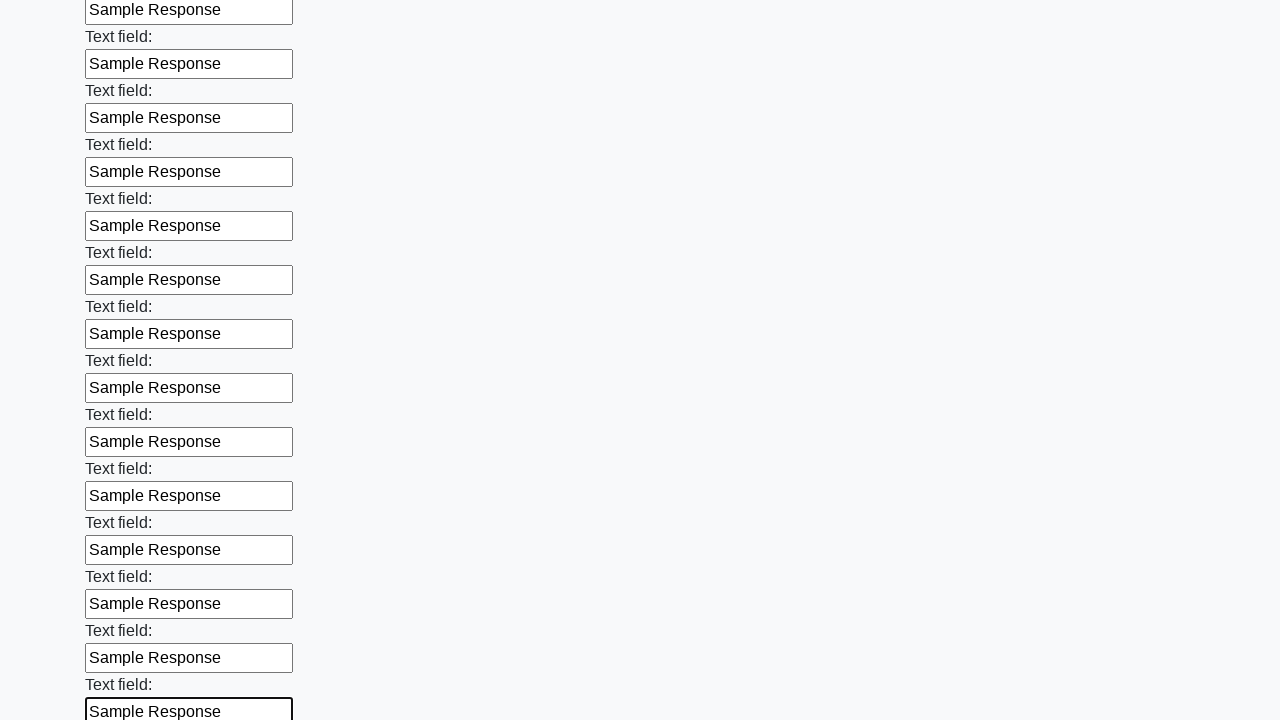

Filled input field with 'Sample Response' on input >> nth=45
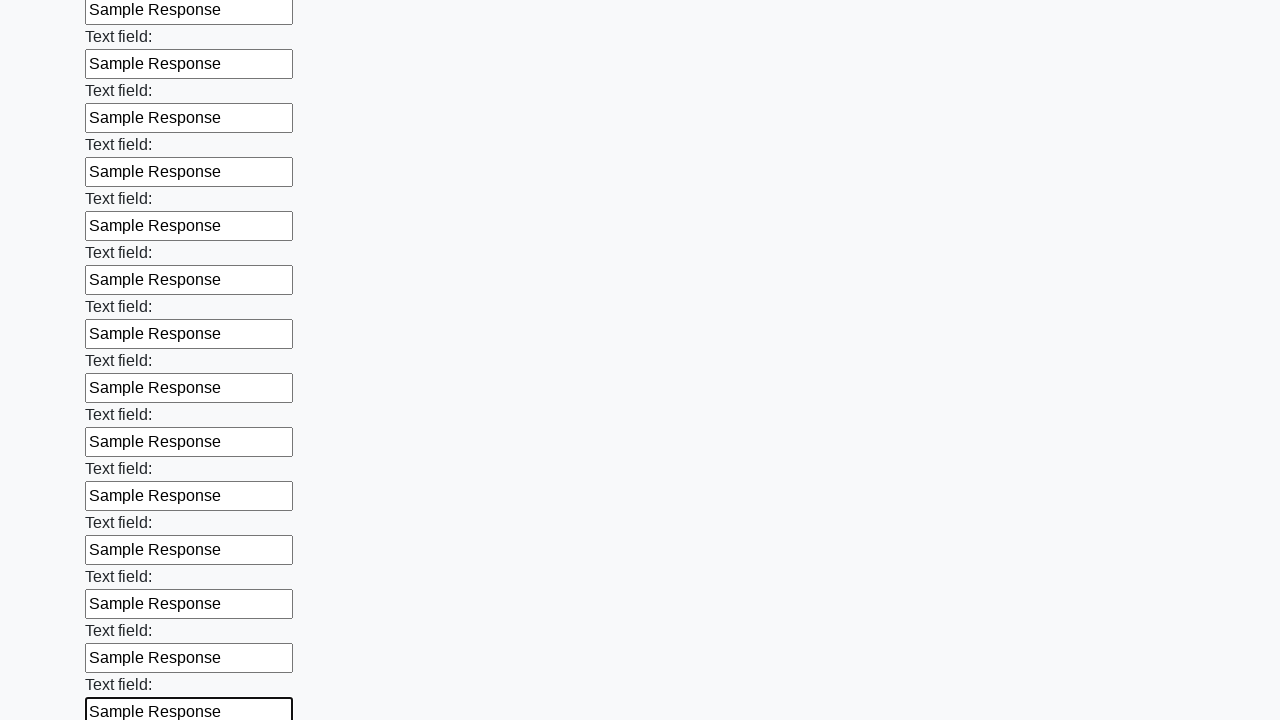

Filled input field with 'Sample Response' on input >> nth=46
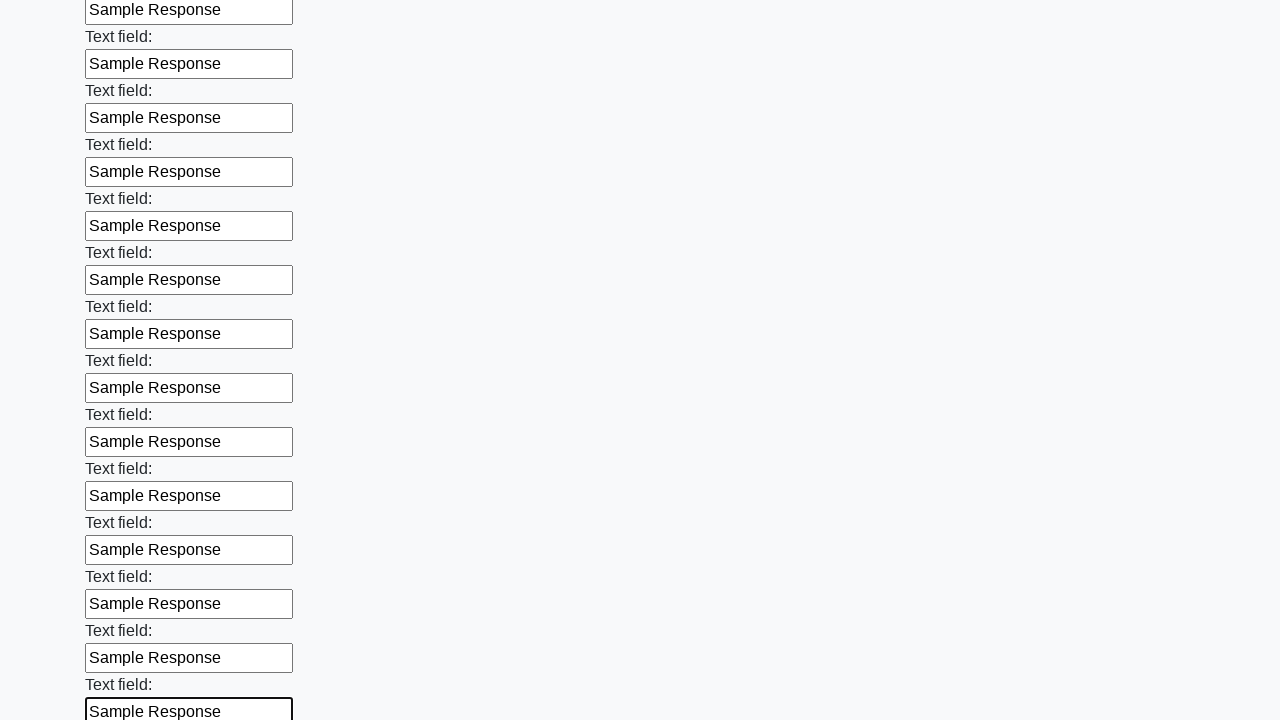

Filled input field with 'Sample Response' on input >> nth=47
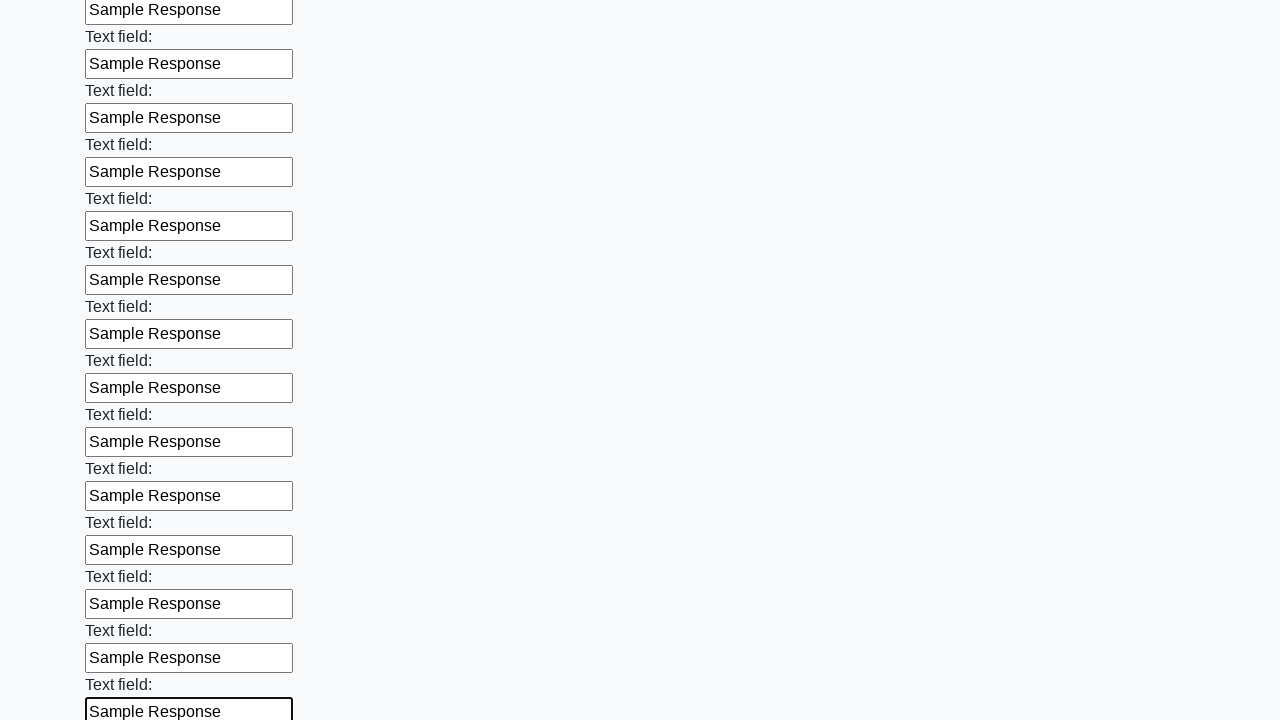

Filled input field with 'Sample Response' on input >> nth=48
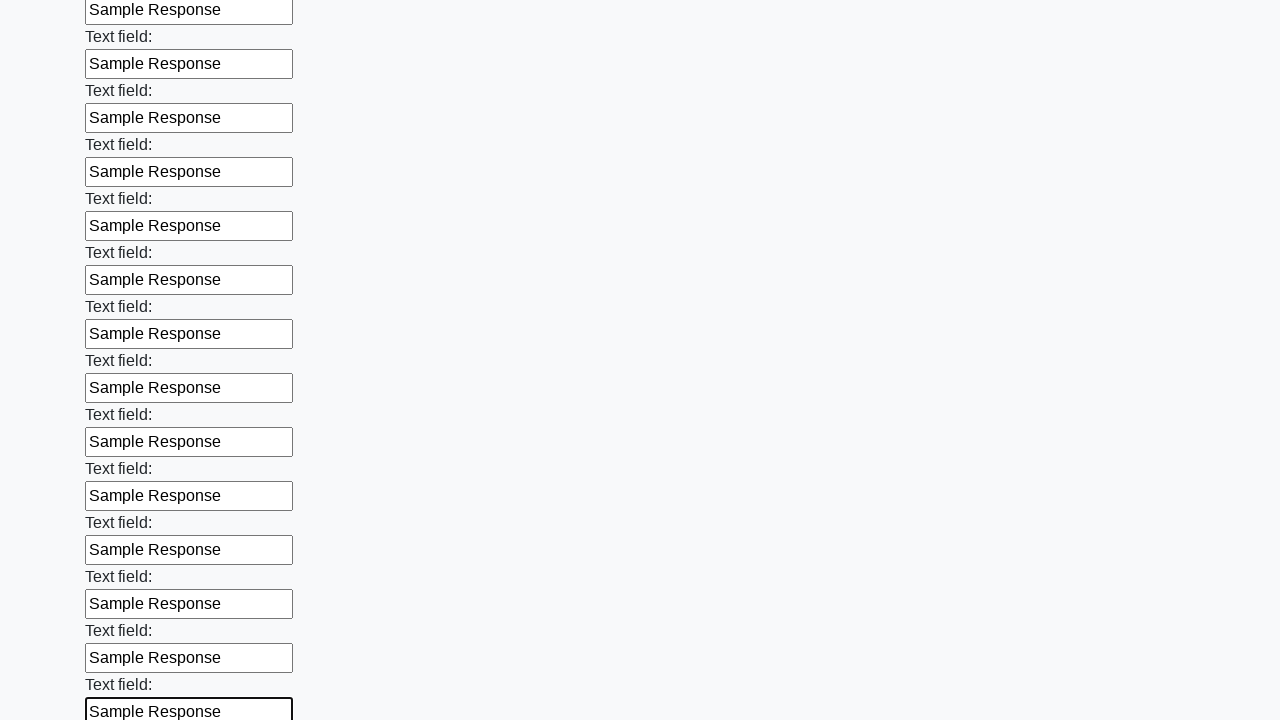

Filled input field with 'Sample Response' on input >> nth=49
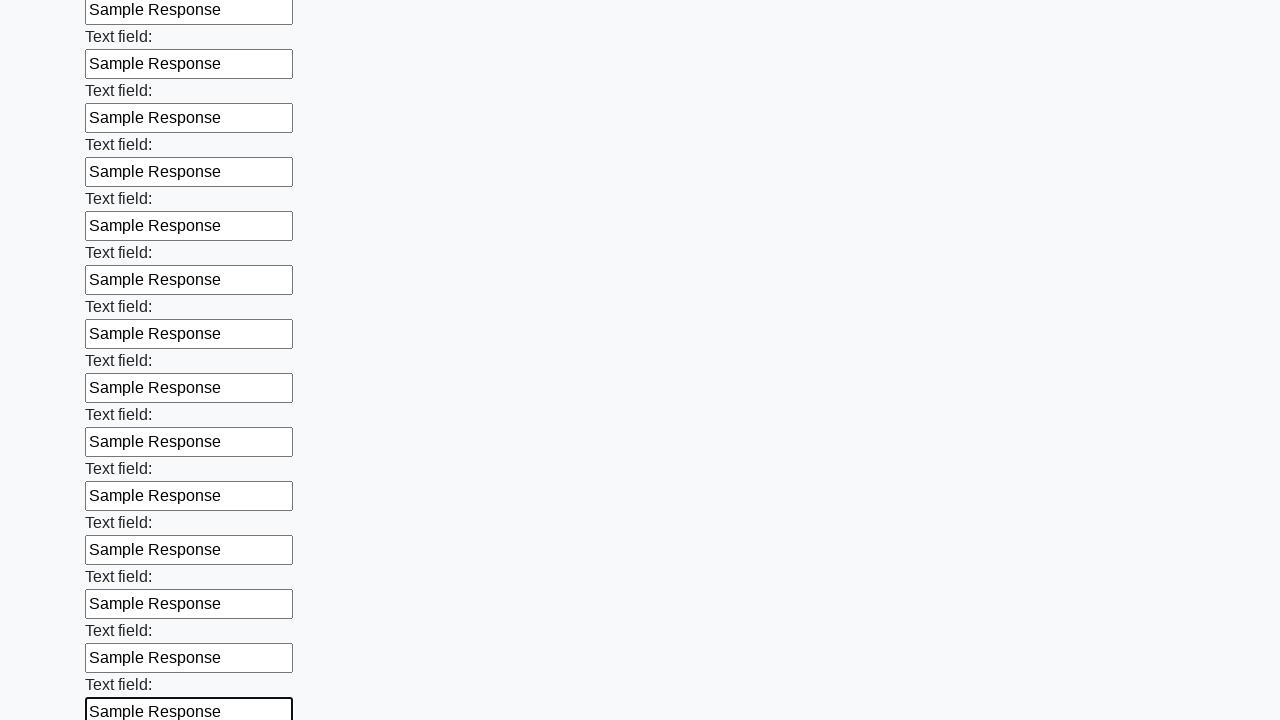

Filled input field with 'Sample Response' on input >> nth=50
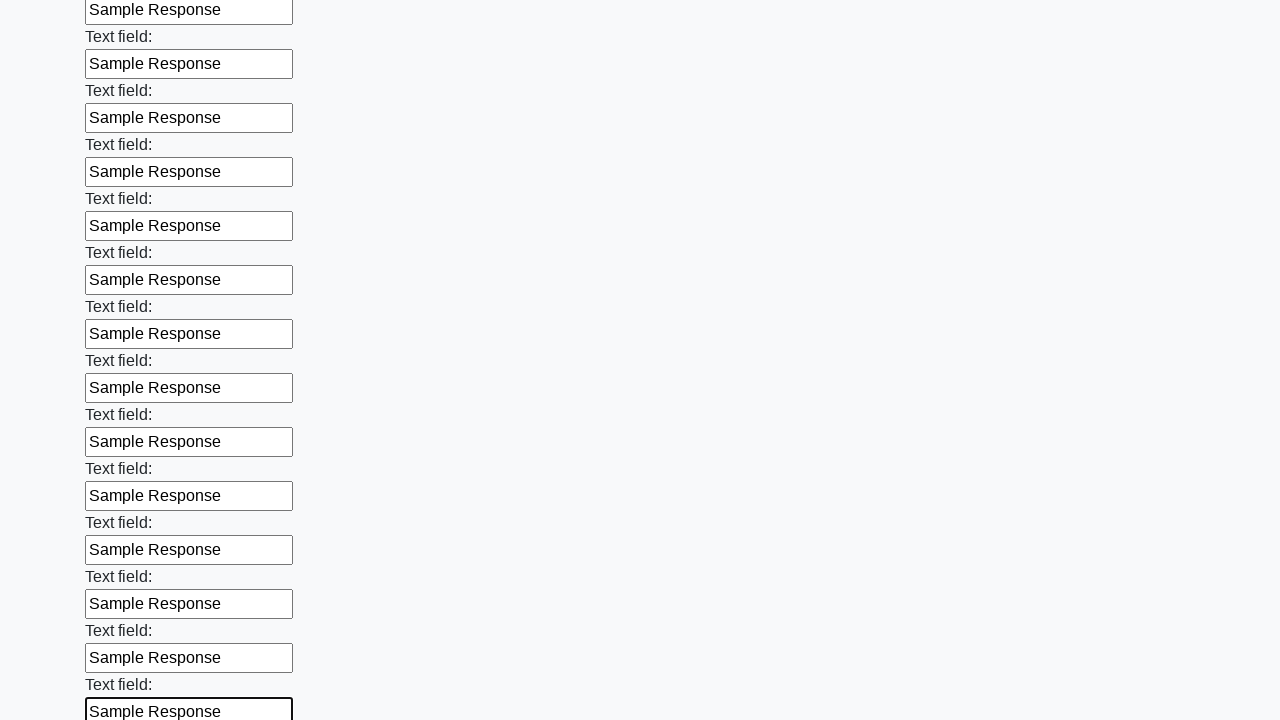

Filled input field with 'Sample Response' on input >> nth=51
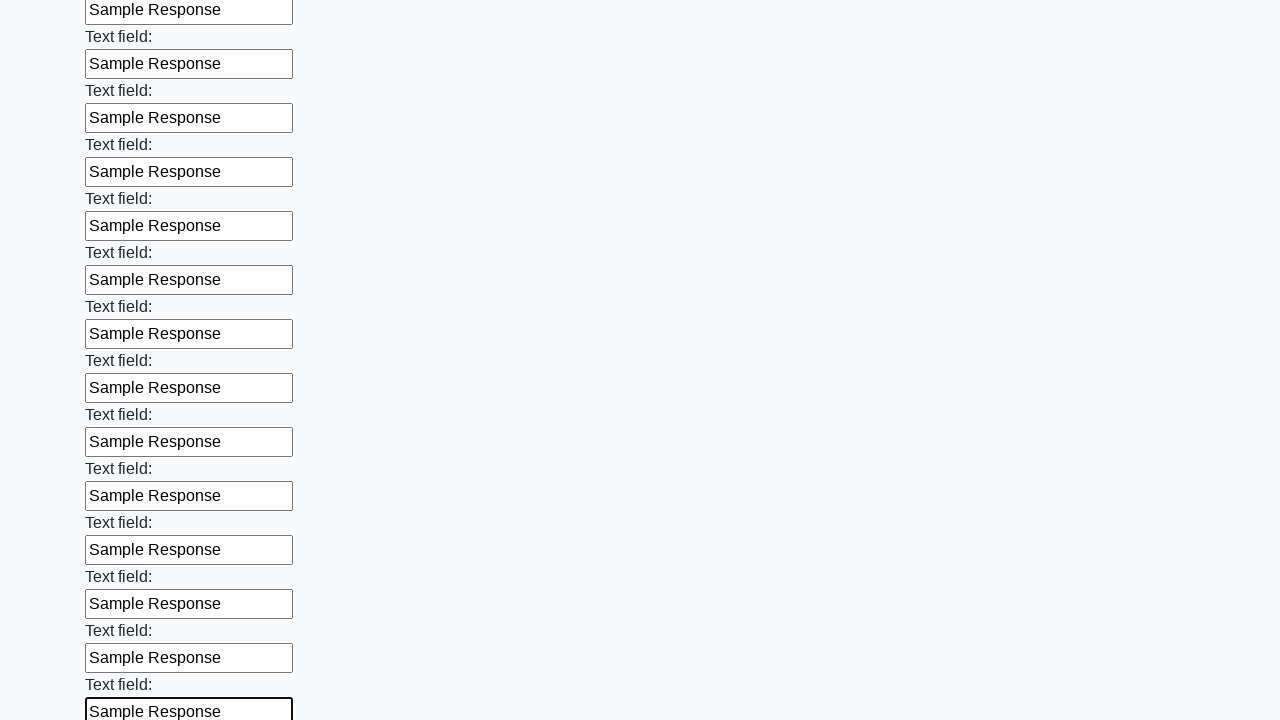

Filled input field with 'Sample Response' on input >> nth=52
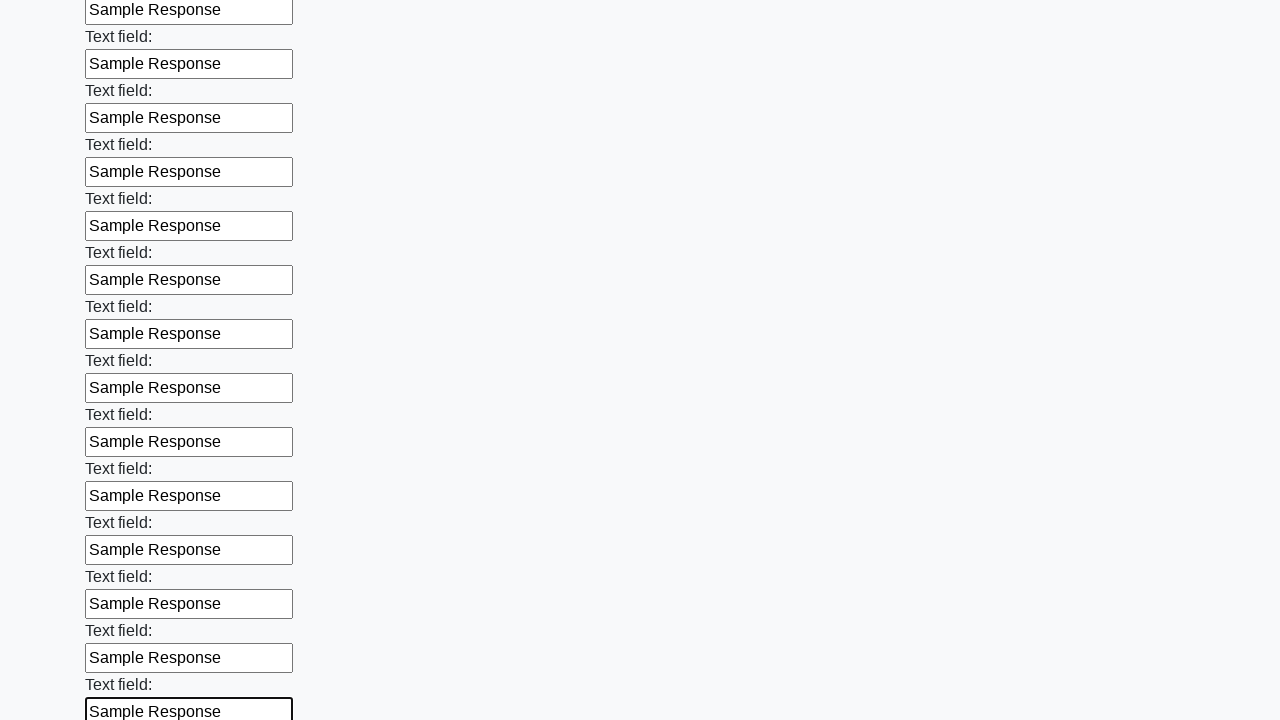

Filled input field with 'Sample Response' on input >> nth=53
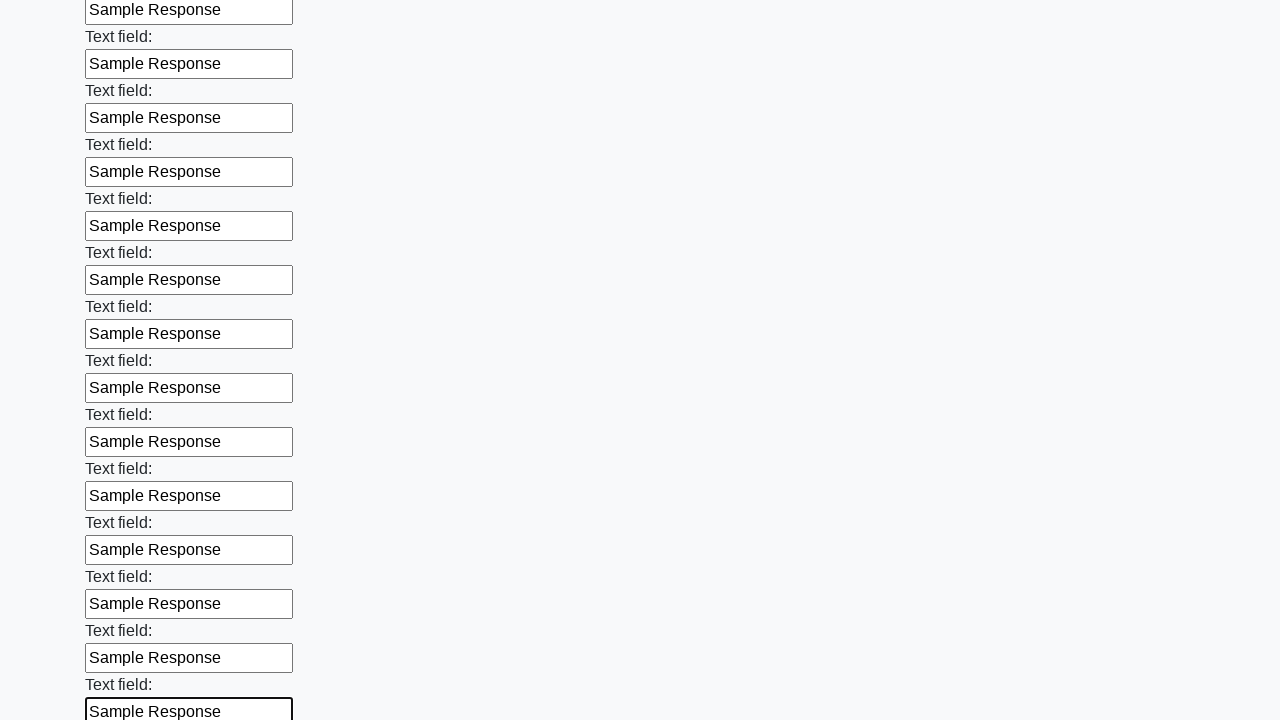

Filled input field with 'Sample Response' on input >> nth=54
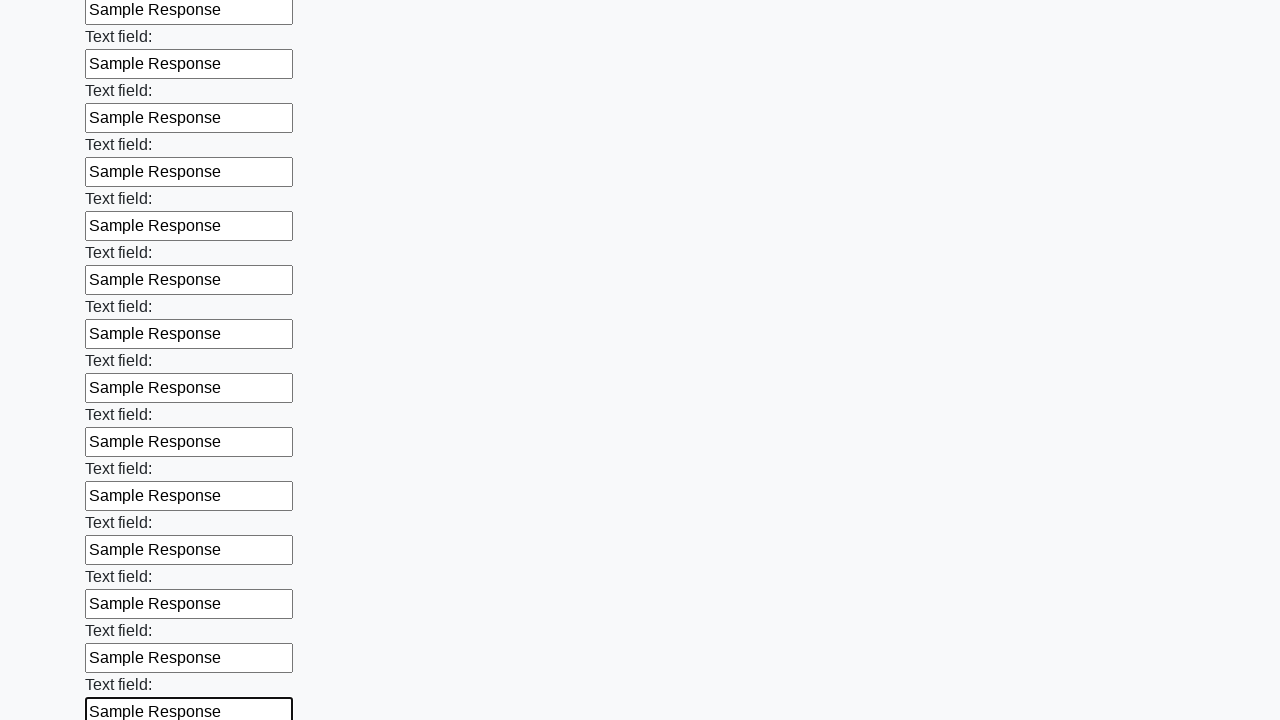

Filled input field with 'Sample Response' on input >> nth=55
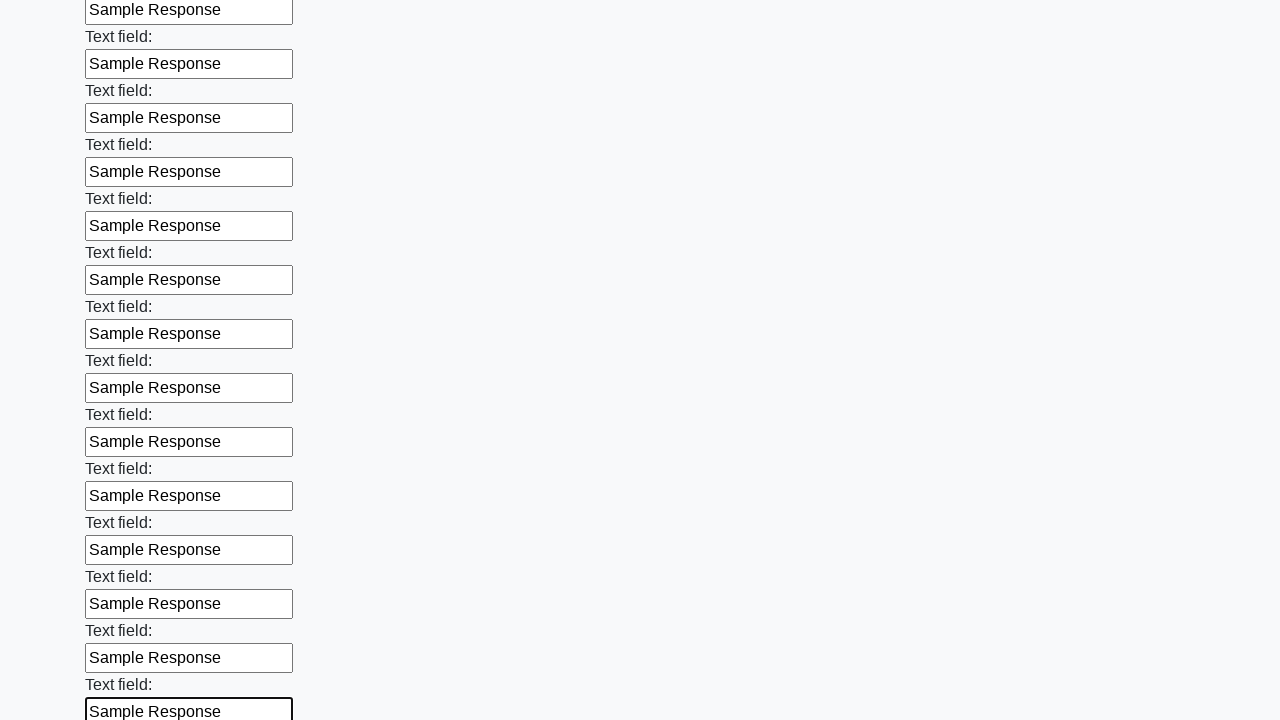

Filled input field with 'Sample Response' on input >> nth=56
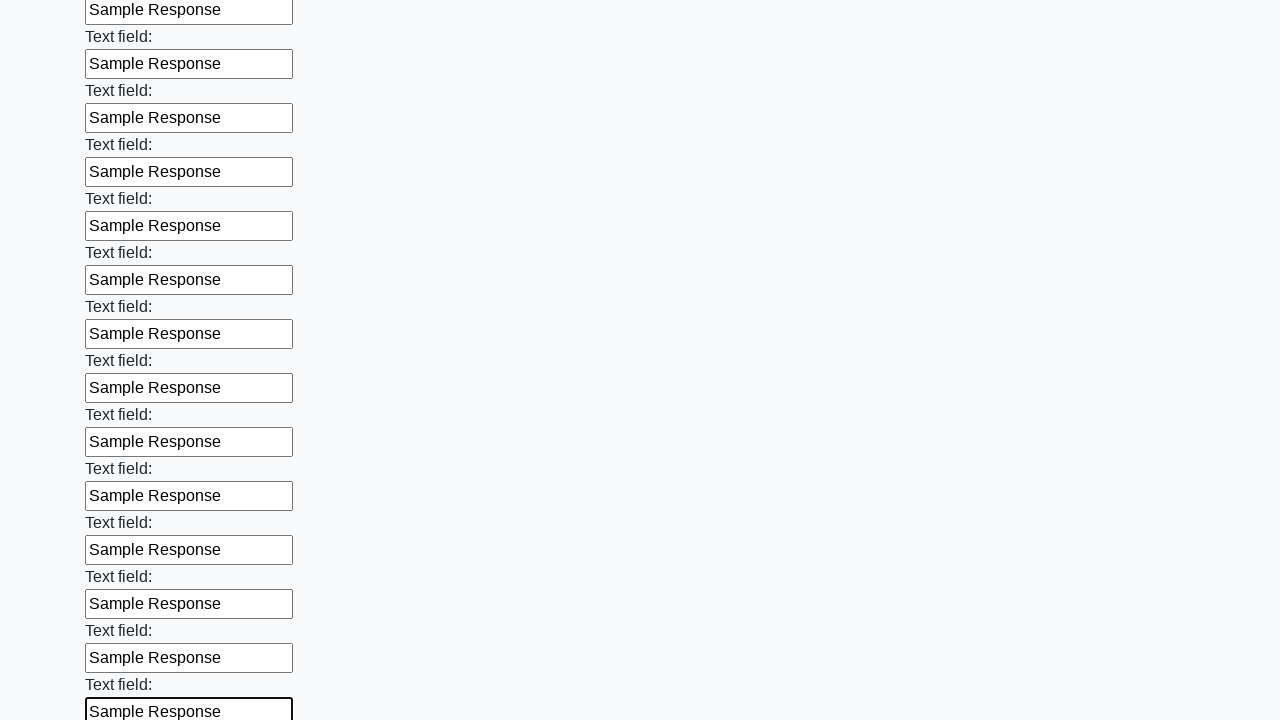

Filled input field with 'Sample Response' on input >> nth=57
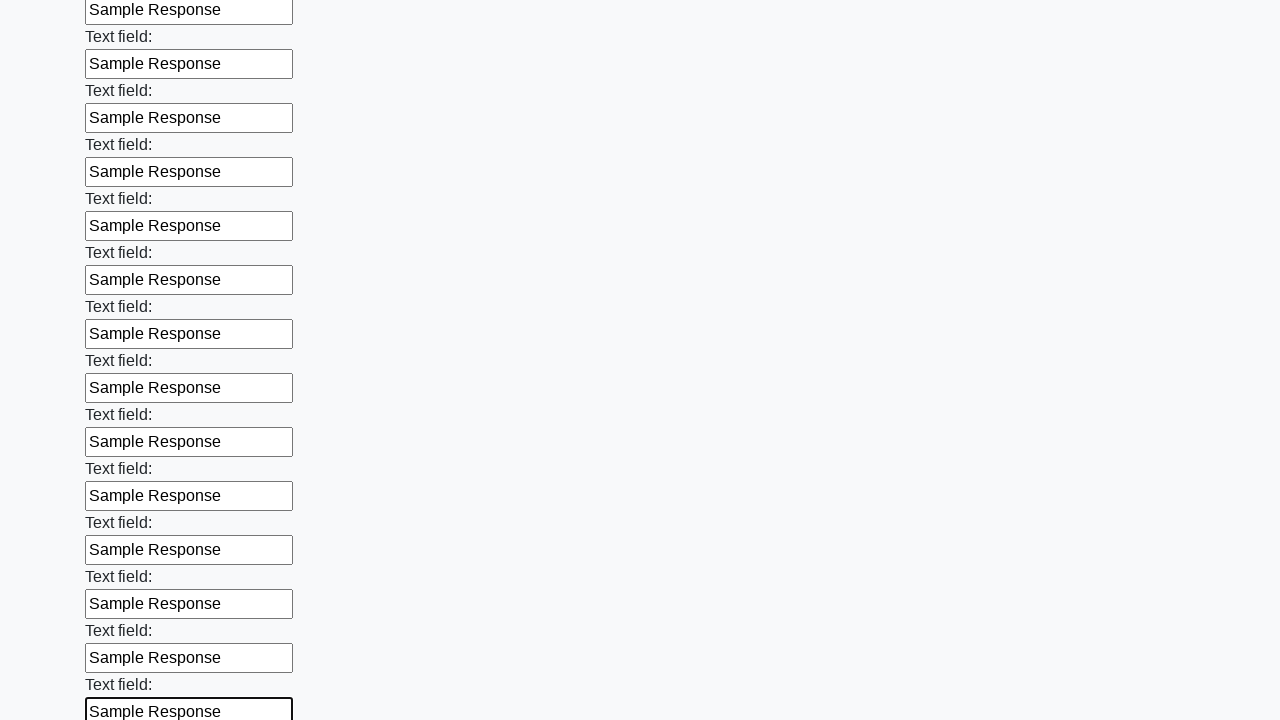

Filled input field with 'Sample Response' on input >> nth=58
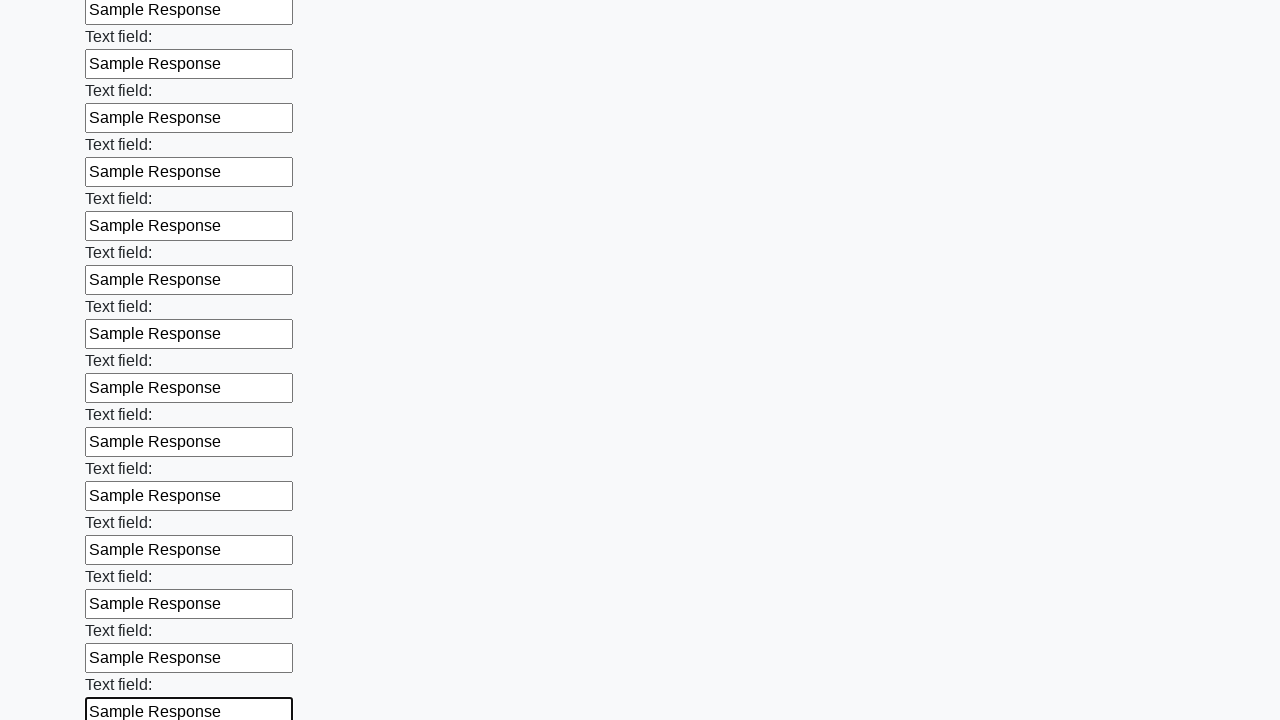

Filled input field with 'Sample Response' on input >> nth=59
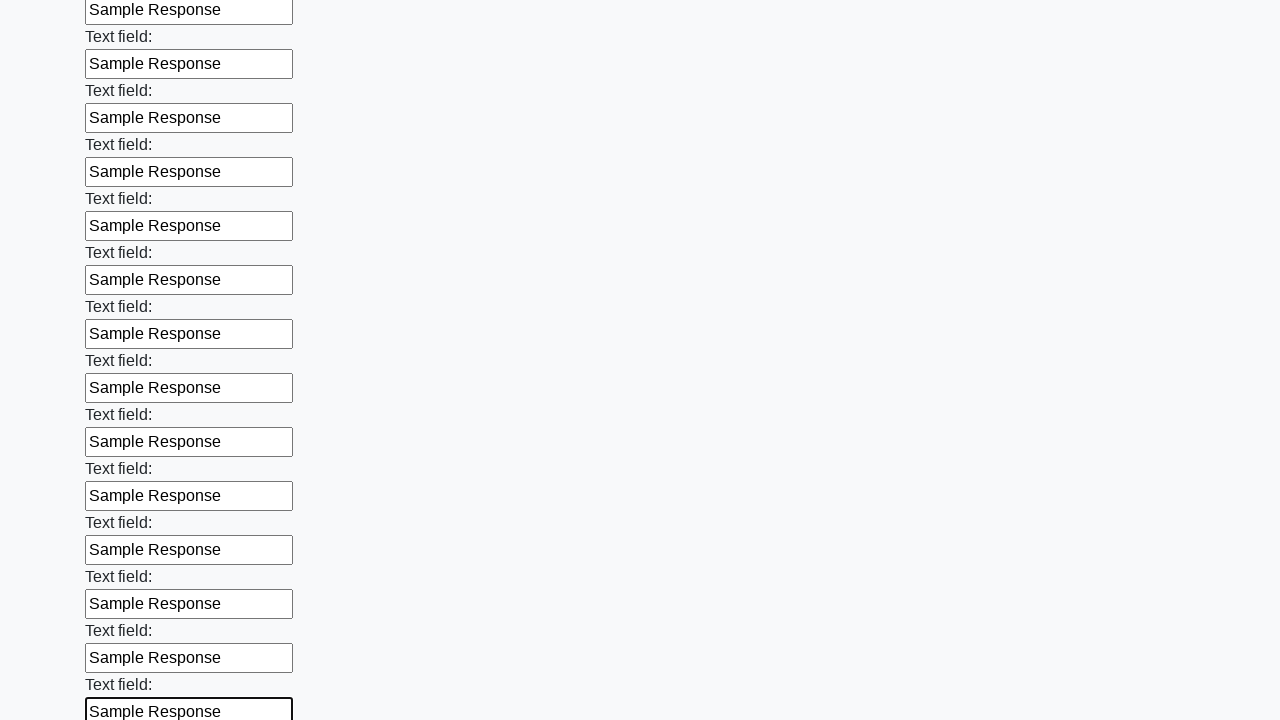

Filled input field with 'Sample Response' on input >> nth=60
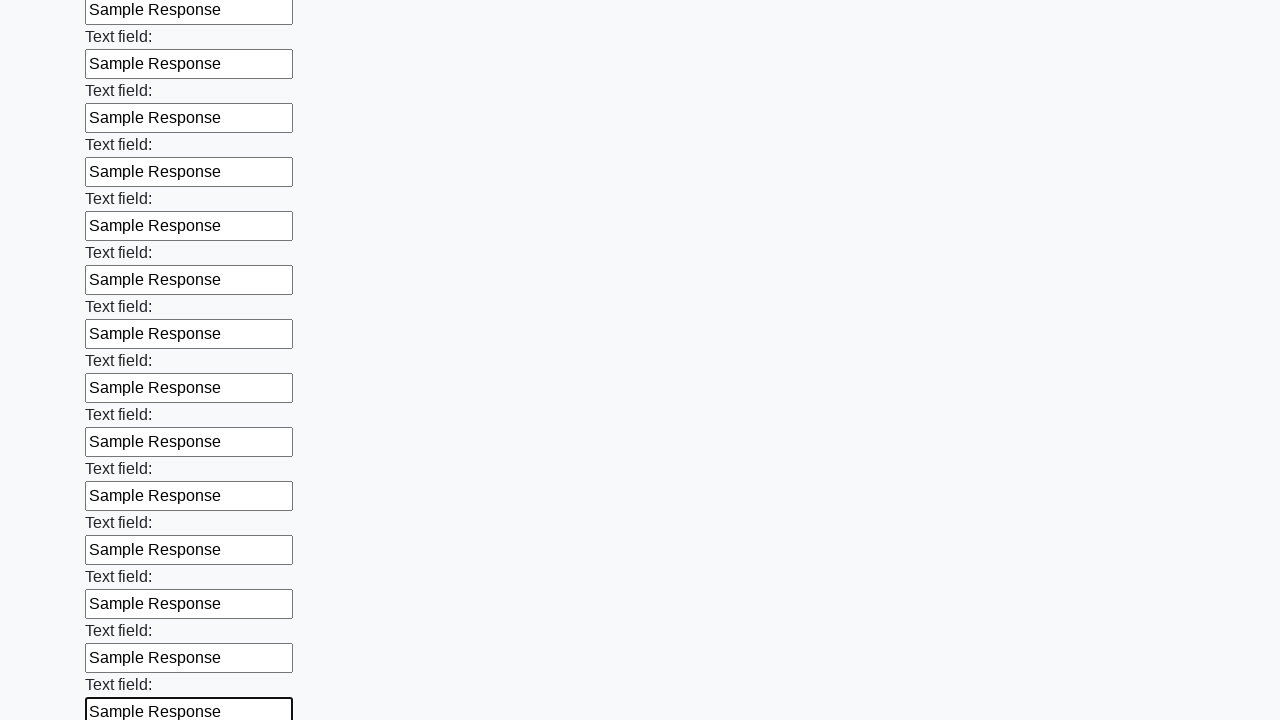

Filled input field with 'Sample Response' on input >> nth=61
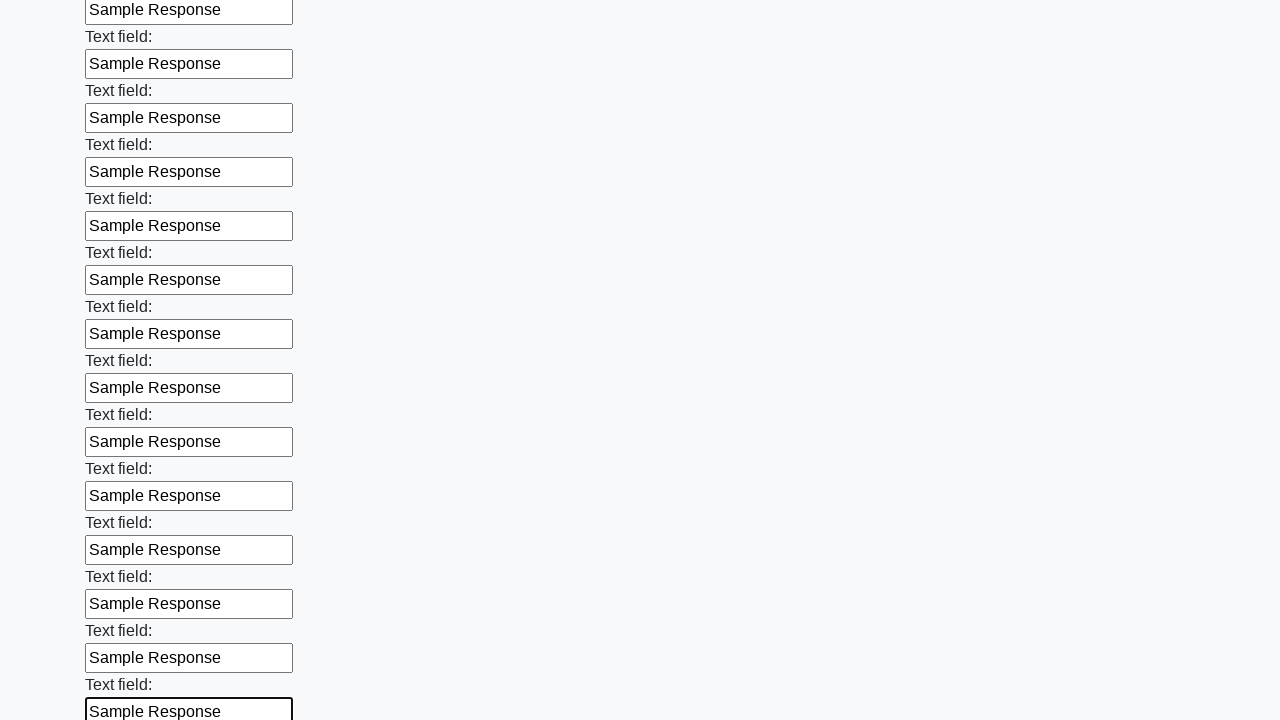

Filled input field with 'Sample Response' on input >> nth=62
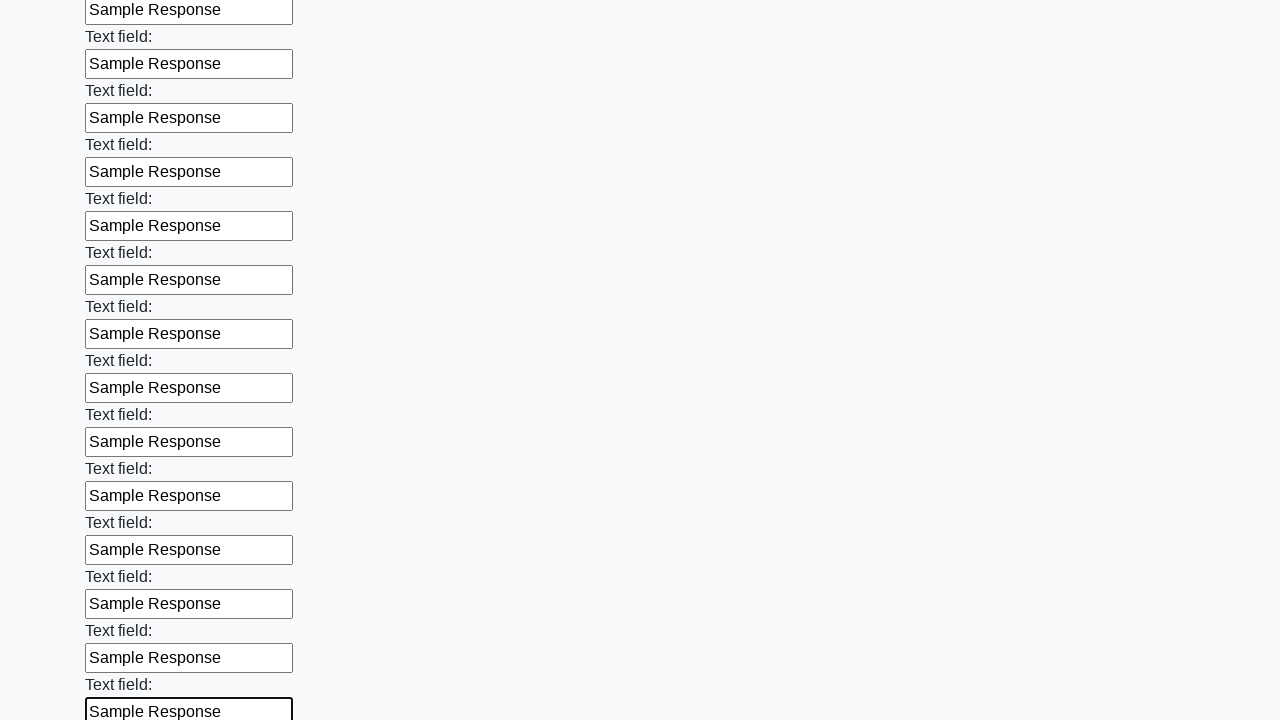

Filled input field with 'Sample Response' on input >> nth=63
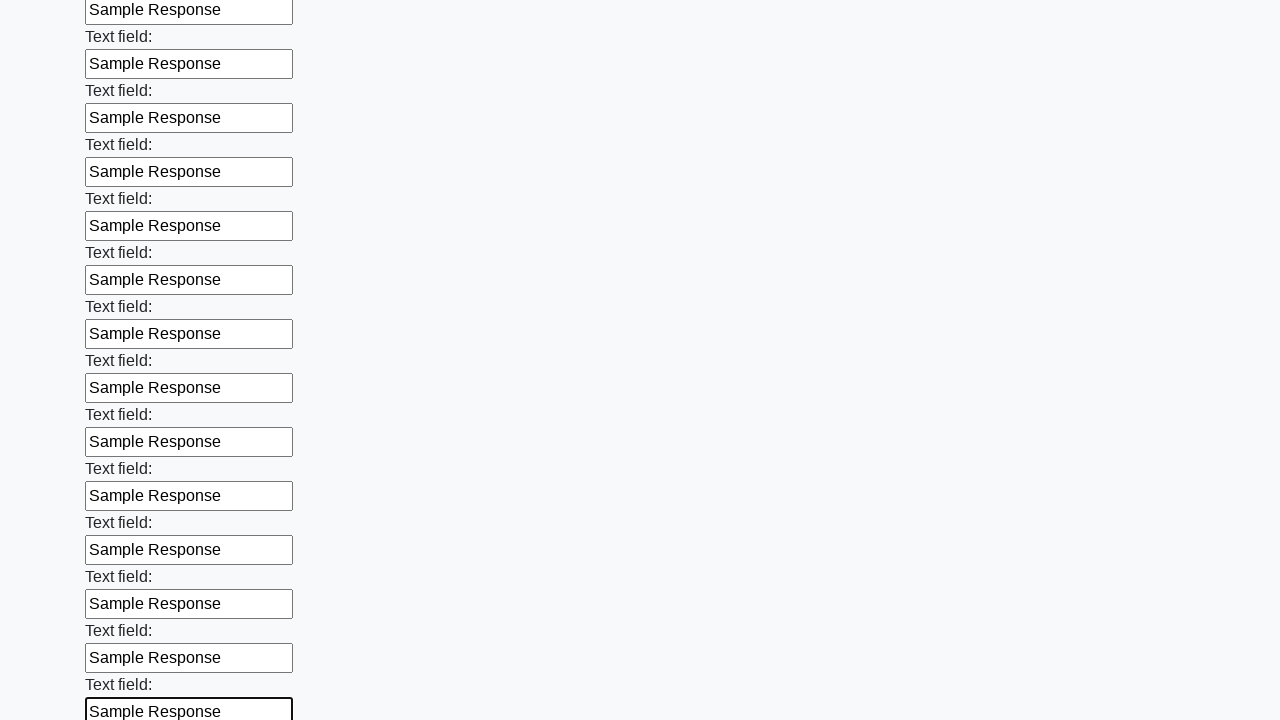

Filled input field with 'Sample Response' on input >> nth=64
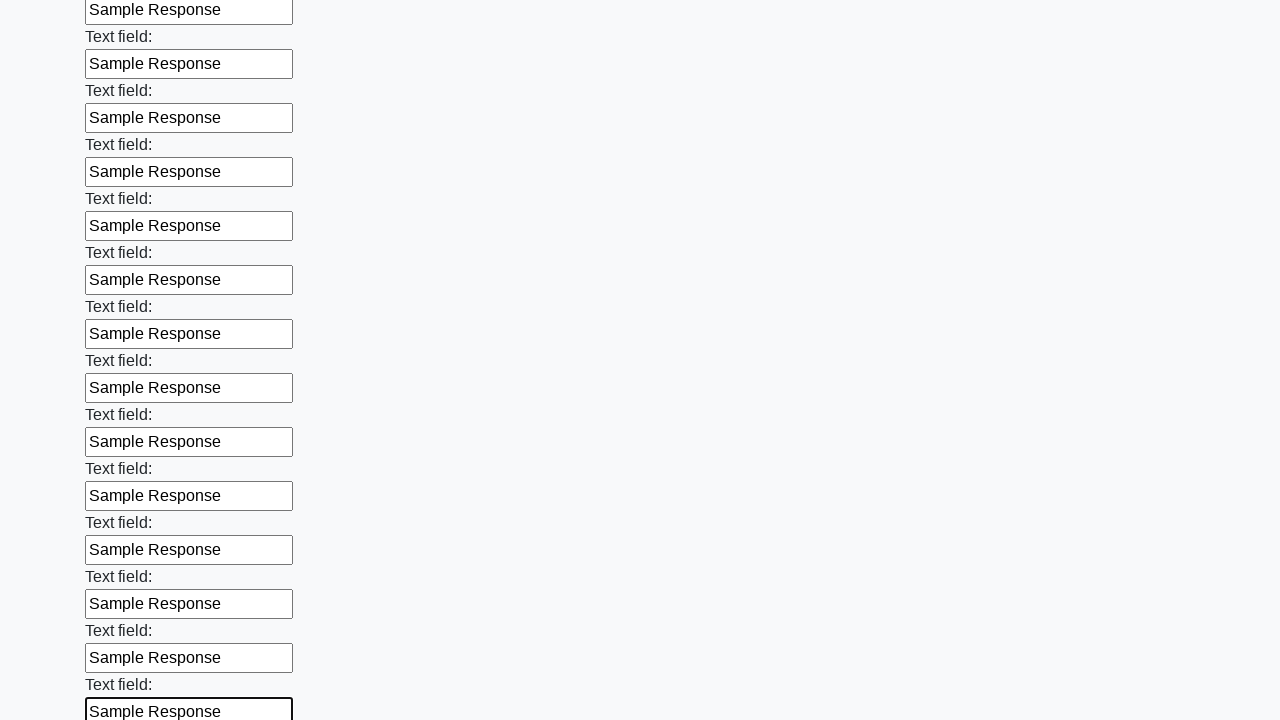

Filled input field with 'Sample Response' on input >> nth=65
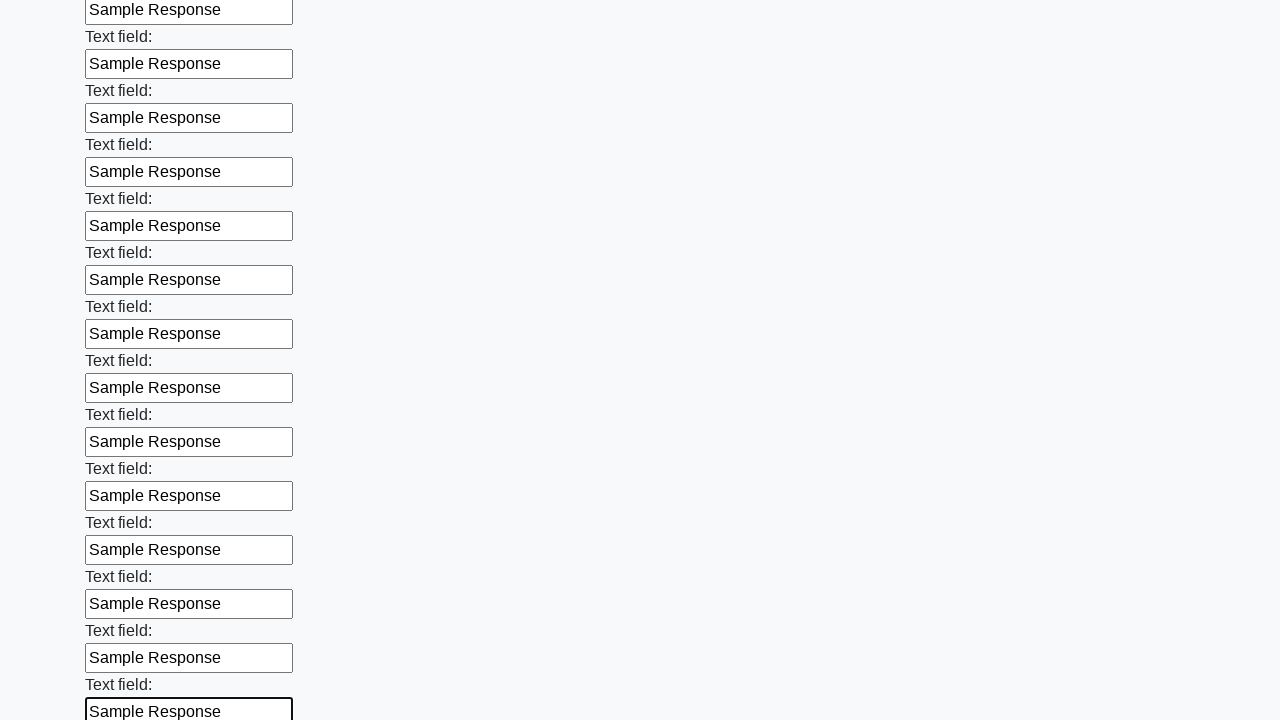

Filled input field with 'Sample Response' on input >> nth=66
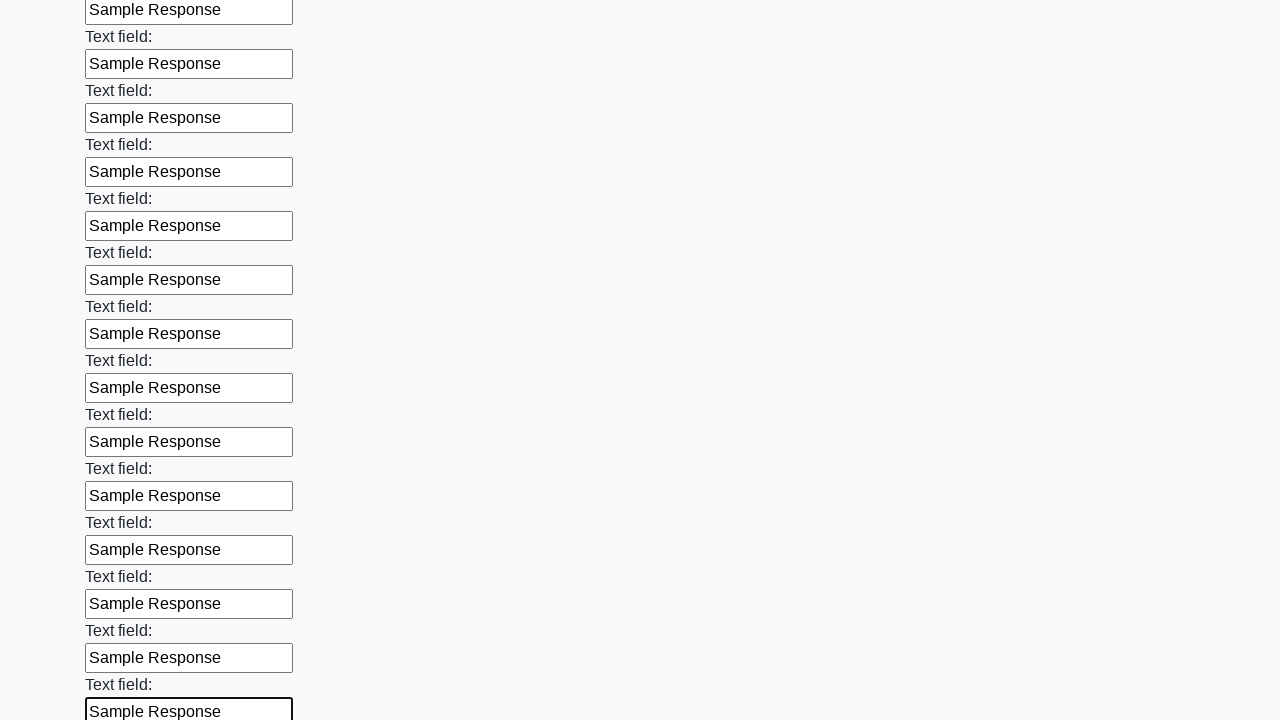

Filled input field with 'Sample Response' on input >> nth=67
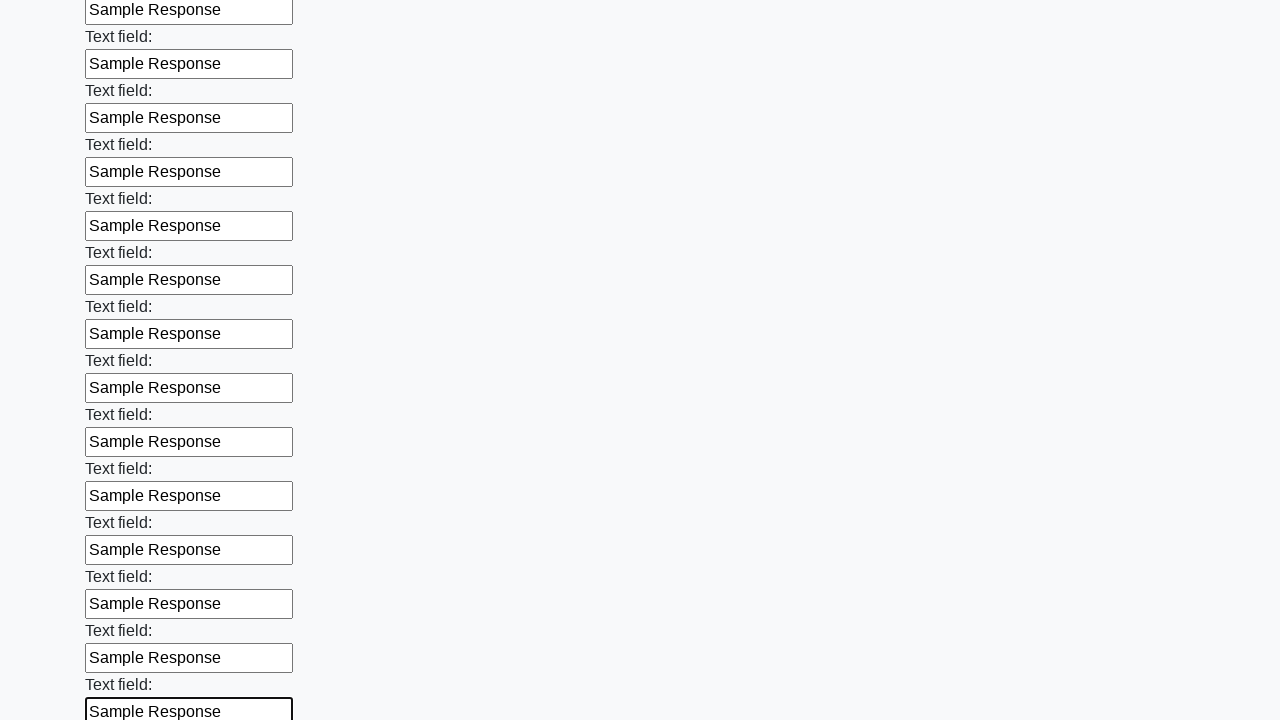

Filled input field with 'Sample Response' on input >> nth=68
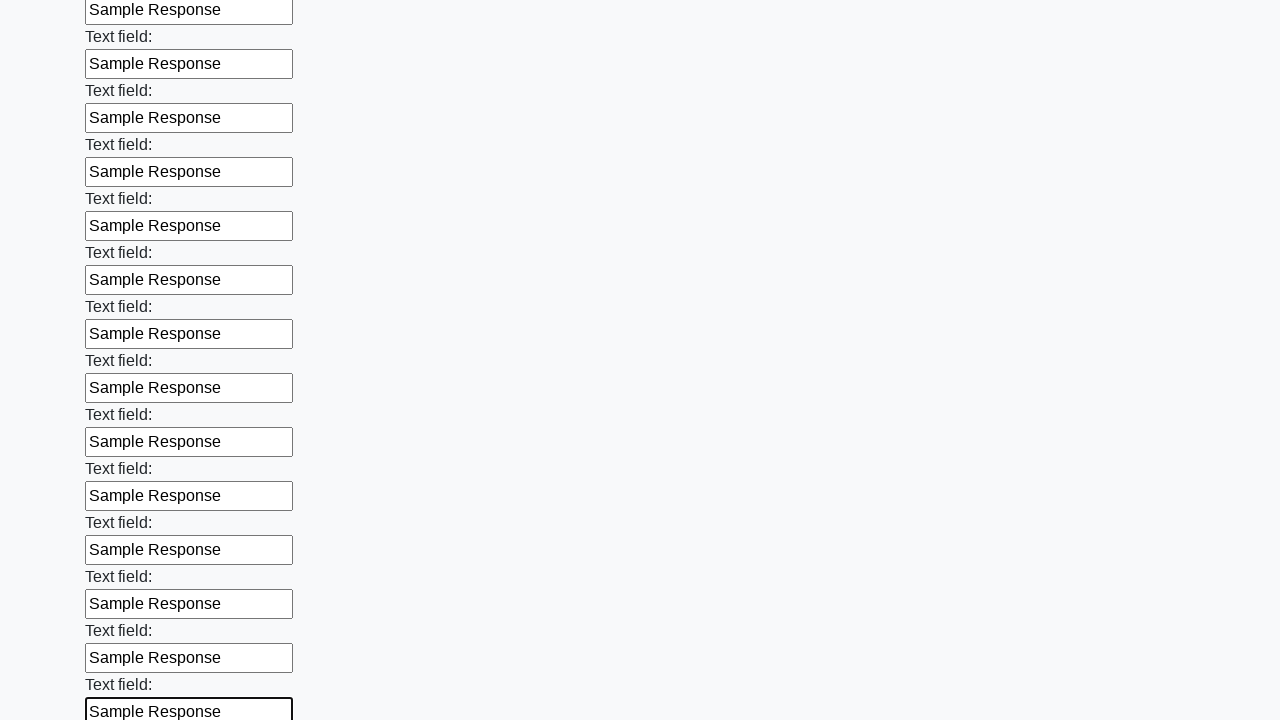

Filled input field with 'Sample Response' on input >> nth=69
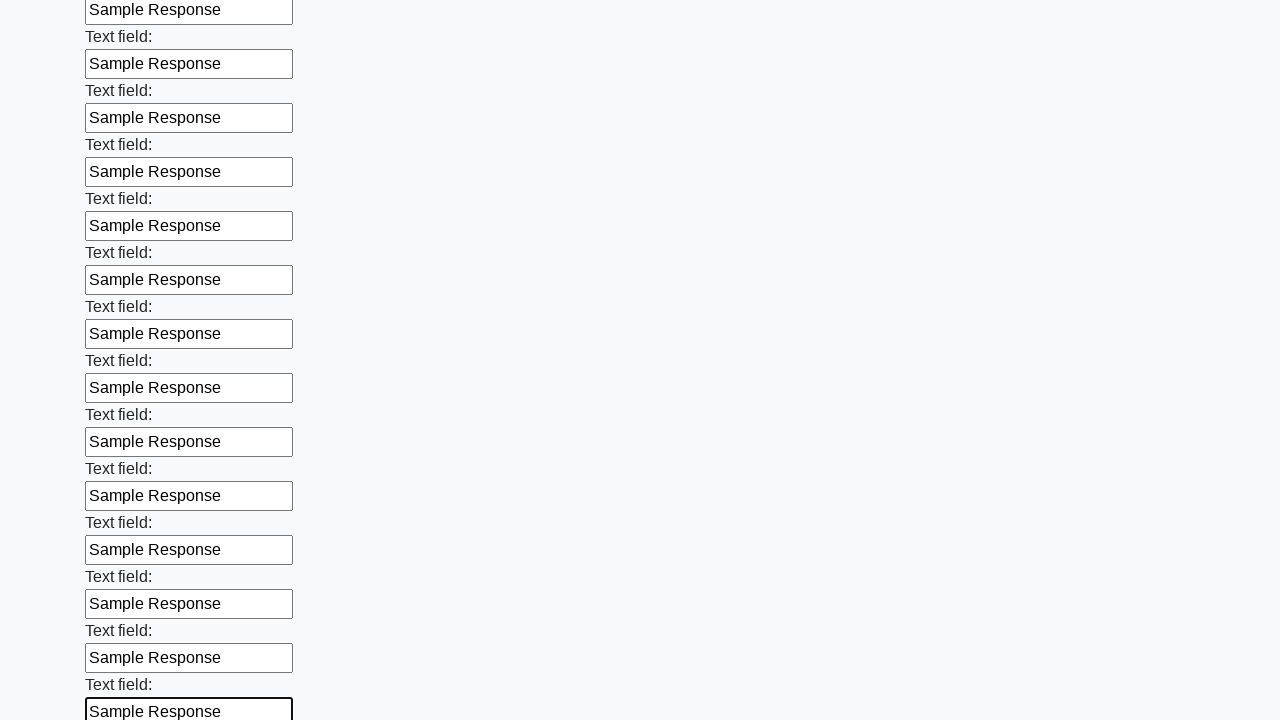

Filled input field with 'Sample Response' on input >> nth=70
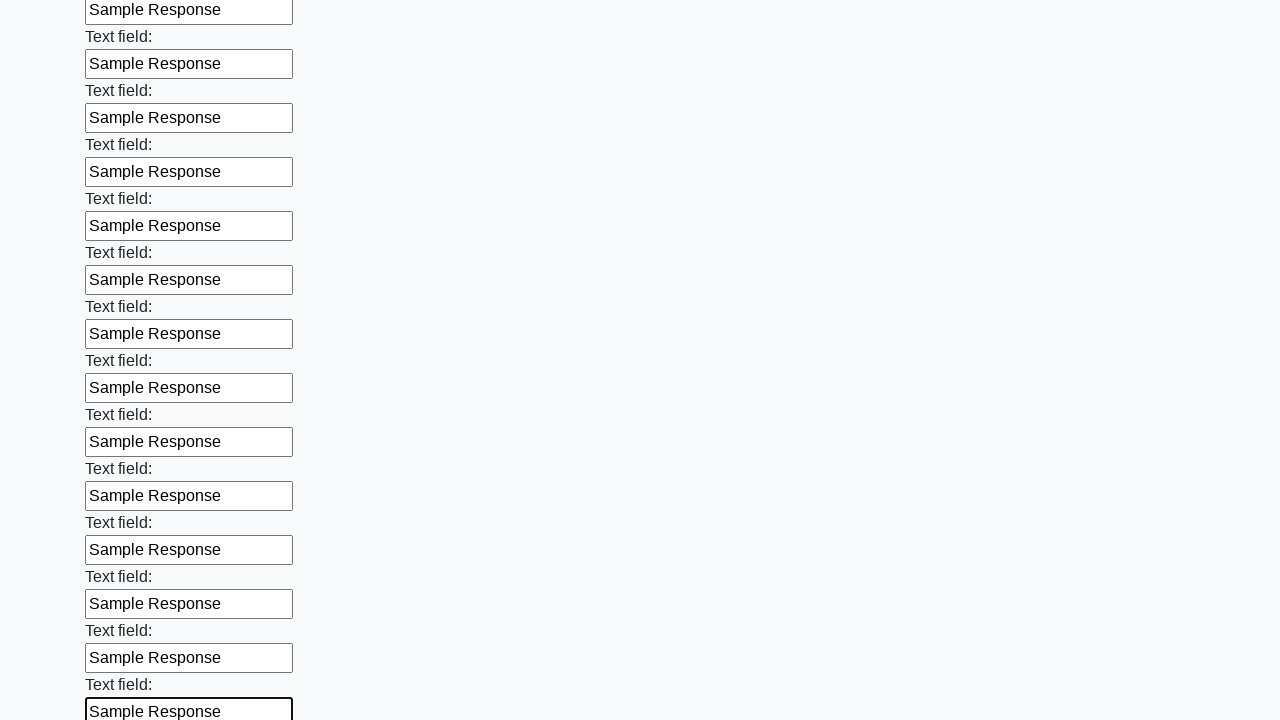

Filled input field with 'Sample Response' on input >> nth=71
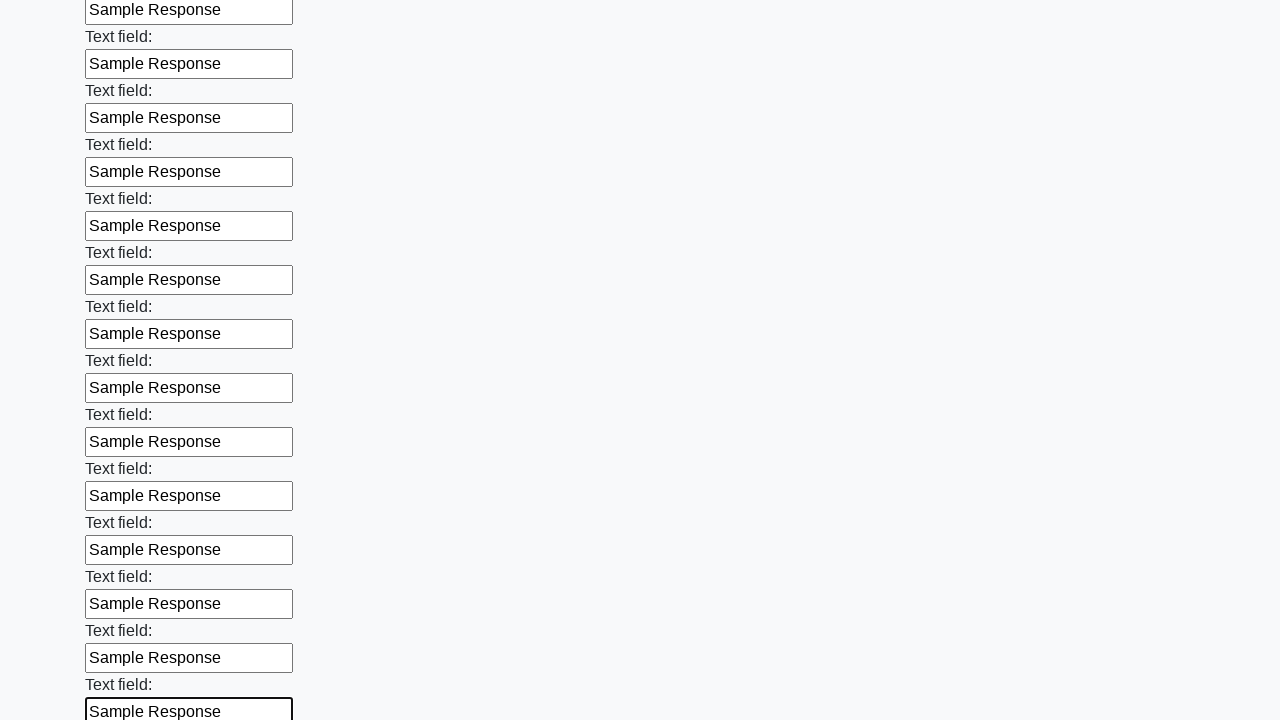

Filled input field with 'Sample Response' on input >> nth=72
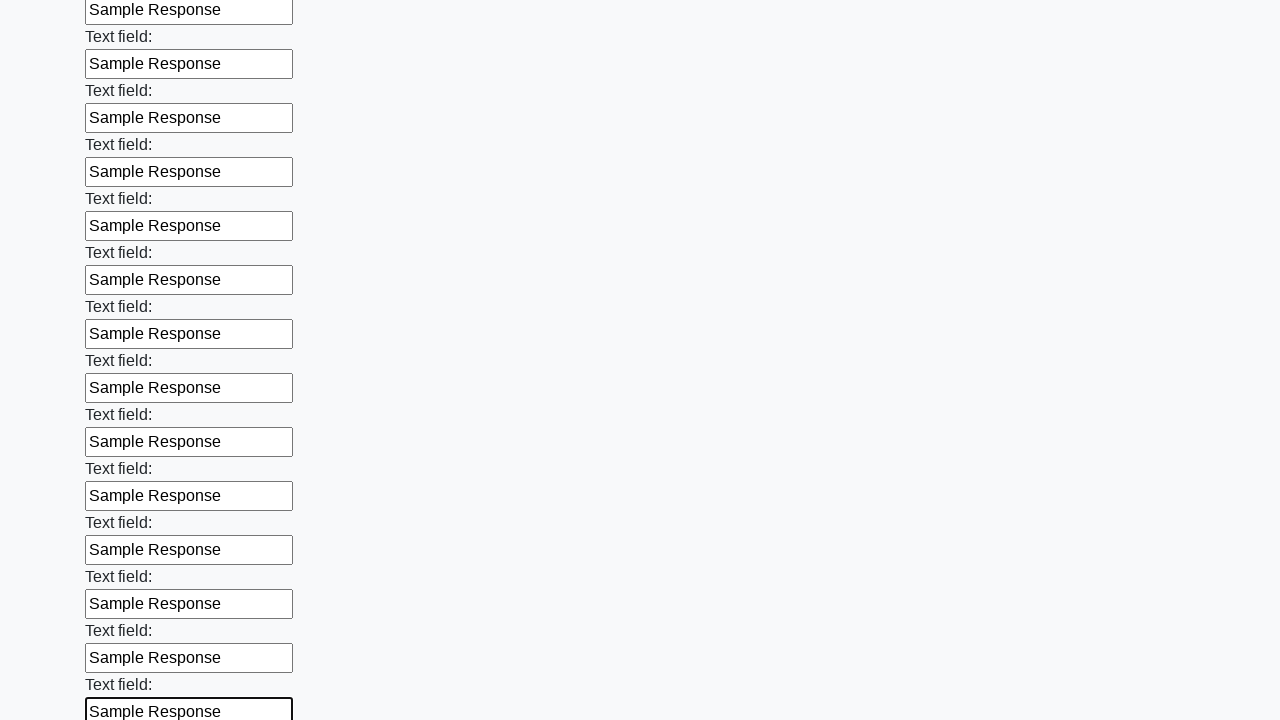

Filled input field with 'Sample Response' on input >> nth=73
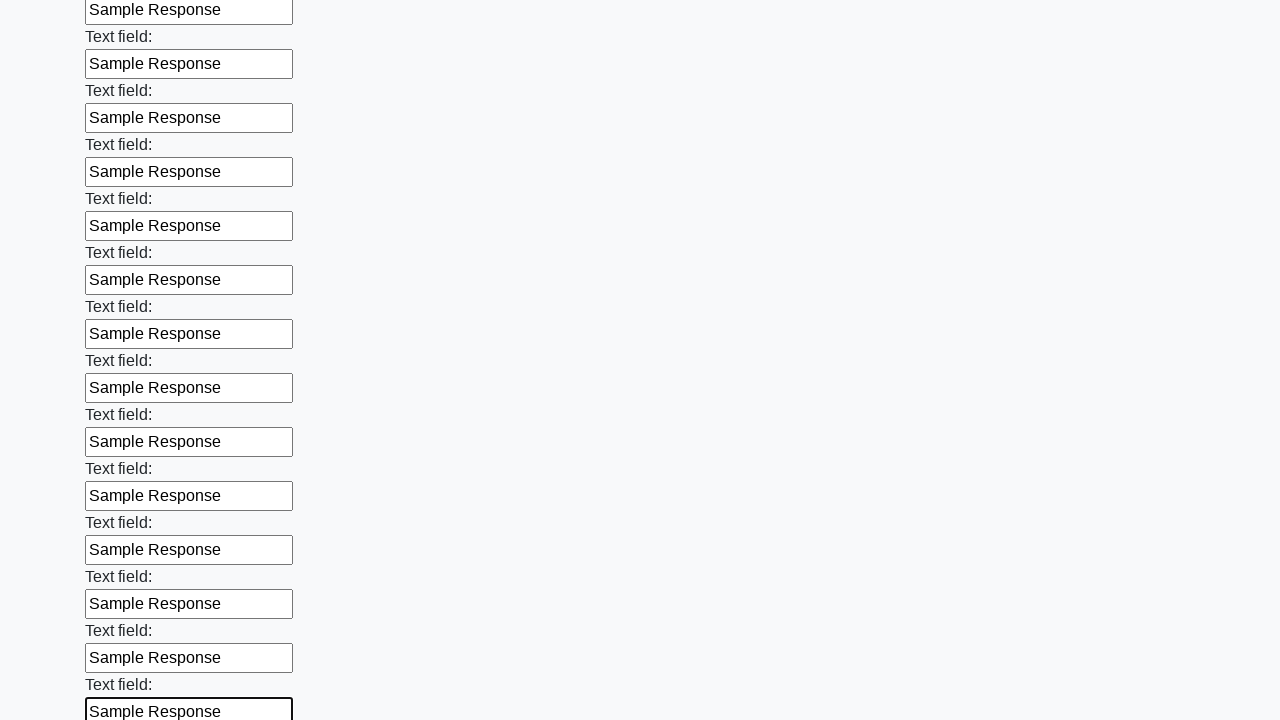

Filled input field with 'Sample Response' on input >> nth=74
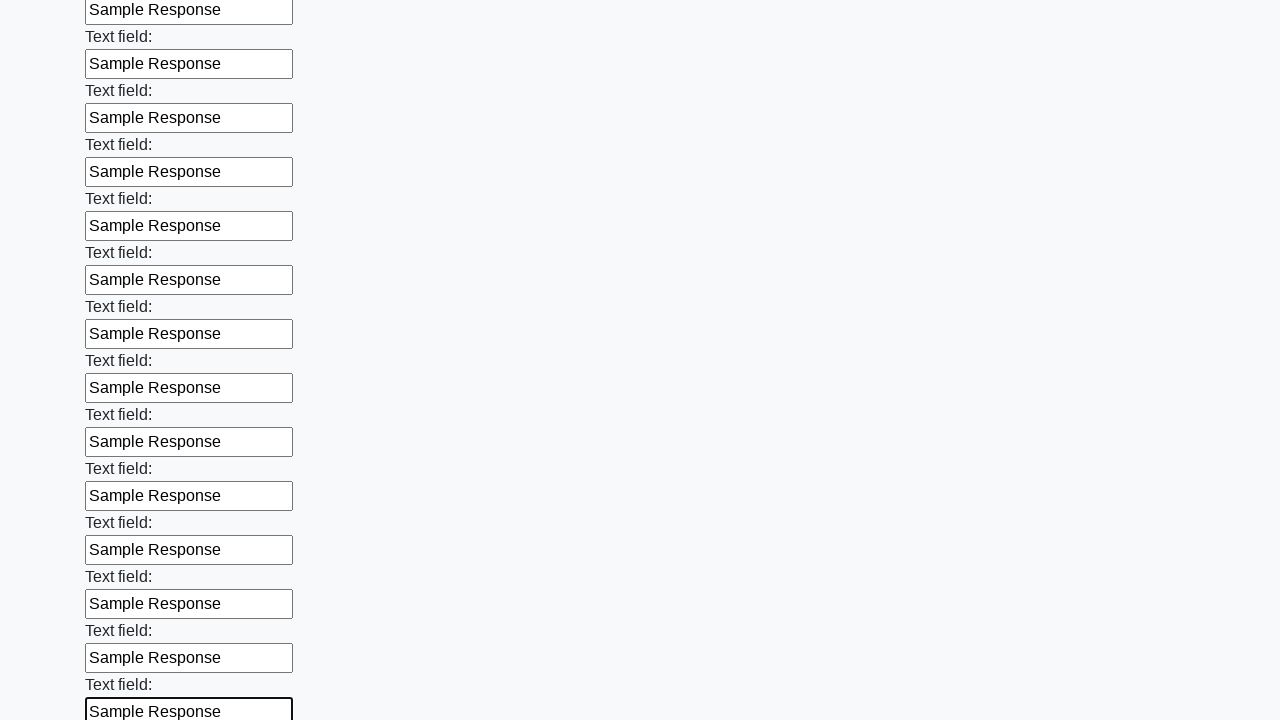

Filled input field with 'Sample Response' on input >> nth=75
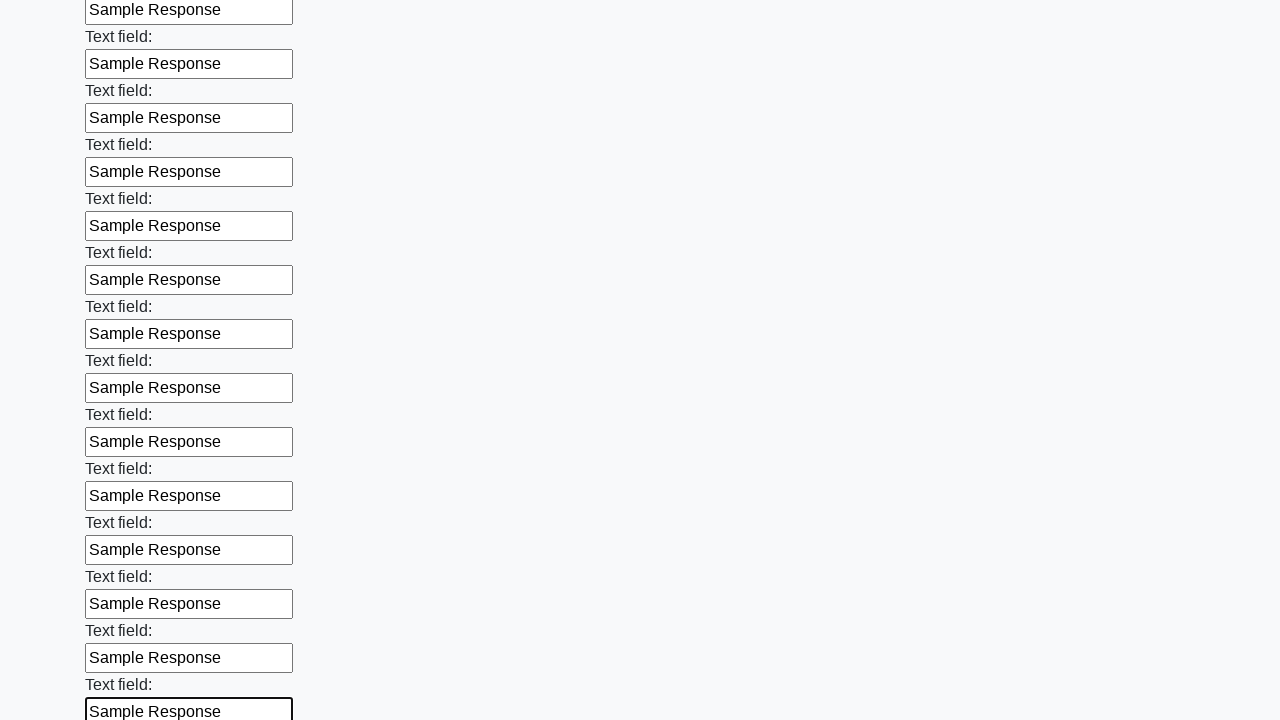

Filled input field with 'Sample Response' on input >> nth=76
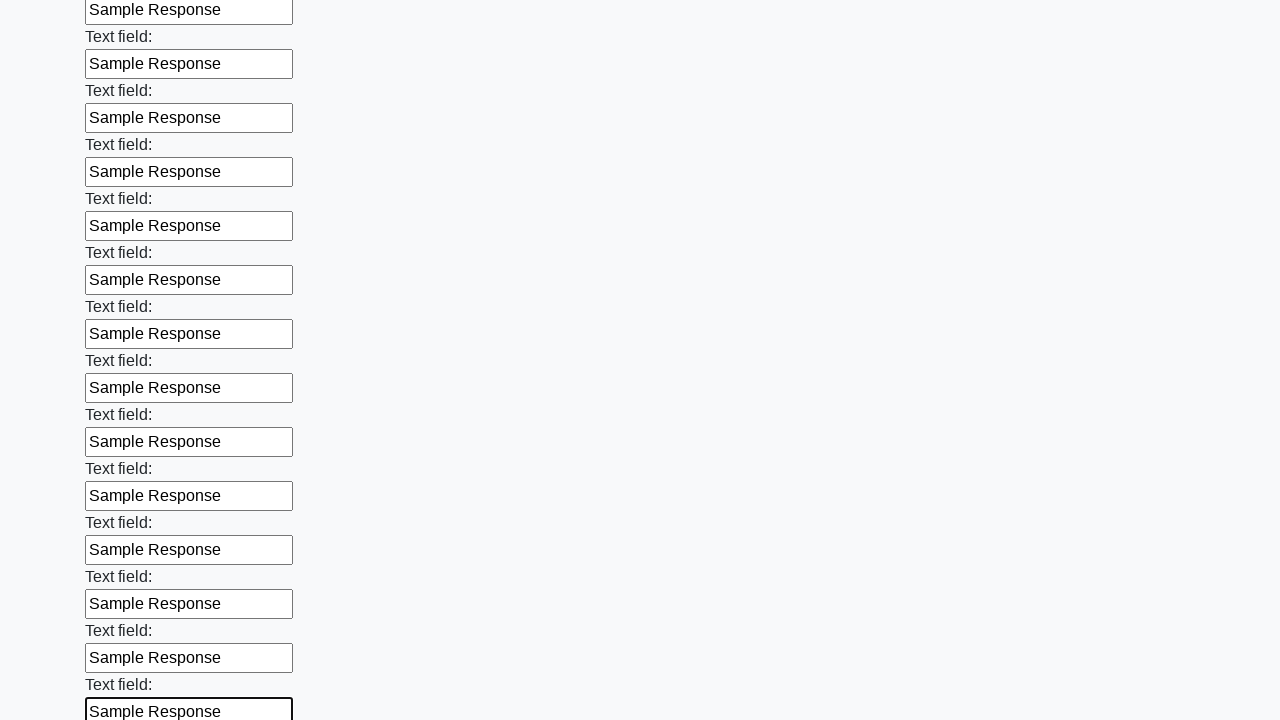

Filled input field with 'Sample Response' on input >> nth=77
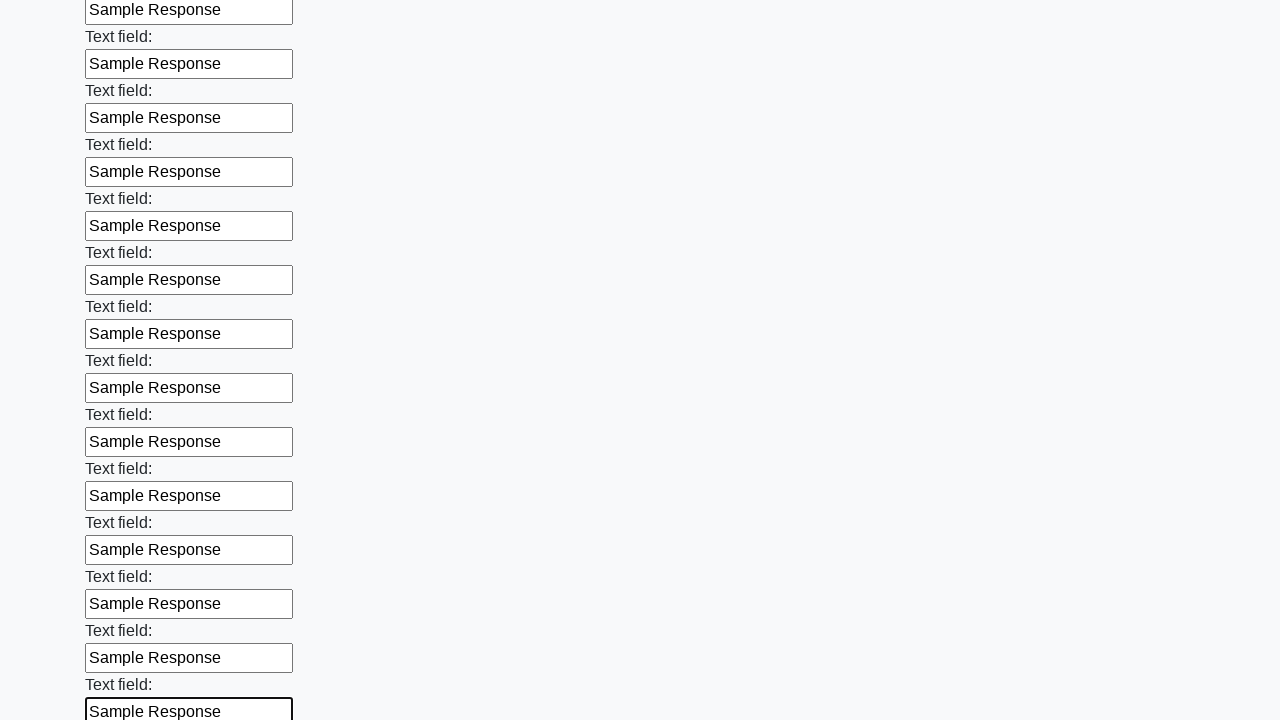

Filled input field with 'Sample Response' on input >> nth=78
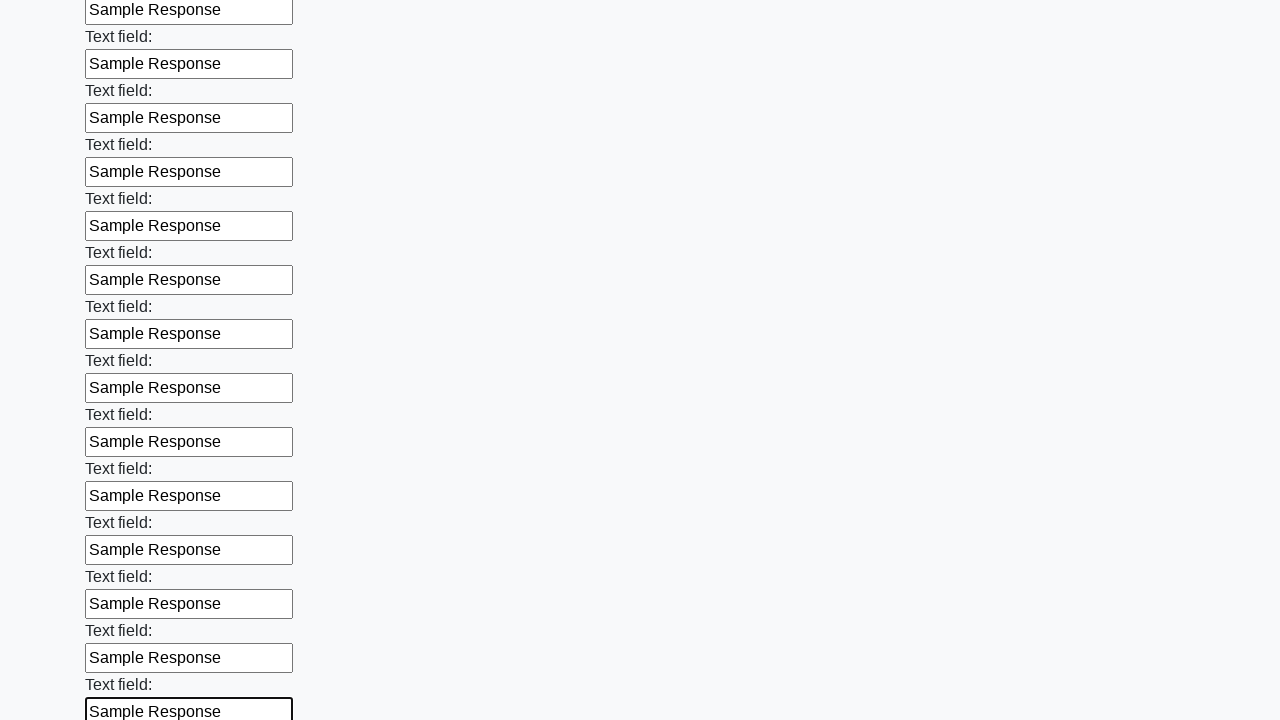

Filled input field with 'Sample Response' on input >> nth=79
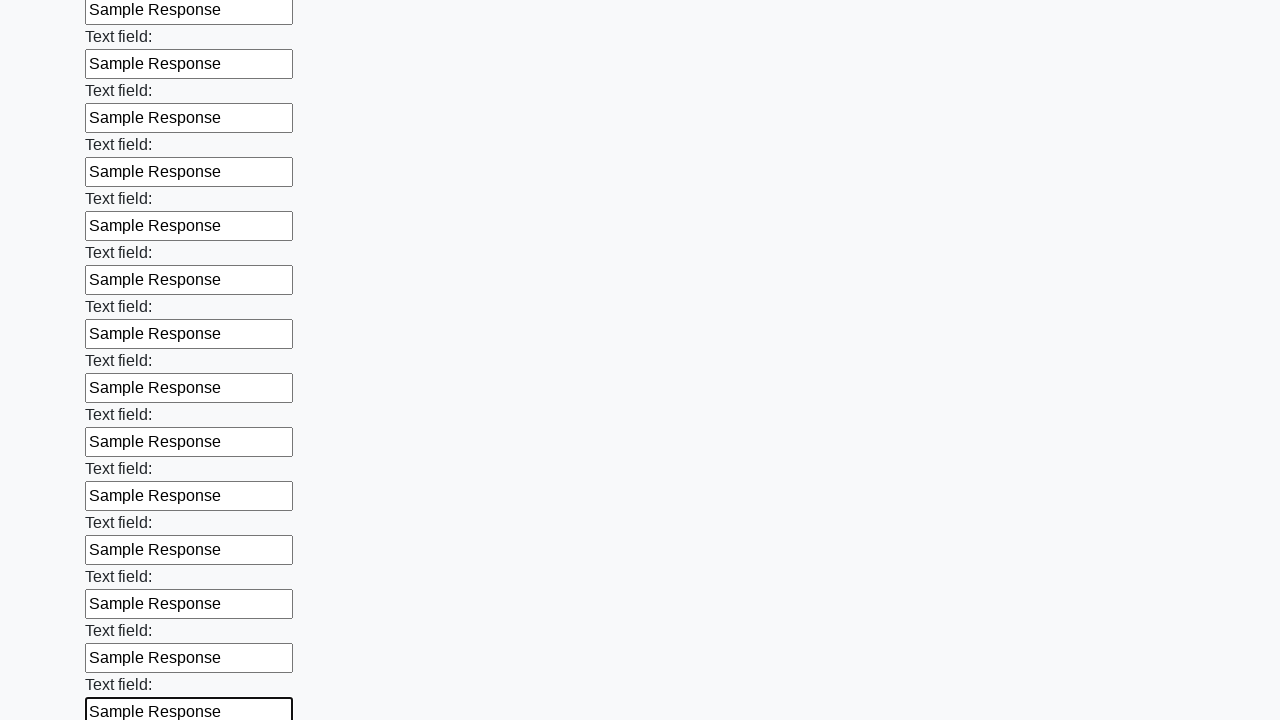

Filled input field with 'Sample Response' on input >> nth=80
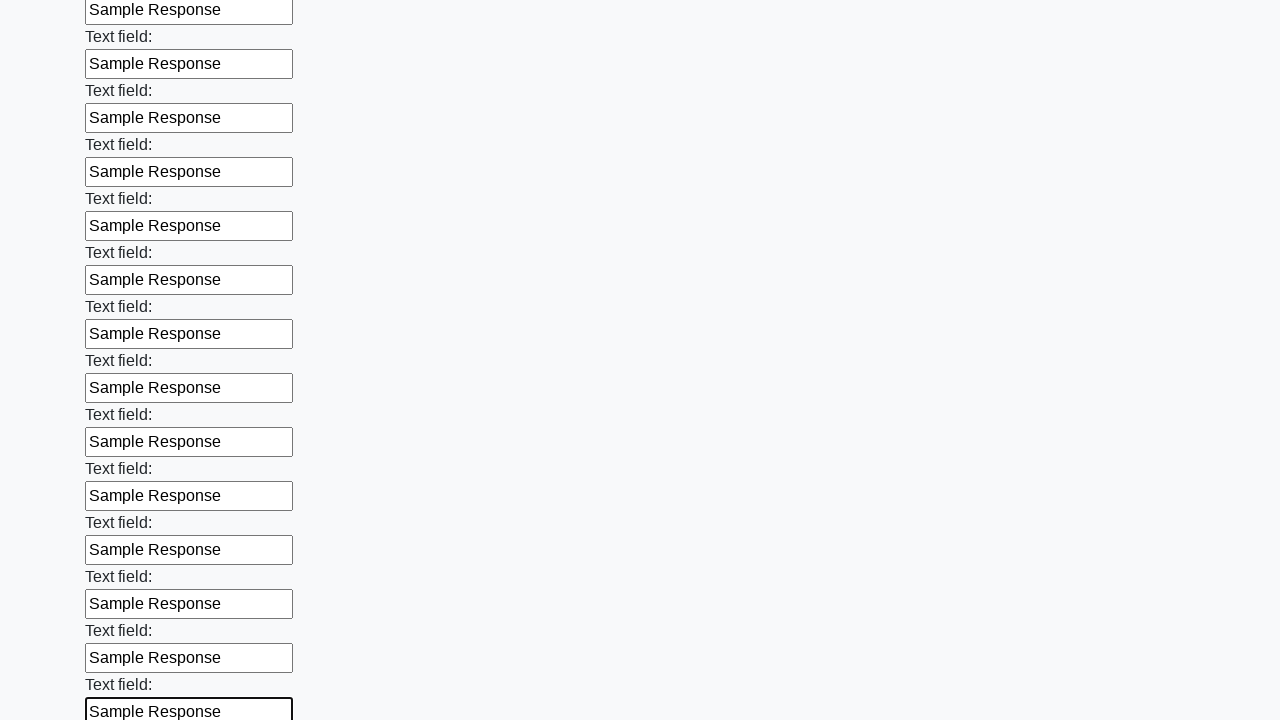

Filled input field with 'Sample Response' on input >> nth=81
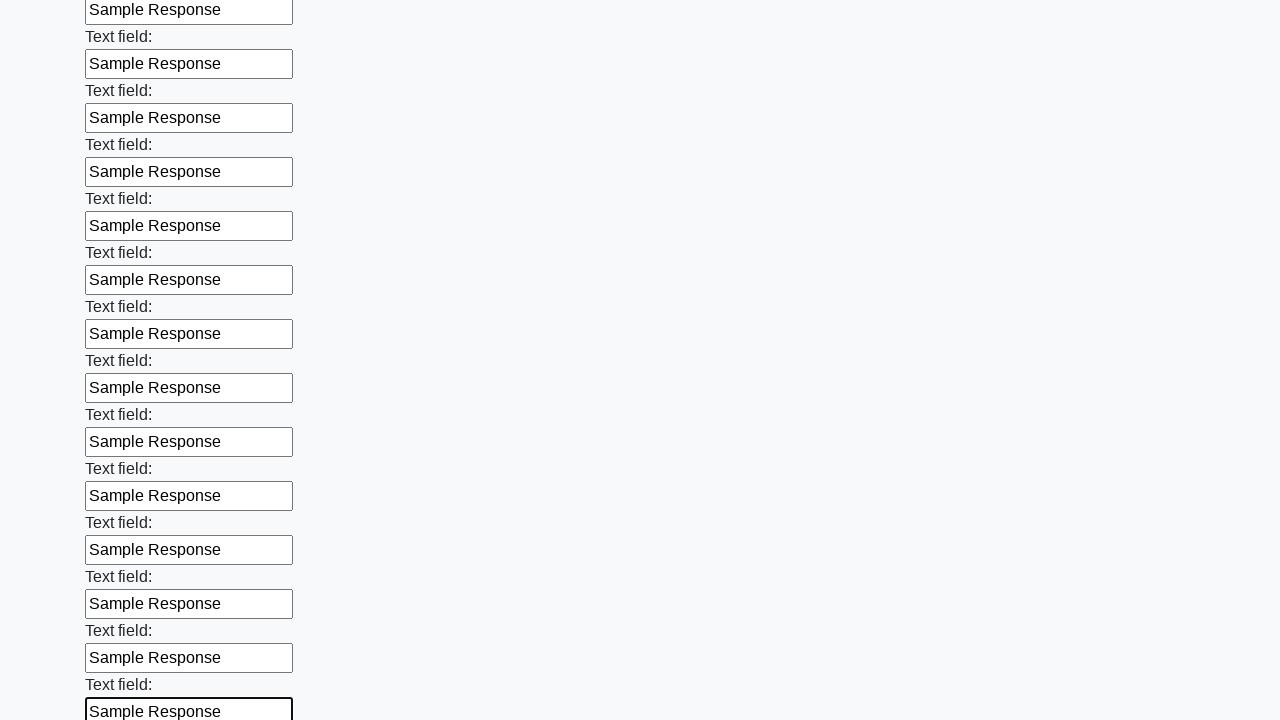

Filled input field with 'Sample Response' on input >> nth=82
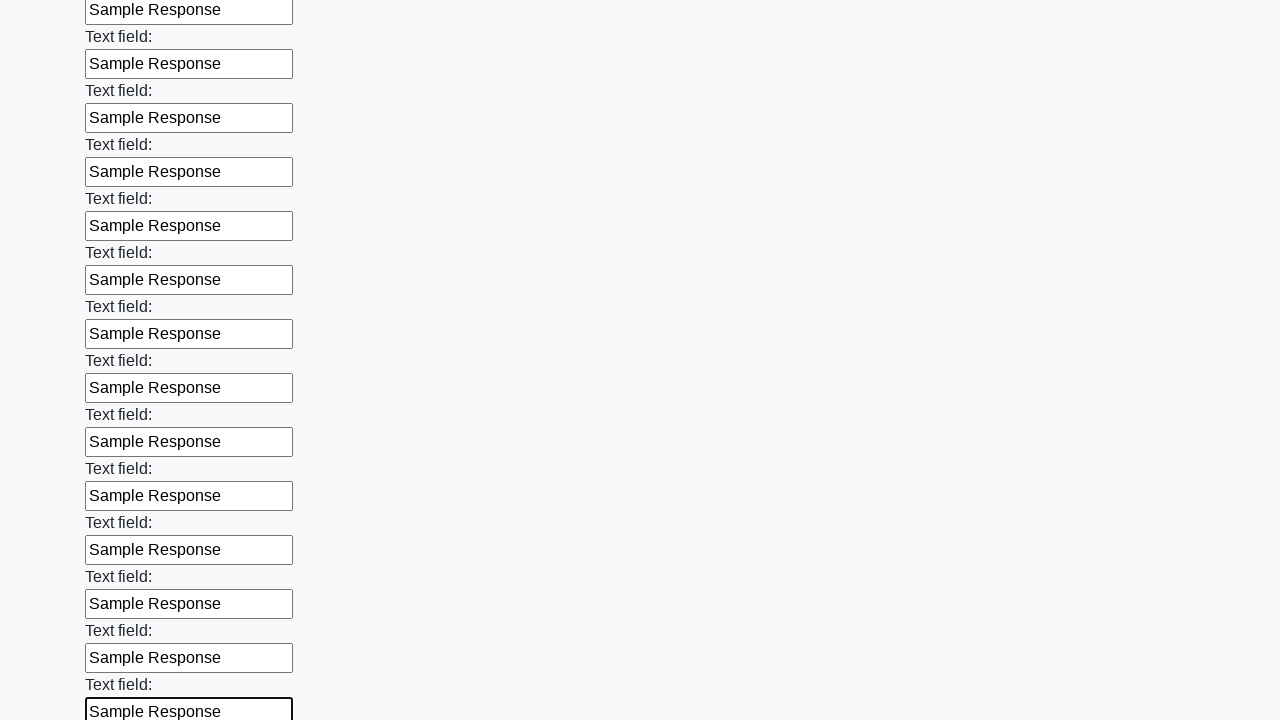

Filled input field with 'Sample Response' on input >> nth=83
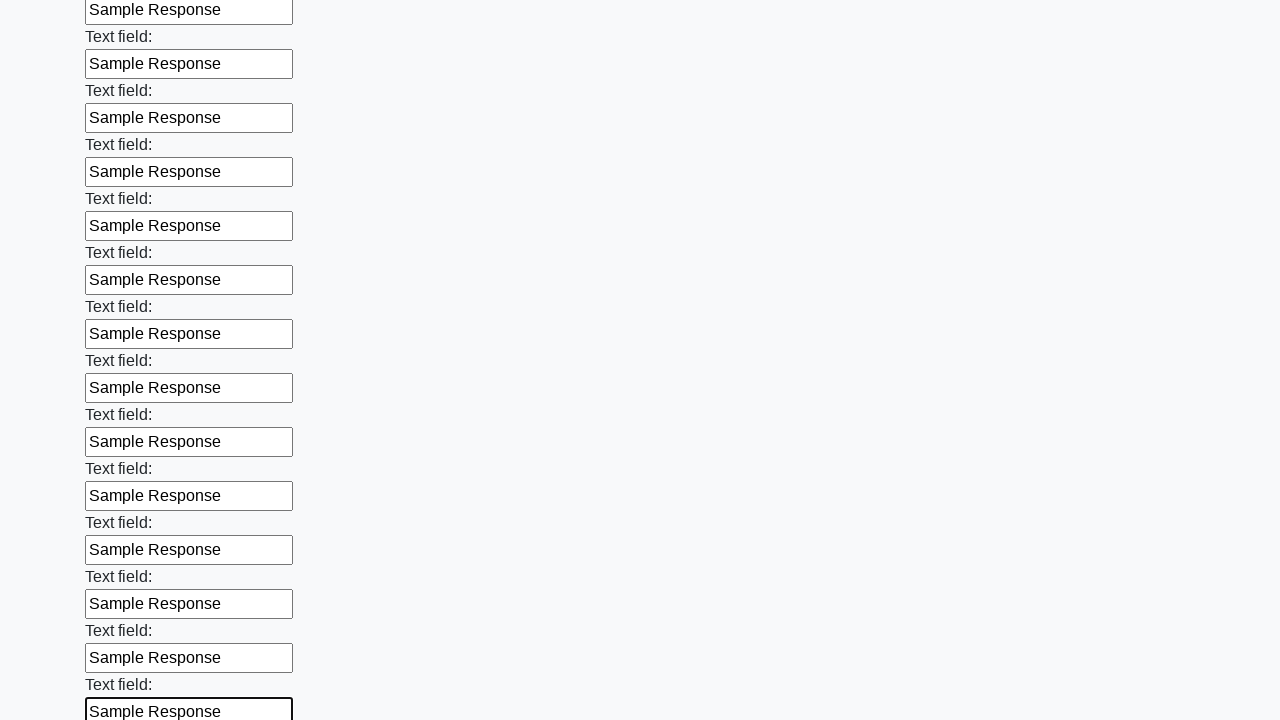

Filled input field with 'Sample Response' on input >> nth=84
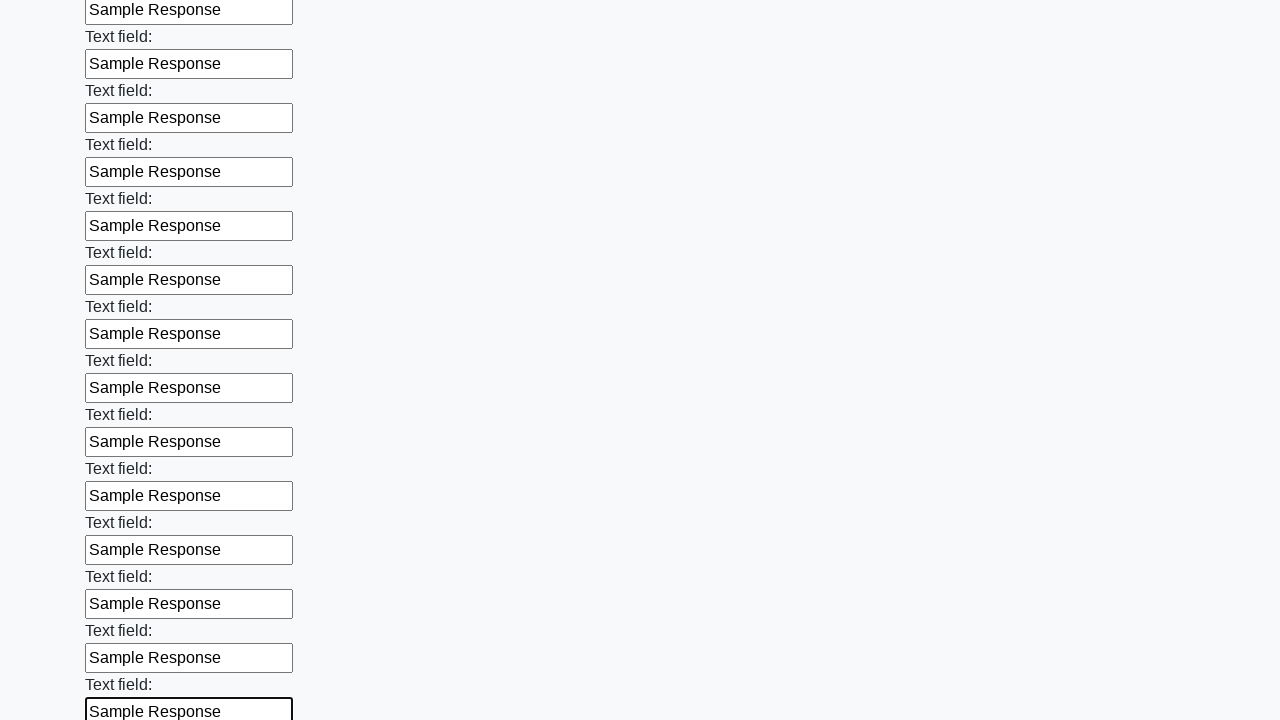

Filled input field with 'Sample Response' on input >> nth=85
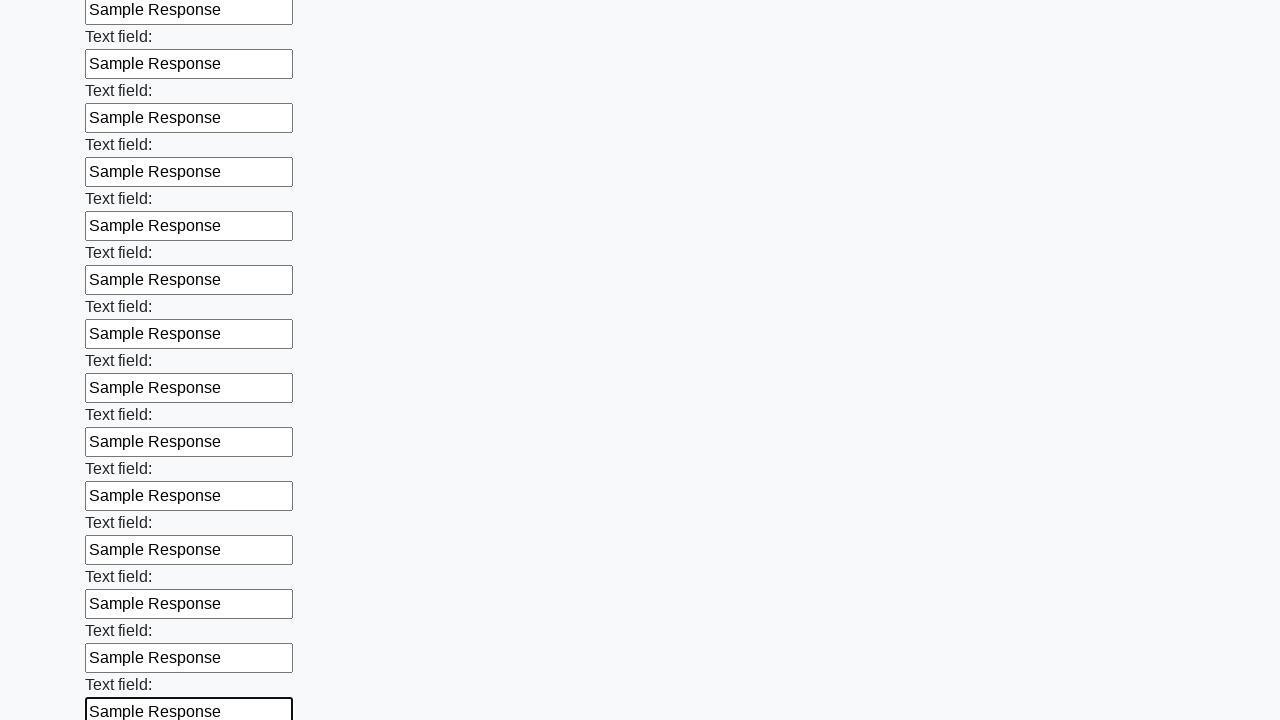

Filled input field with 'Sample Response' on input >> nth=86
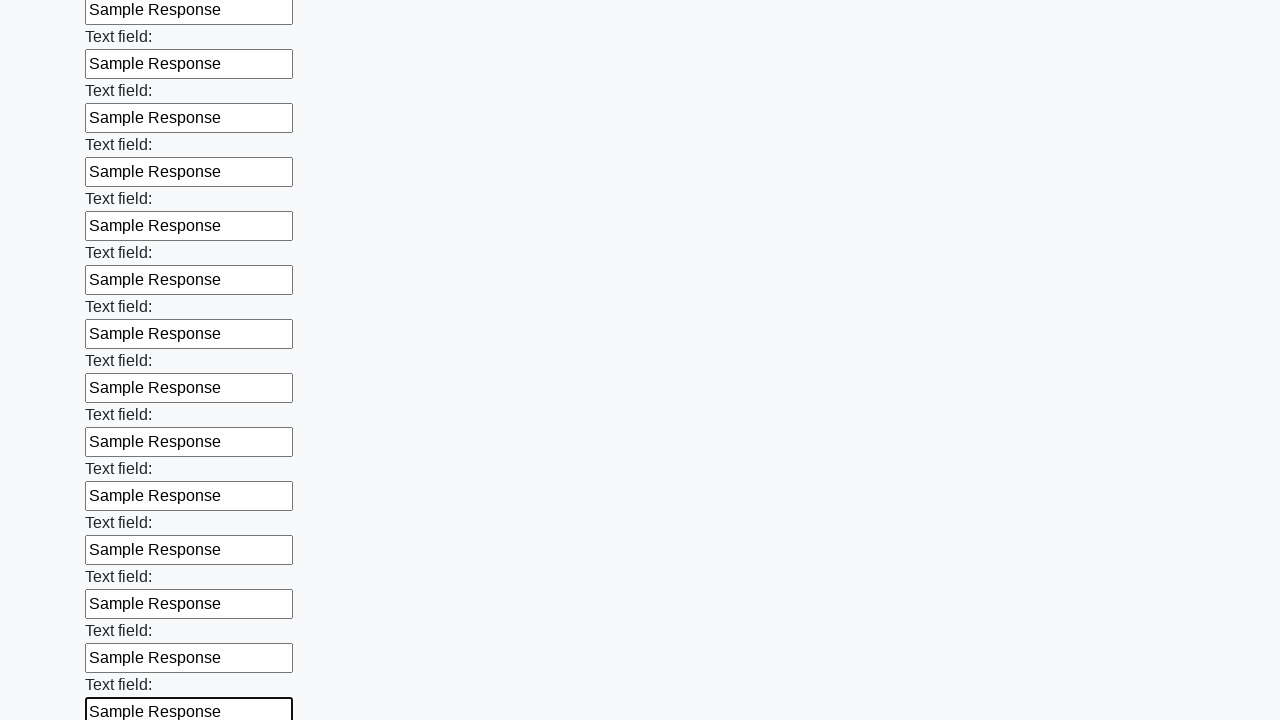

Filled input field with 'Sample Response' on input >> nth=87
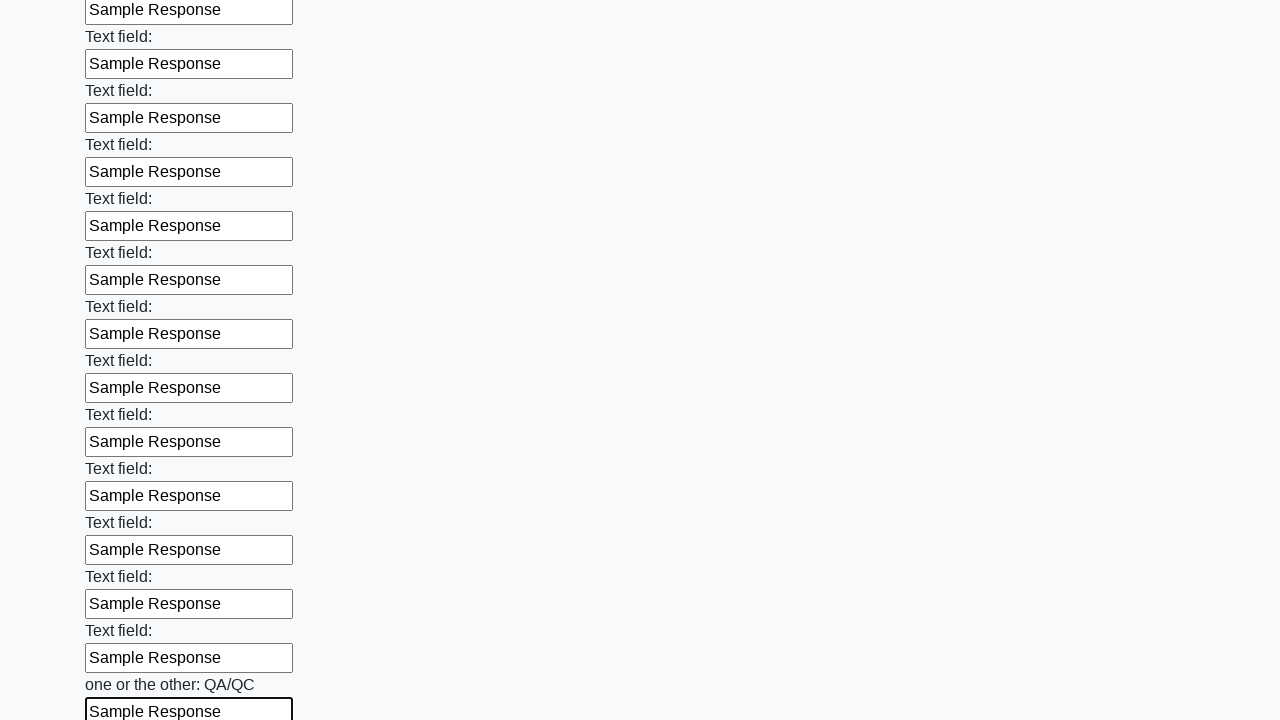

Filled input field with 'Sample Response' on input >> nth=88
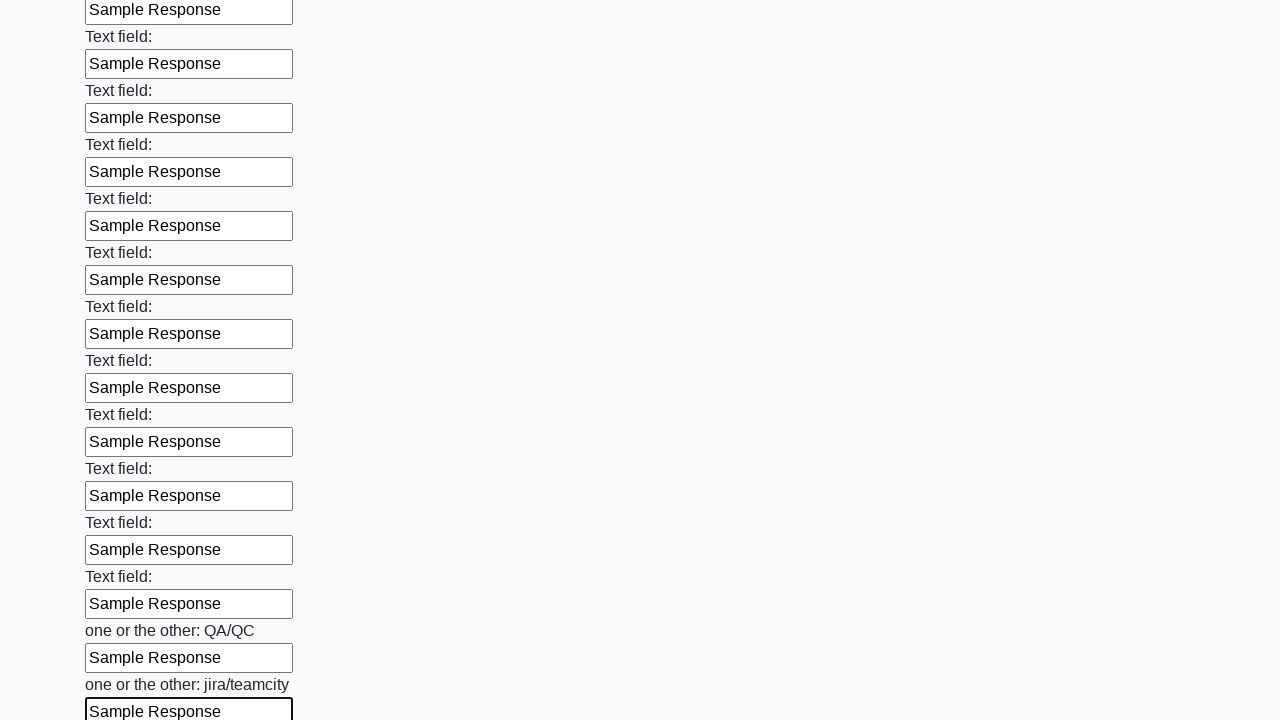

Filled input field with 'Sample Response' on input >> nth=89
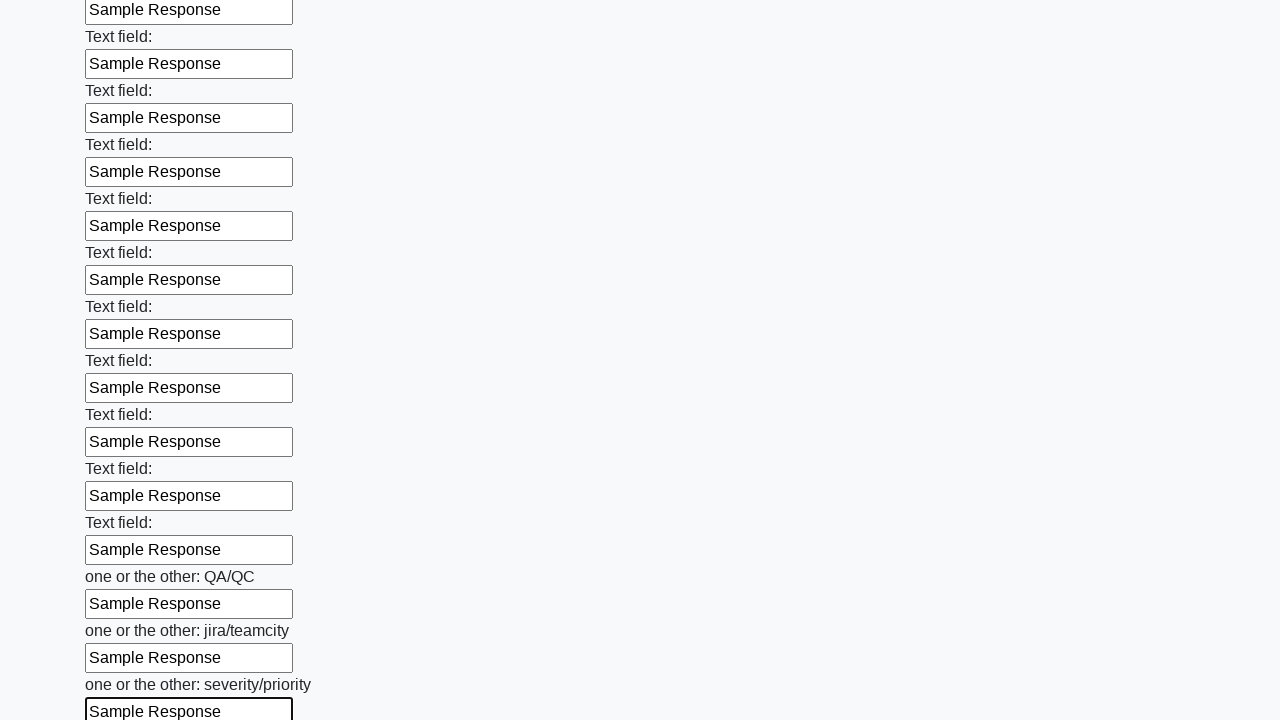

Filled input field with 'Sample Response' on input >> nth=90
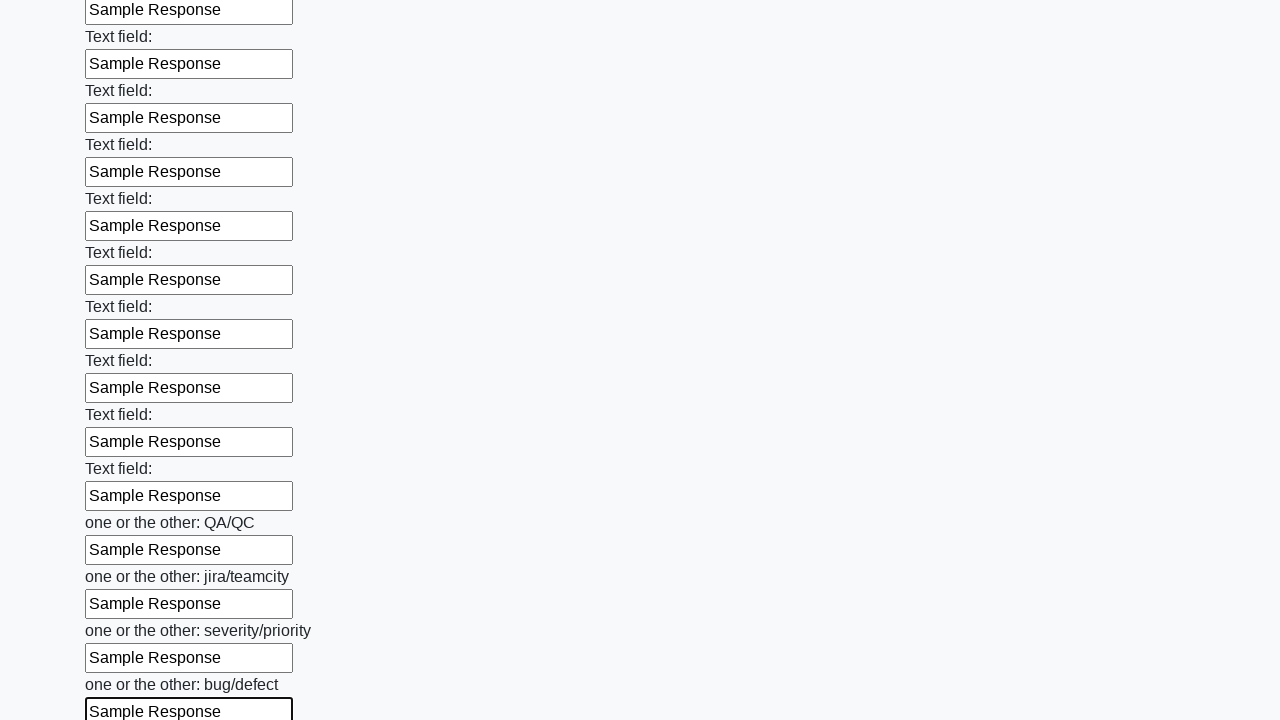

Filled input field with 'Sample Response' on input >> nth=91
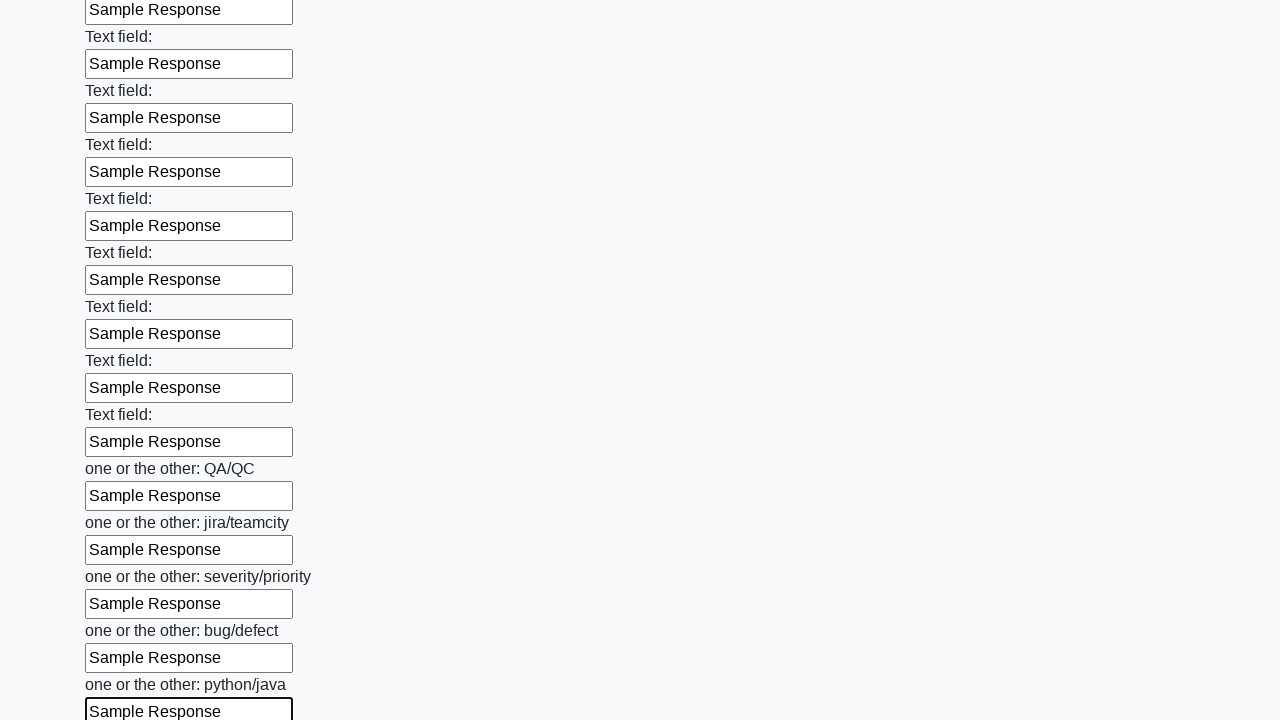

Filled input field with 'Sample Response' on input >> nth=92
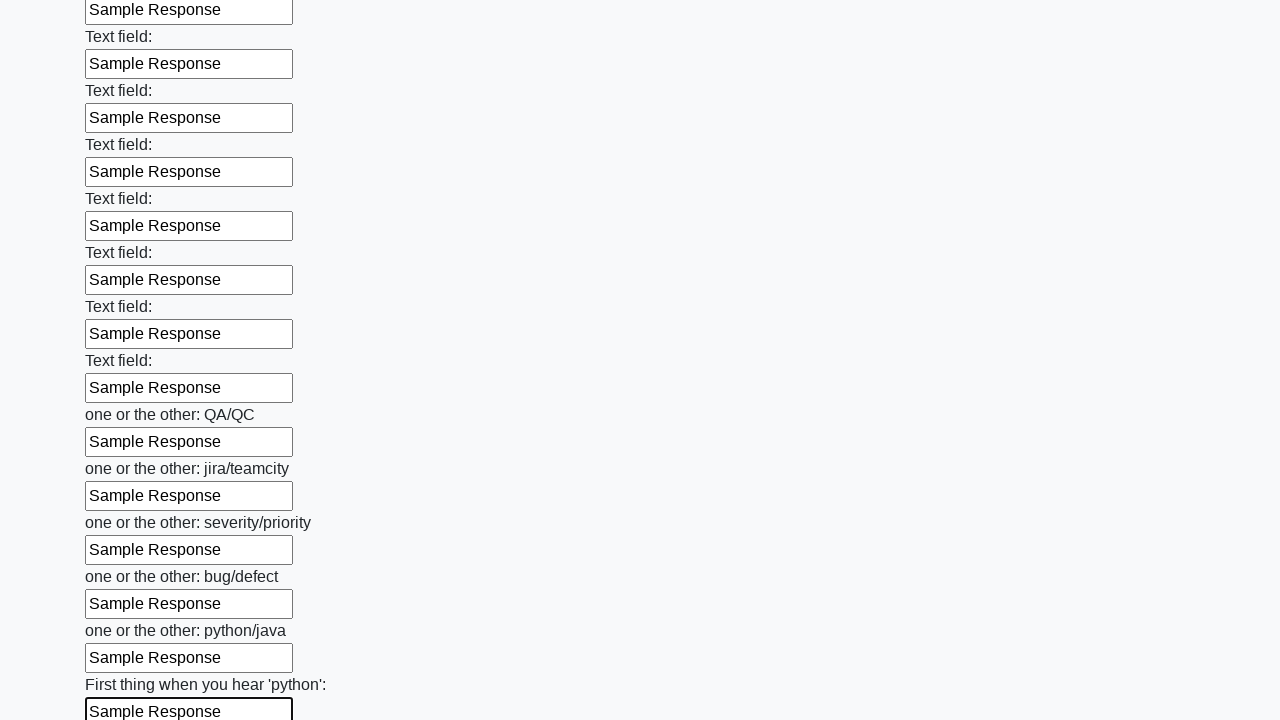

Filled input field with 'Sample Response' on input >> nth=93
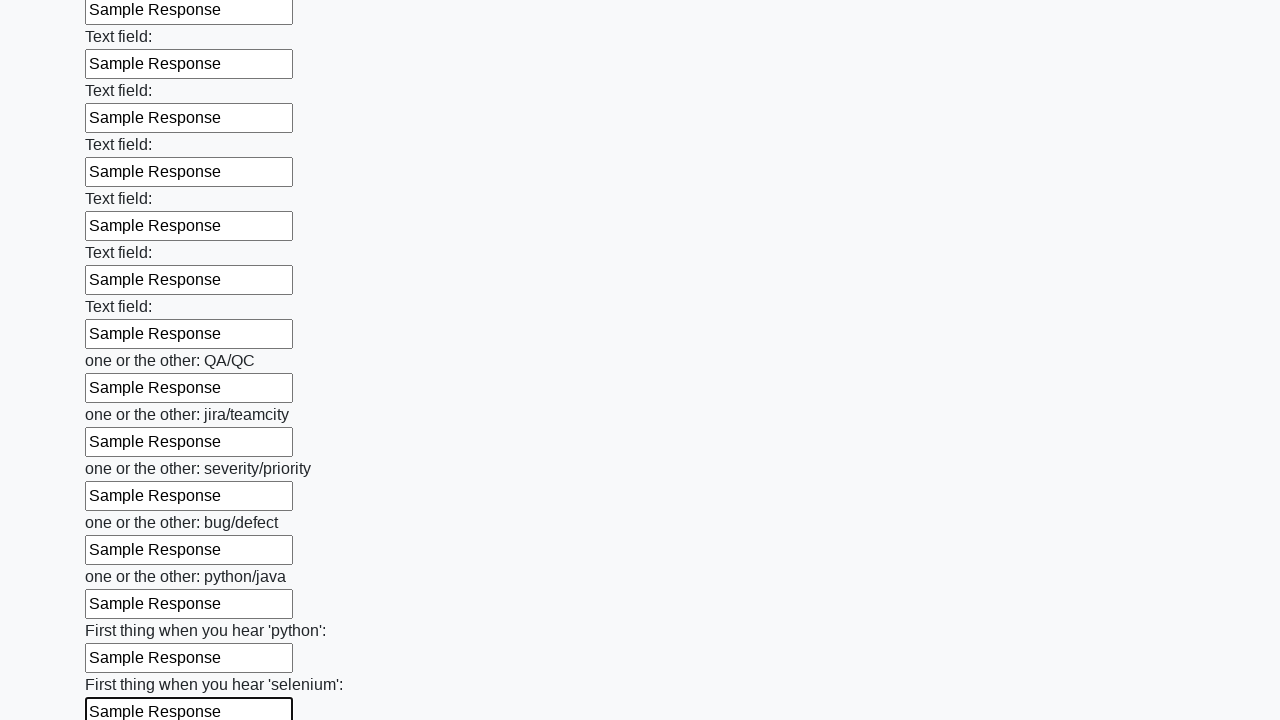

Filled input field with 'Sample Response' on input >> nth=94
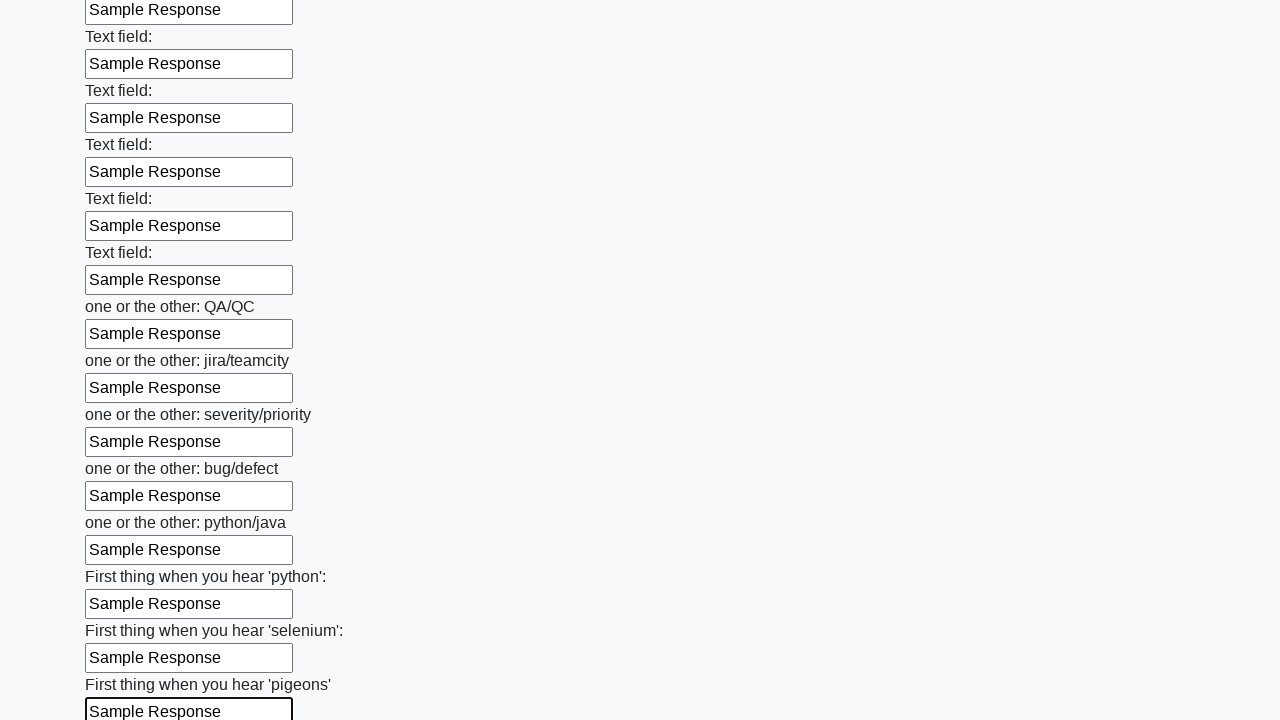

Filled input field with 'Sample Response' on input >> nth=95
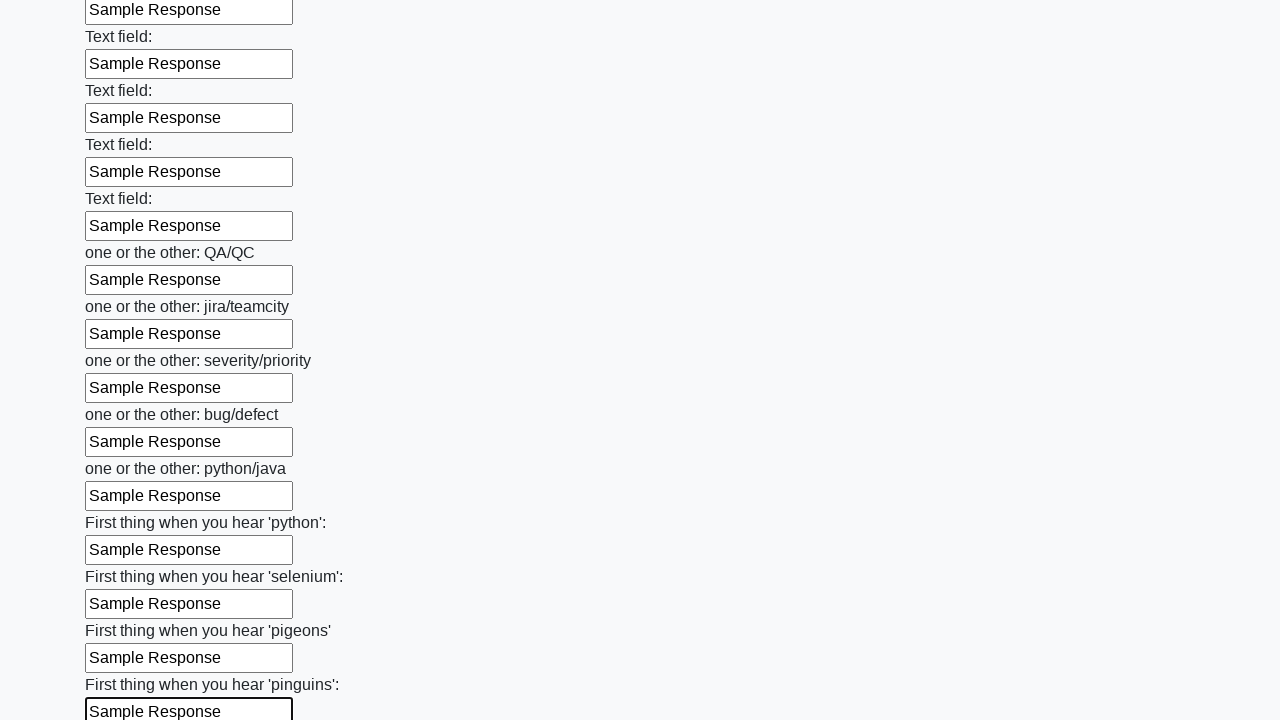

Filled input field with 'Sample Response' on input >> nth=96
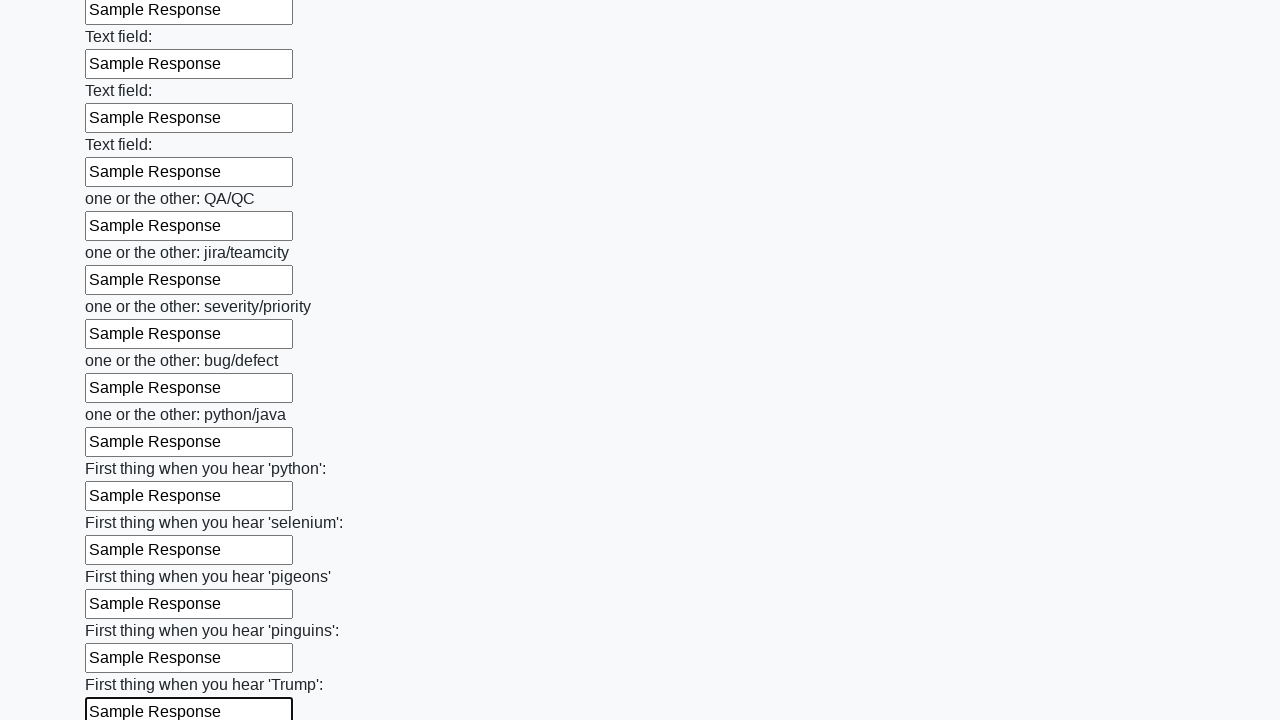

Filled input field with 'Sample Response' on input >> nth=97
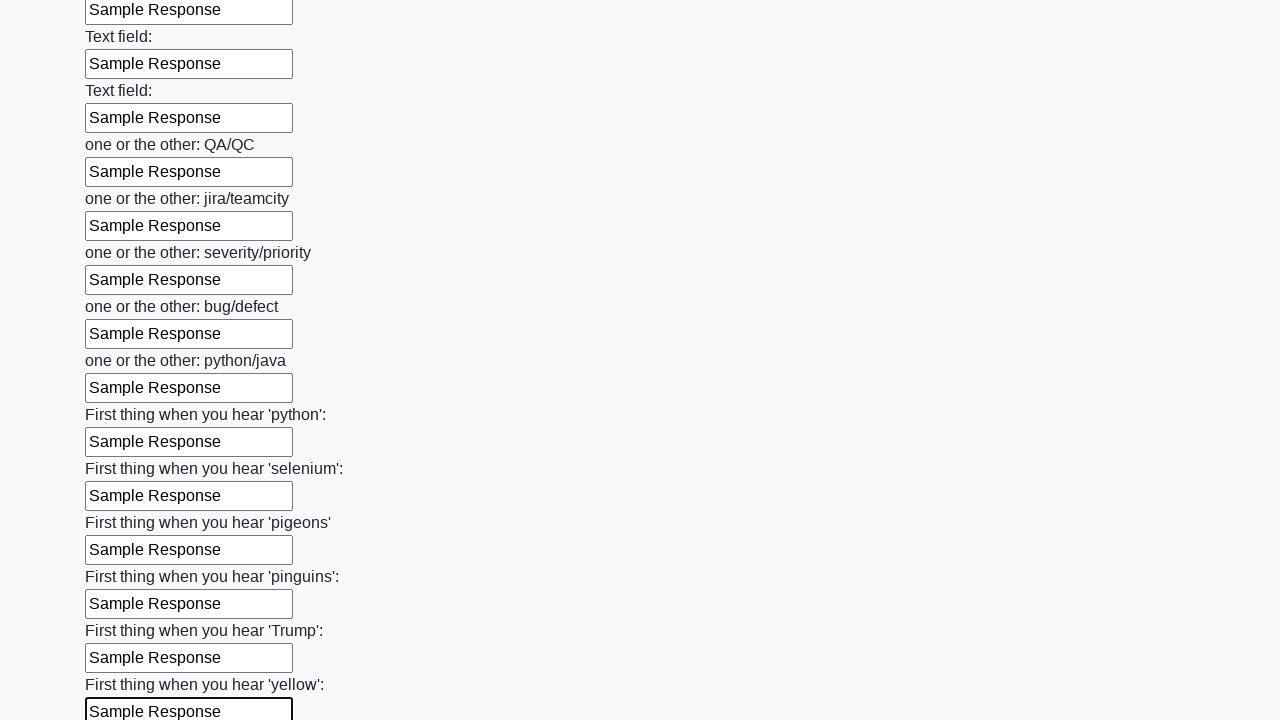

Filled input field with 'Sample Response' on input >> nth=98
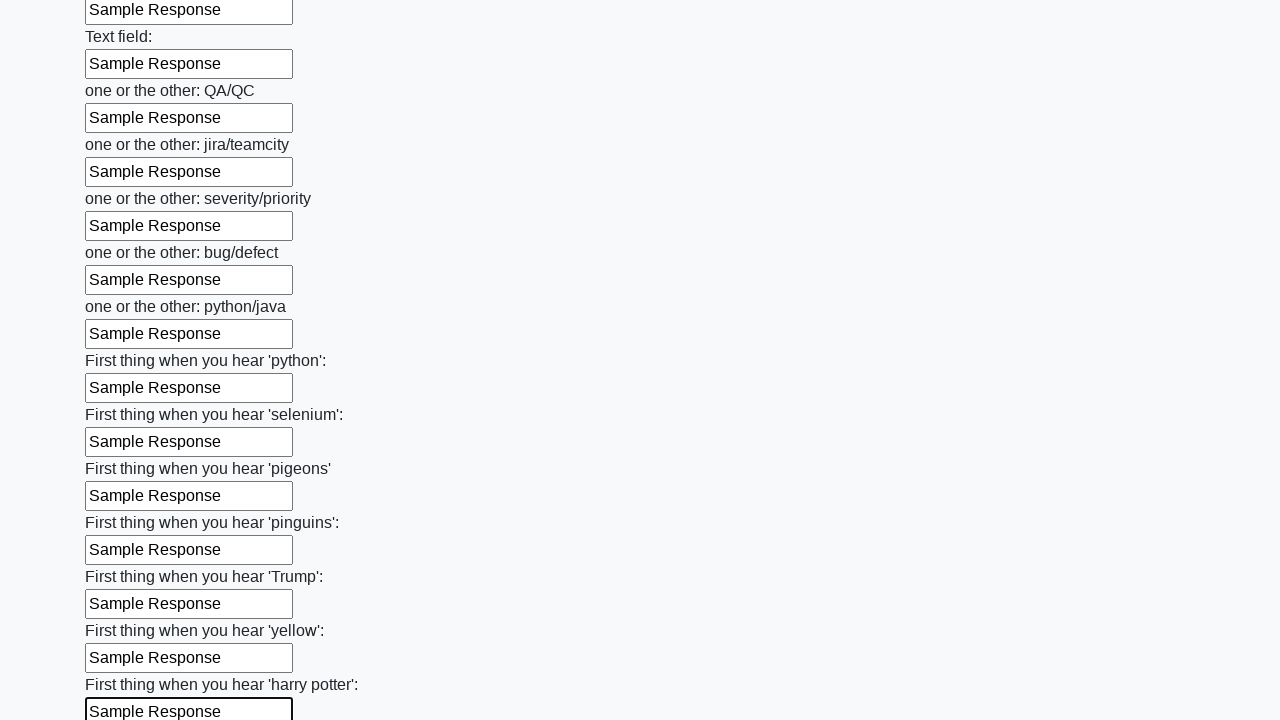

Filled input field with 'Sample Response' on input >> nth=99
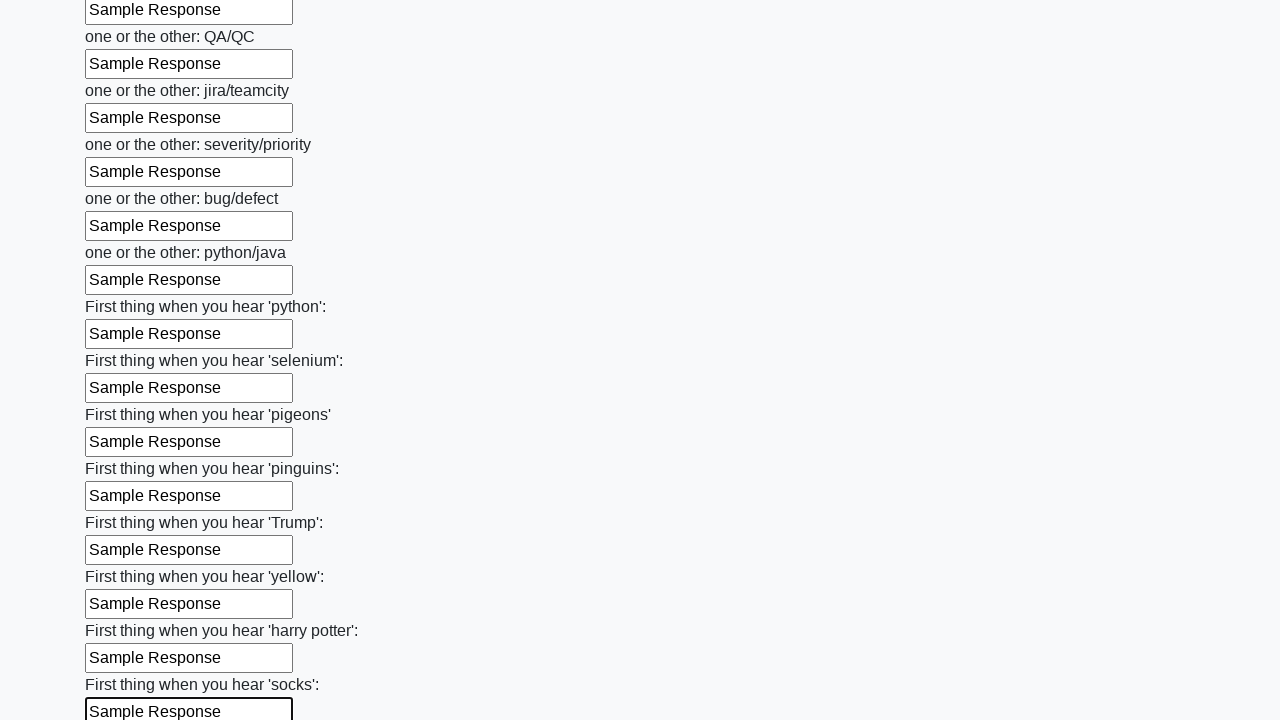

Clicked the submit button at (123, 611) on button.btn
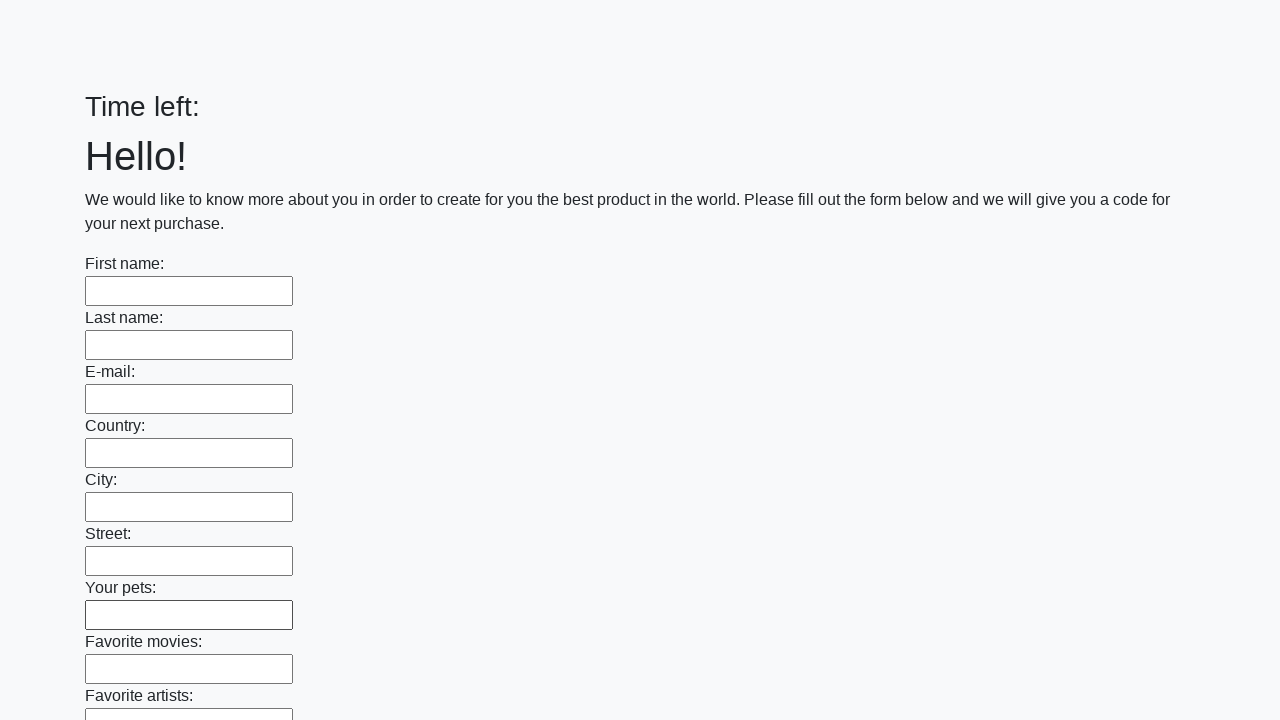

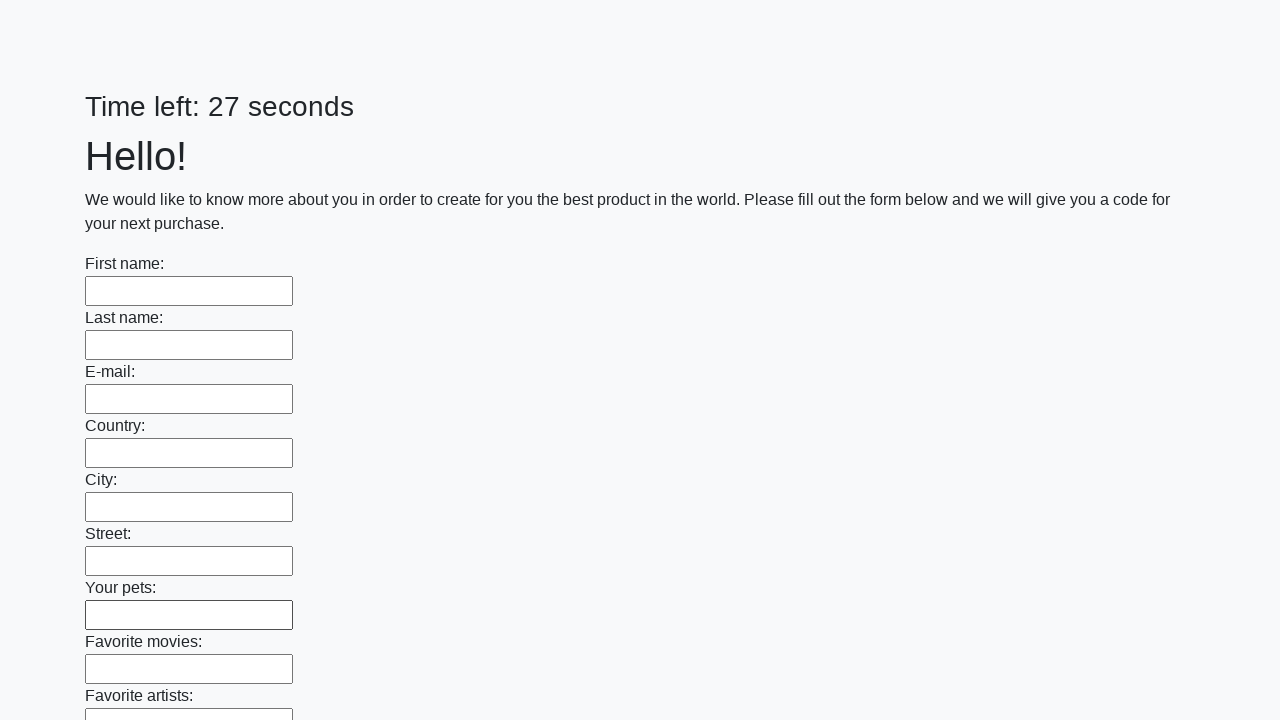